Fills all input fields in a large form with text and submits the form by clicking the submit button

Starting URL: http://suninjuly.github.io/huge_form.html

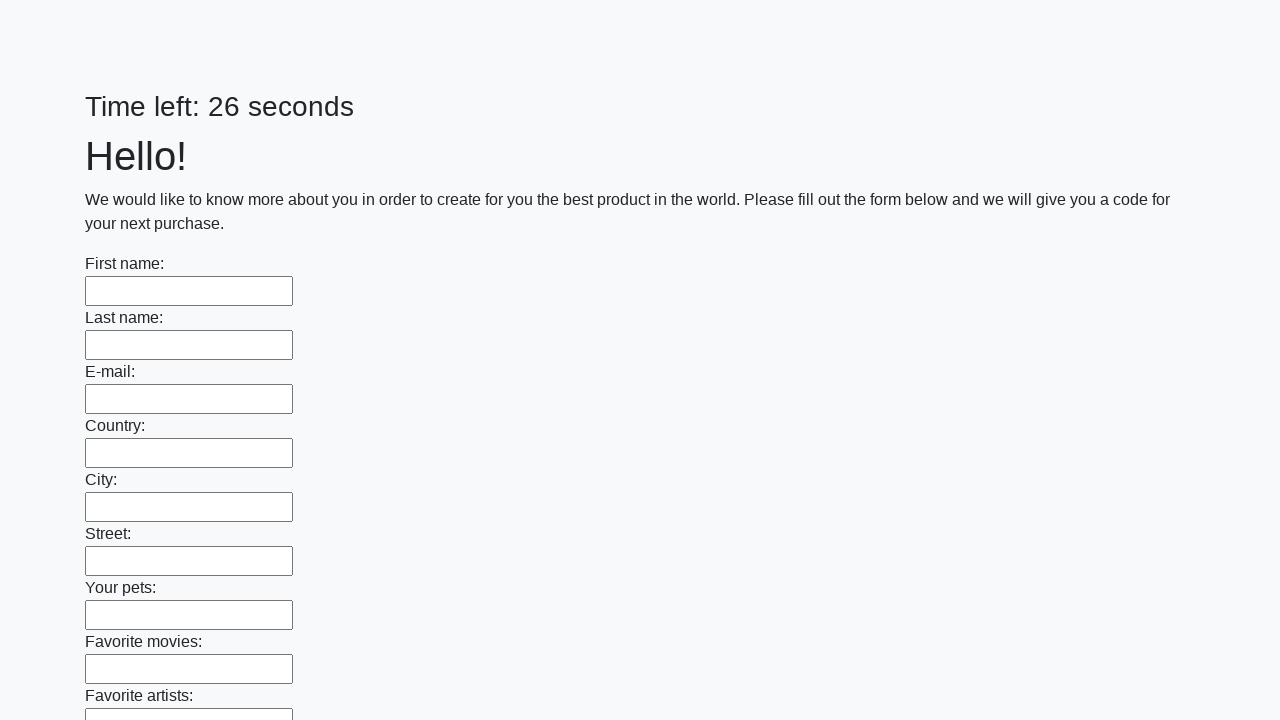

Located all input fields on the form
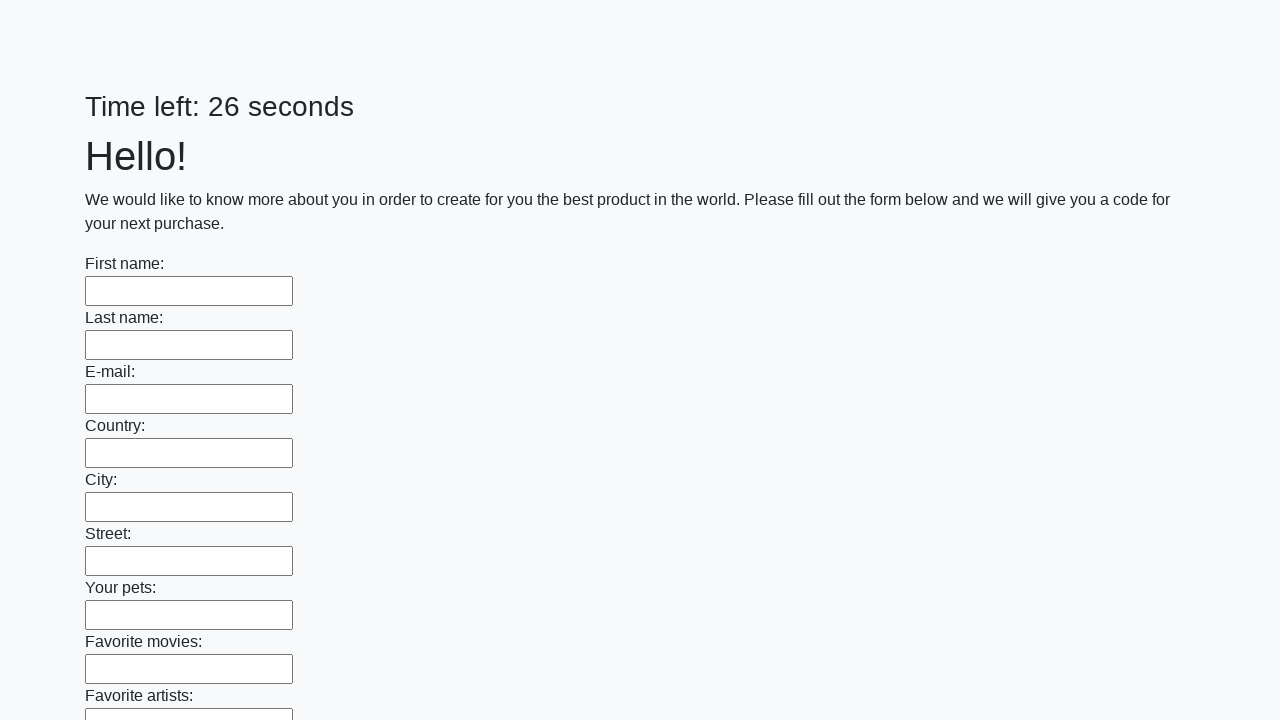

Filled an input field with 'TestValue123' on input >> nth=0
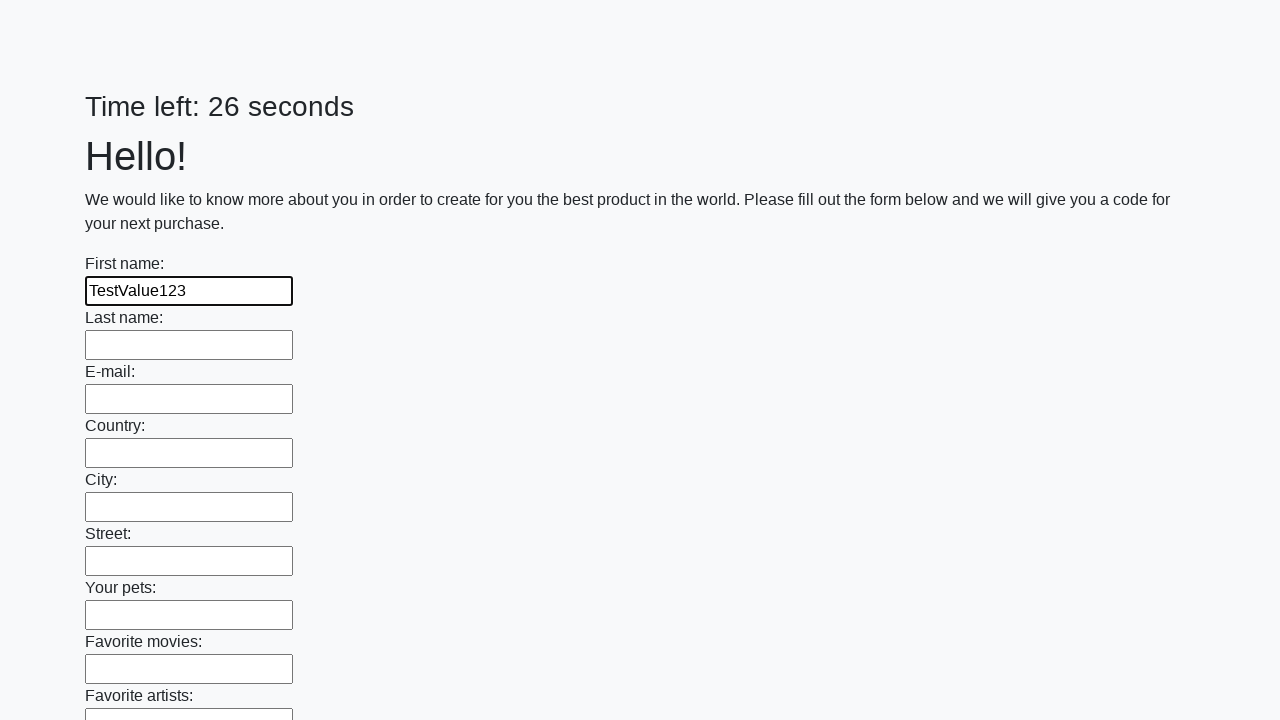

Filled an input field with 'TestValue123' on input >> nth=1
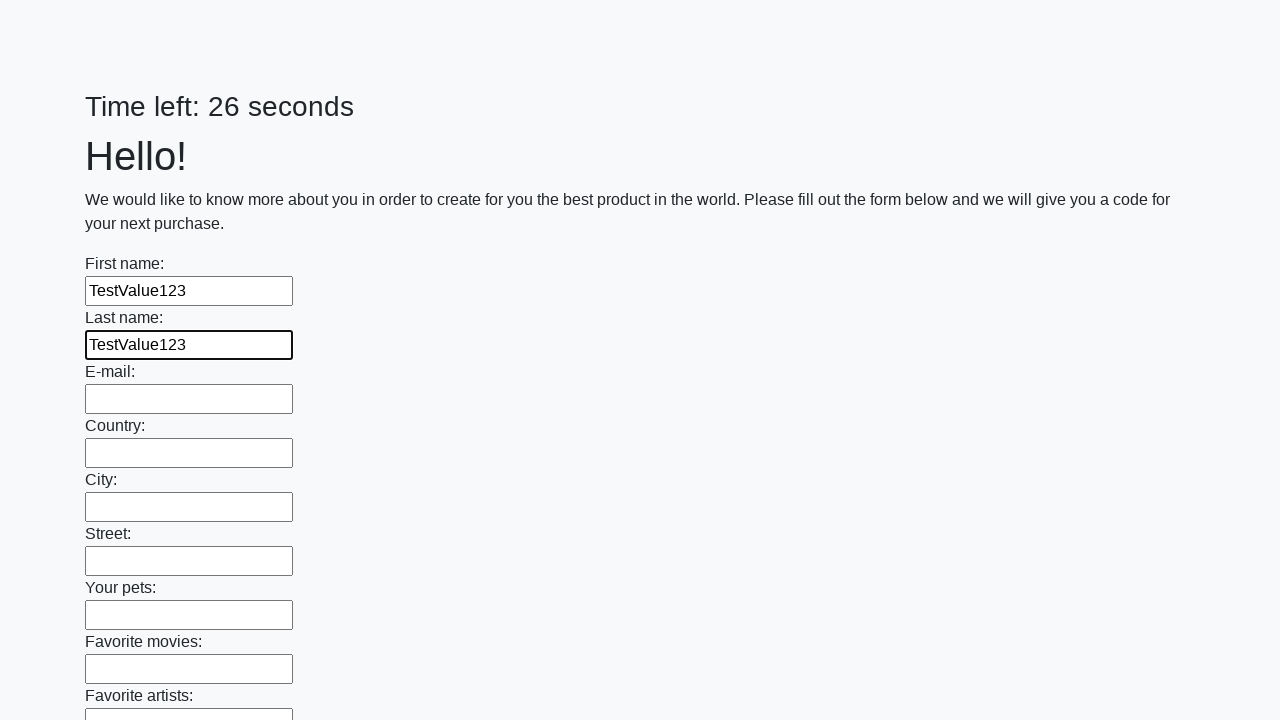

Filled an input field with 'TestValue123' on input >> nth=2
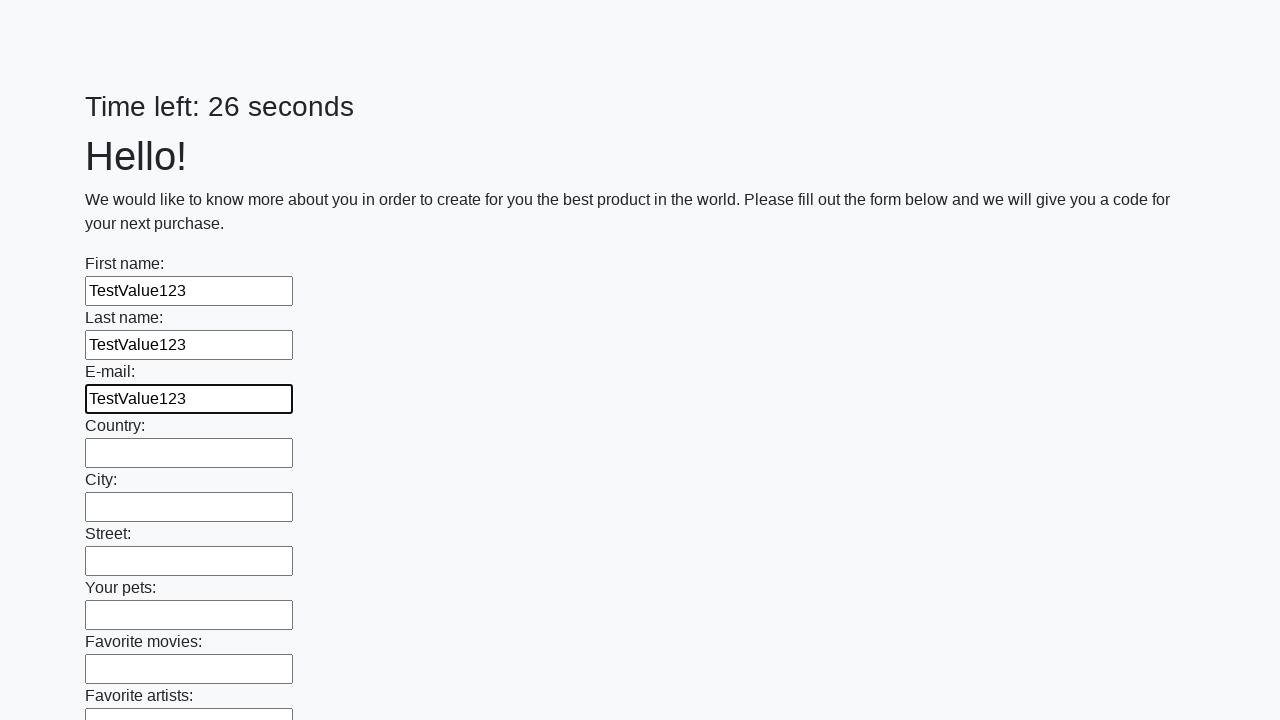

Filled an input field with 'TestValue123' on input >> nth=3
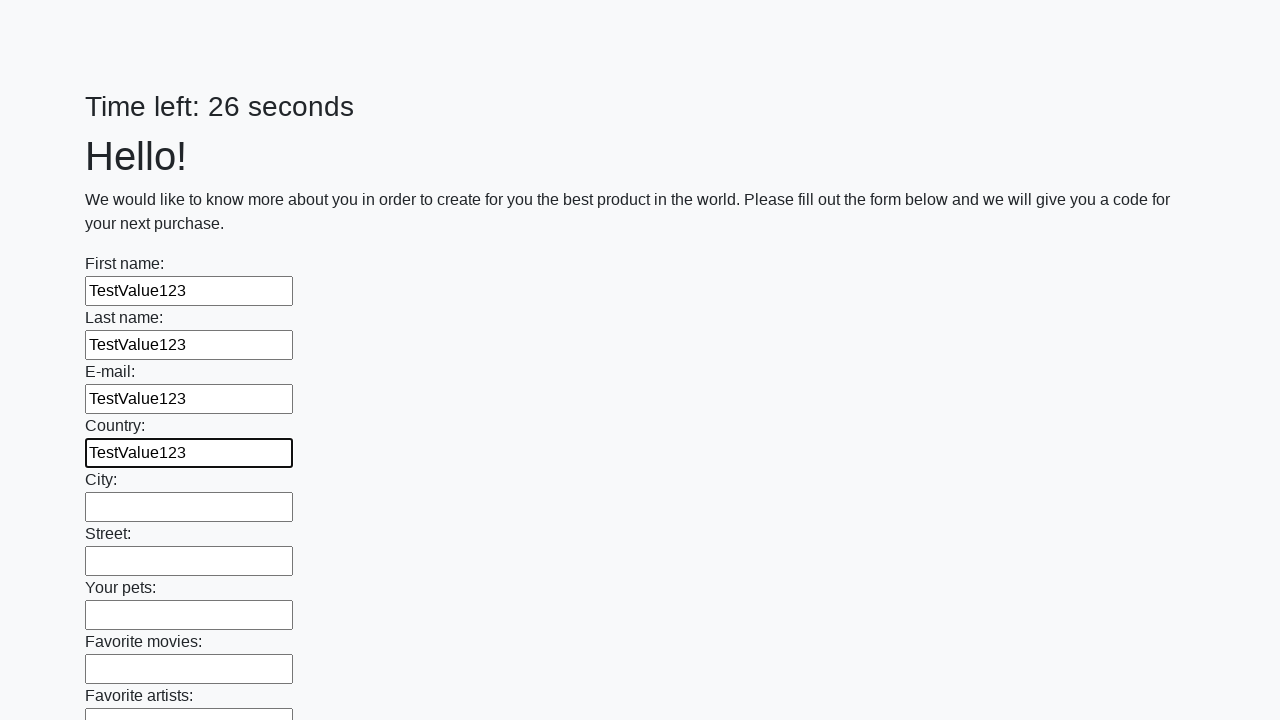

Filled an input field with 'TestValue123' on input >> nth=4
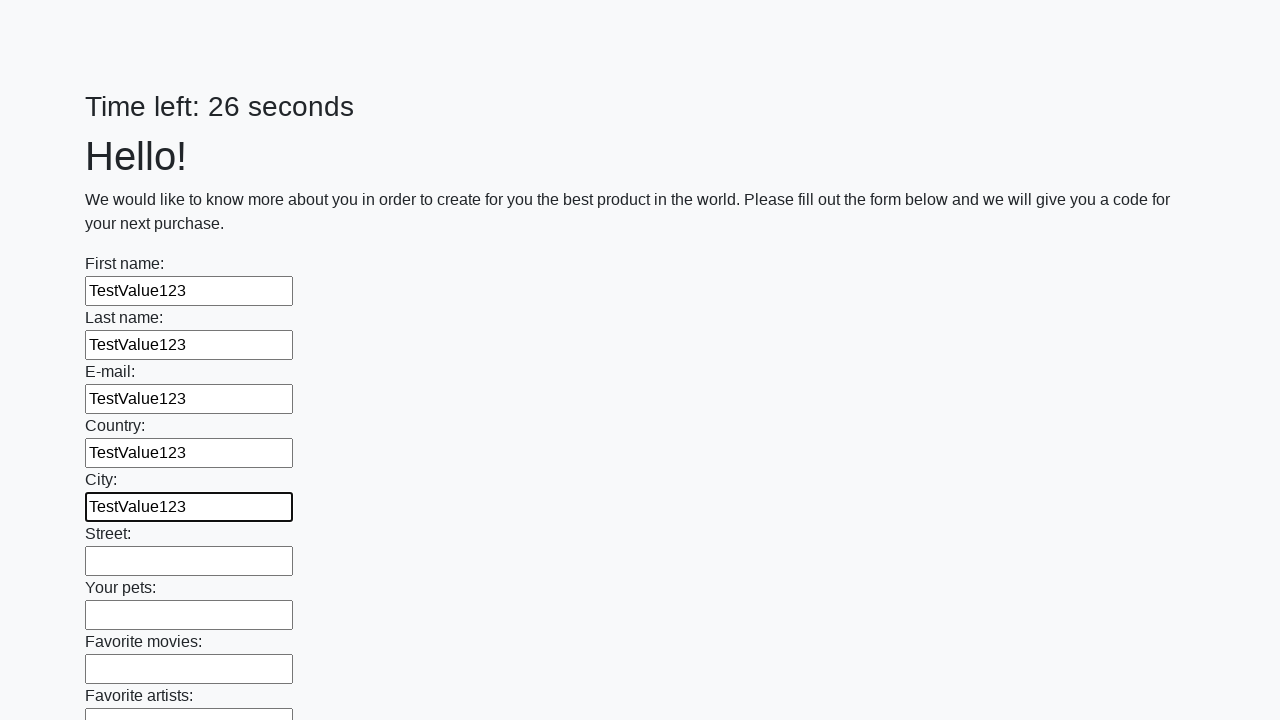

Filled an input field with 'TestValue123' on input >> nth=5
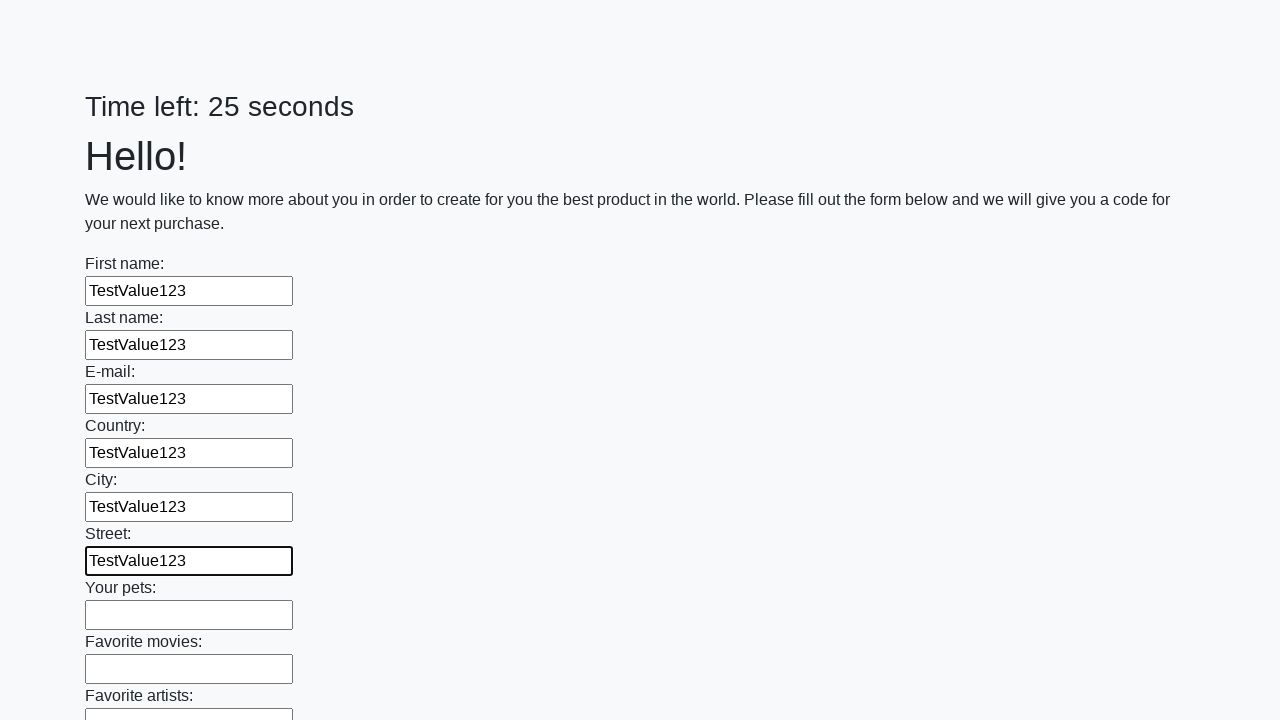

Filled an input field with 'TestValue123' on input >> nth=6
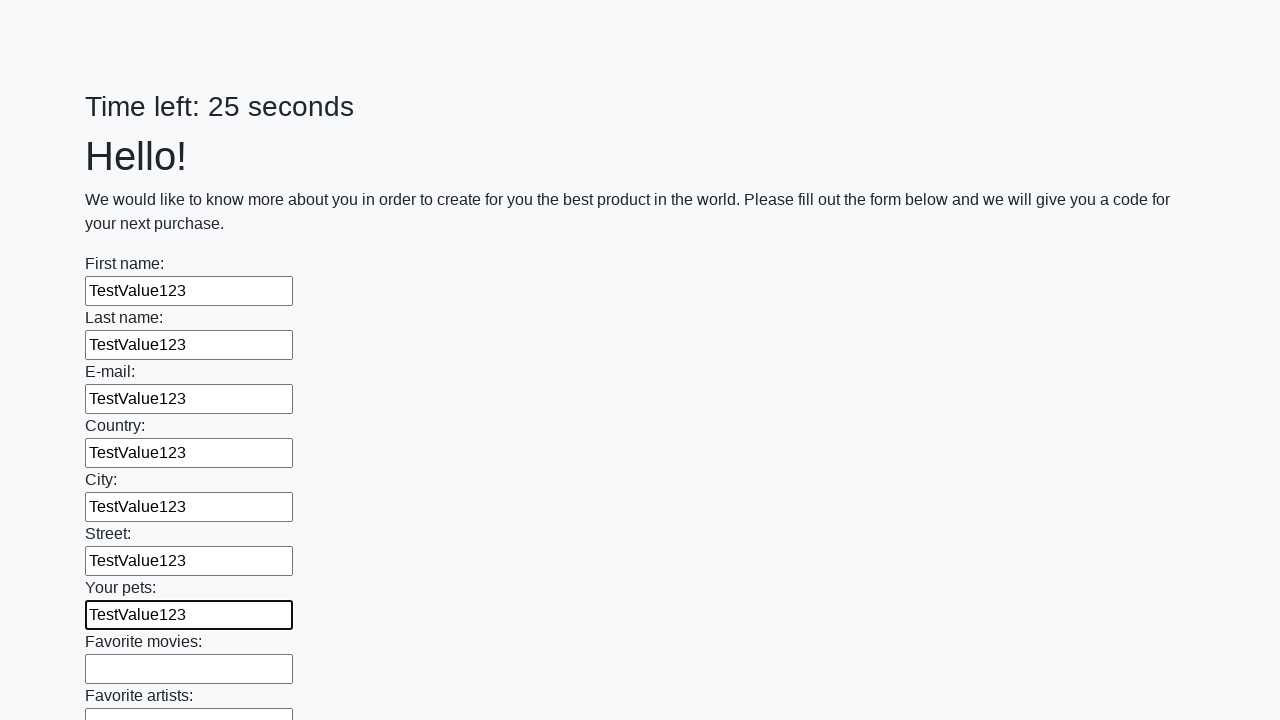

Filled an input field with 'TestValue123' on input >> nth=7
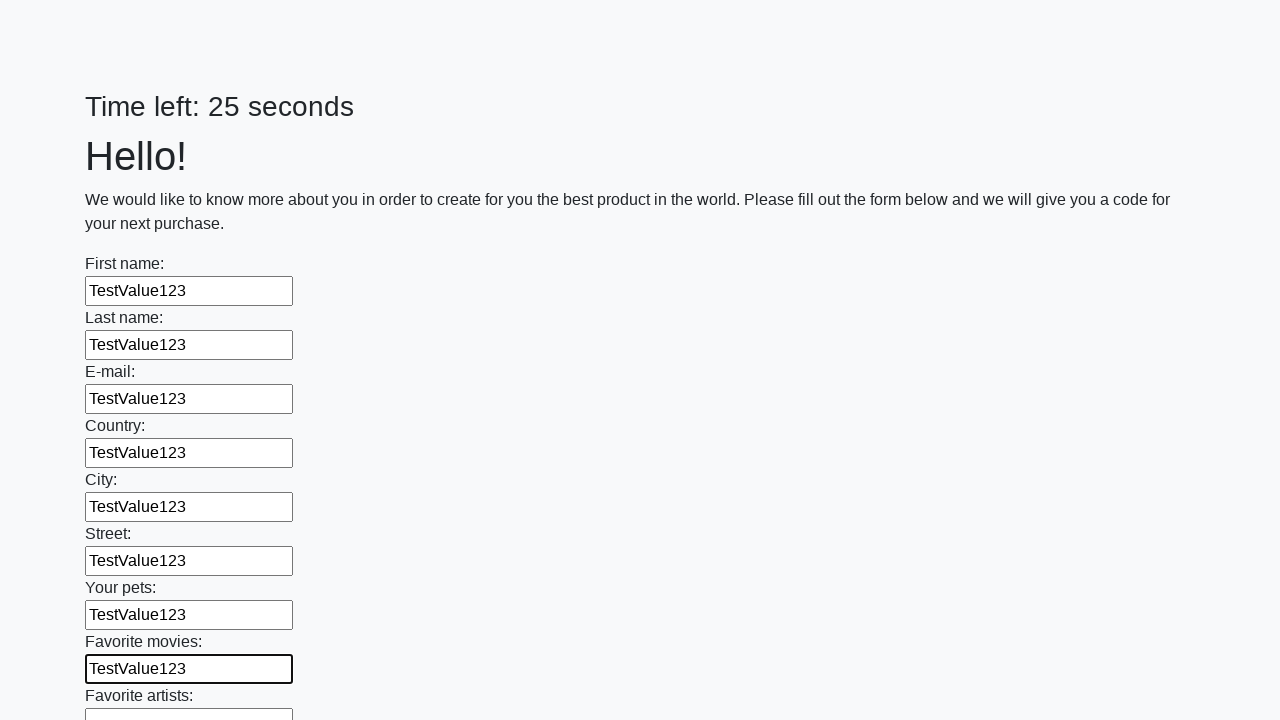

Filled an input field with 'TestValue123' on input >> nth=8
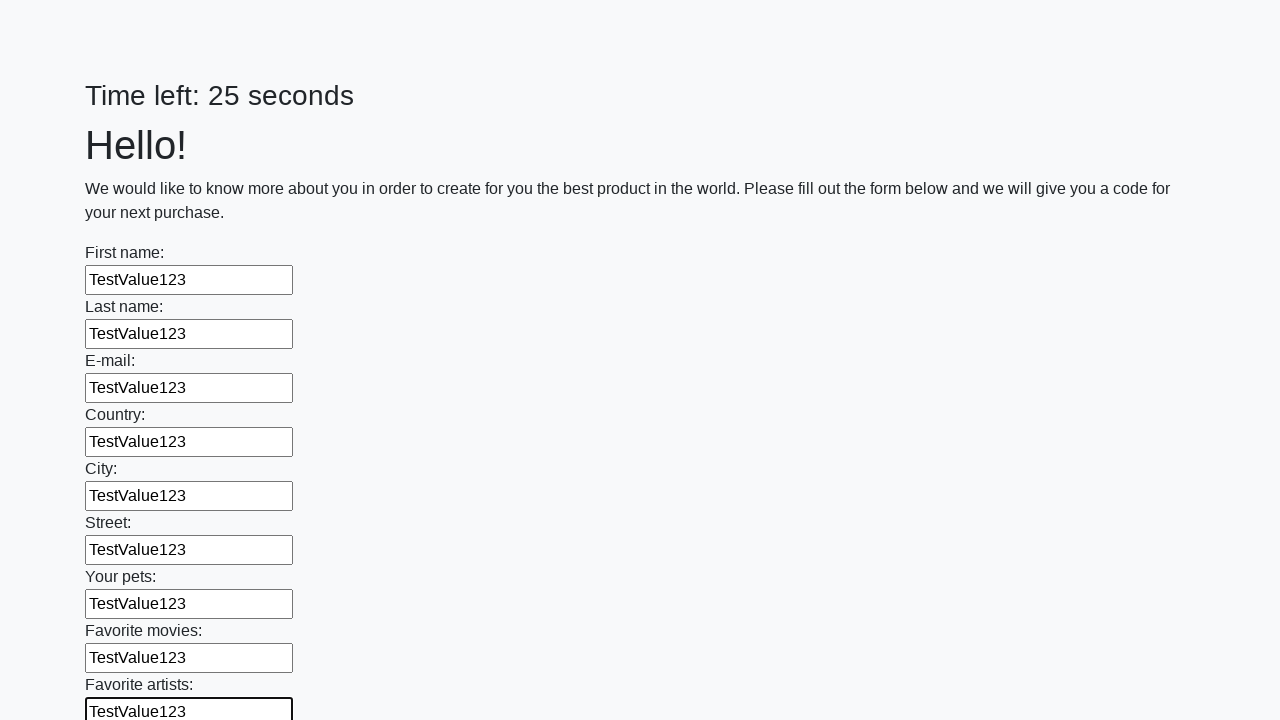

Filled an input field with 'TestValue123' on input >> nth=9
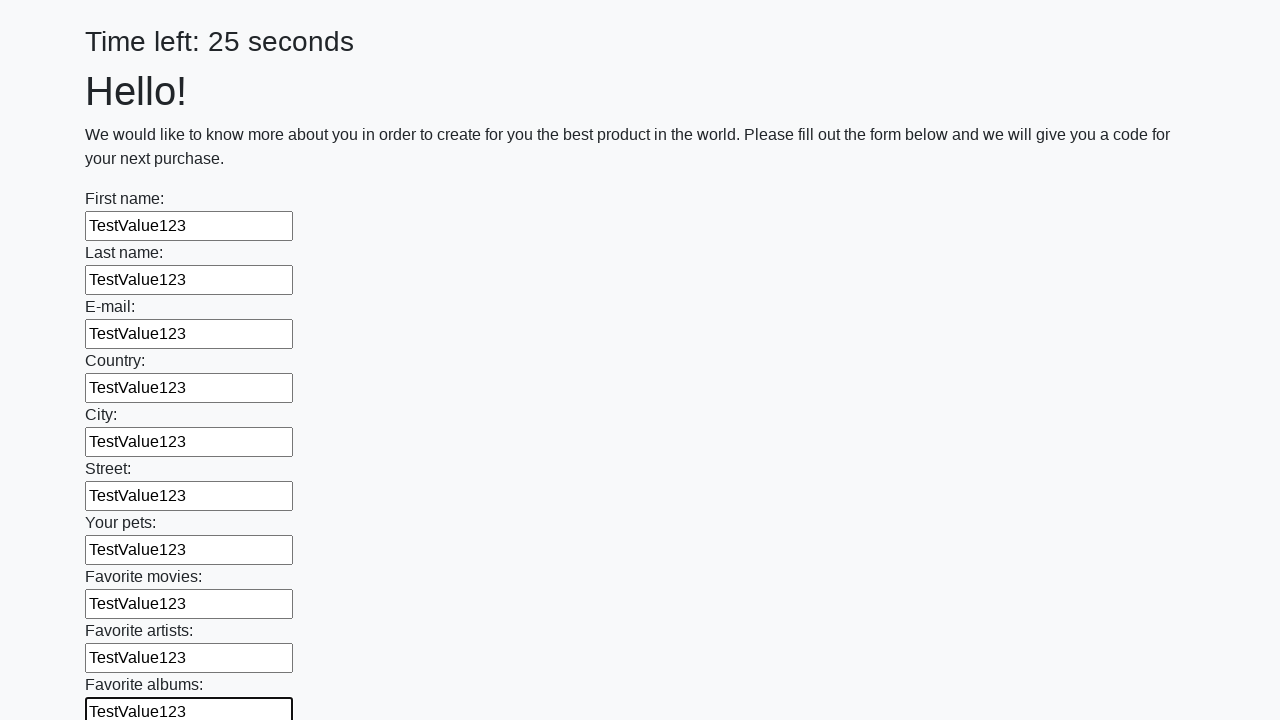

Filled an input field with 'TestValue123' on input >> nth=10
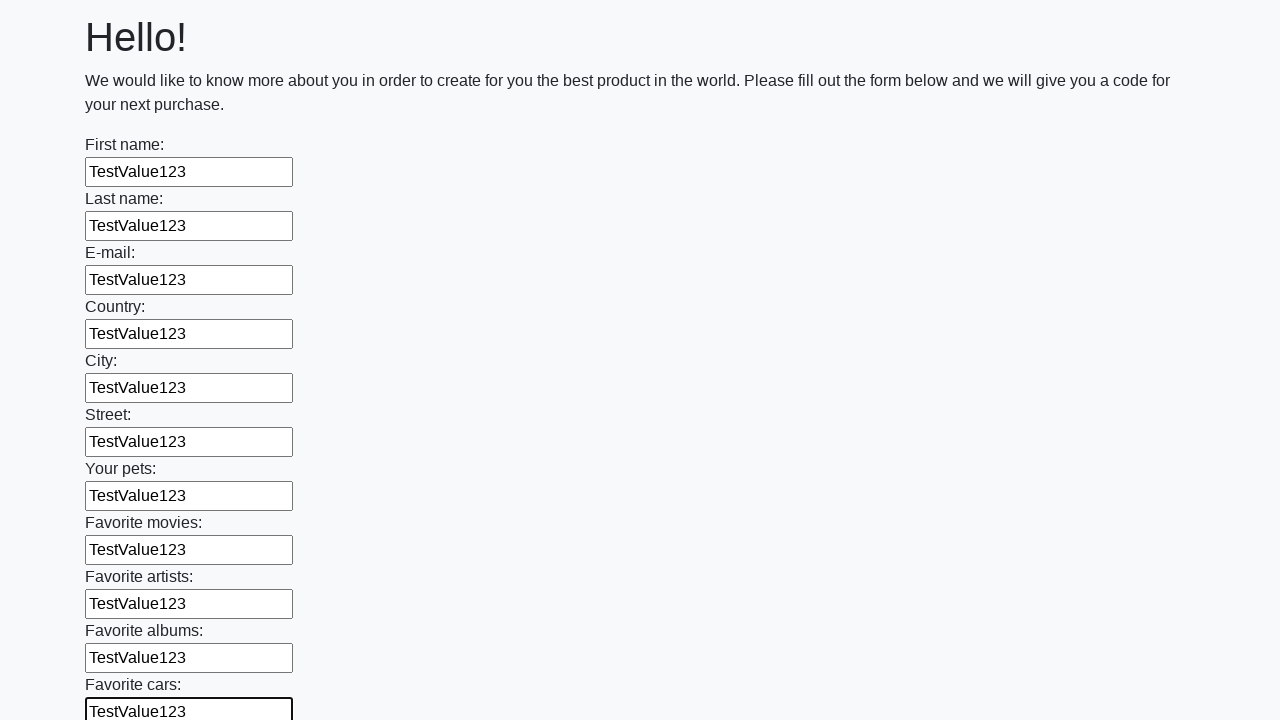

Filled an input field with 'TestValue123' on input >> nth=11
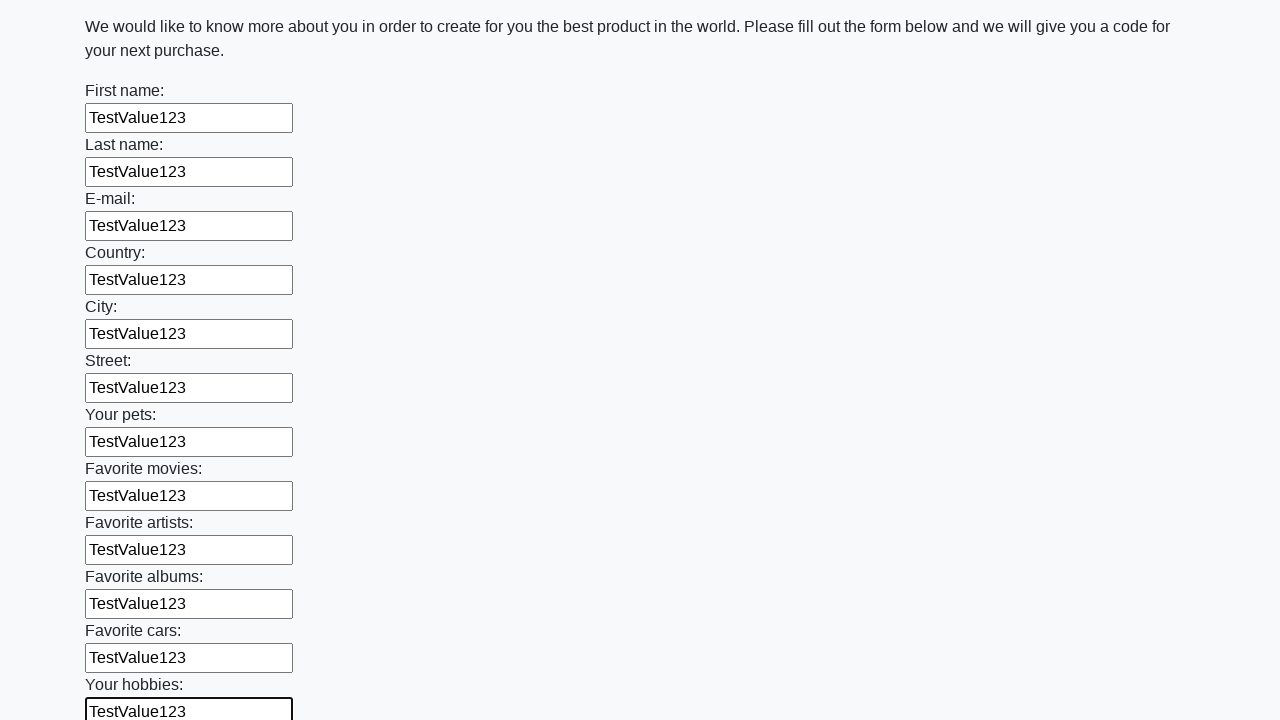

Filled an input field with 'TestValue123' on input >> nth=12
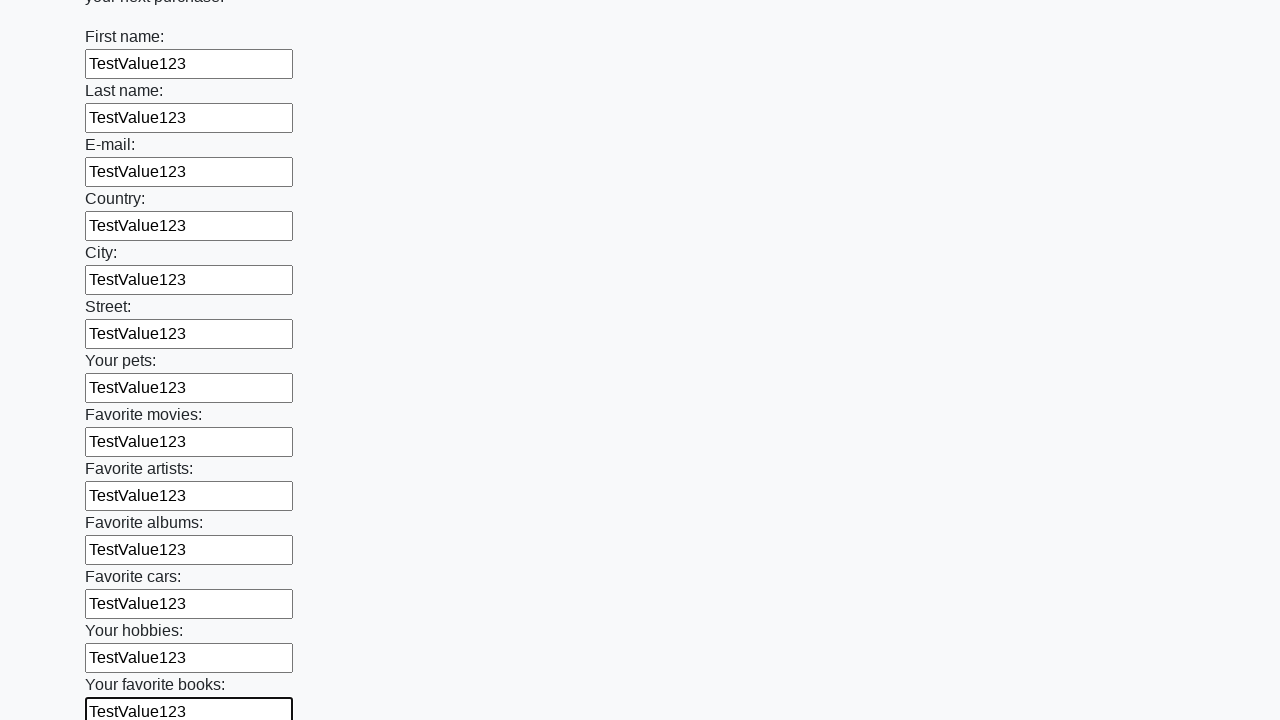

Filled an input field with 'TestValue123' on input >> nth=13
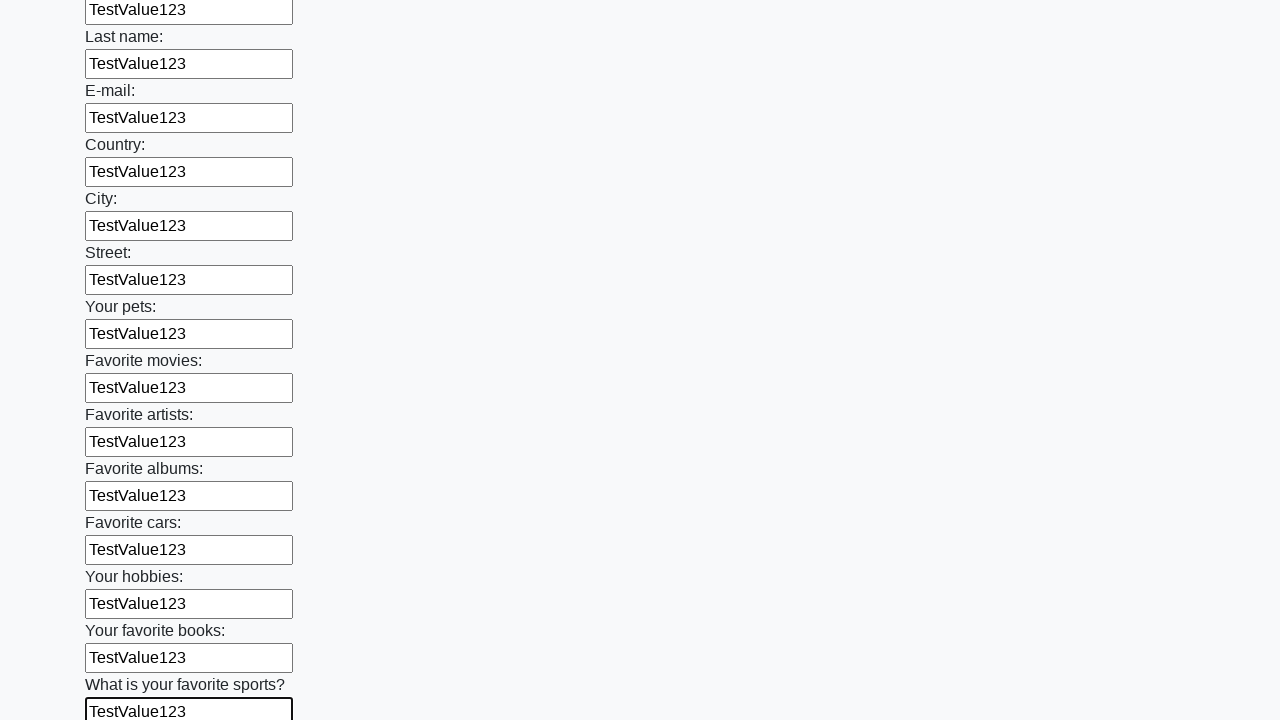

Filled an input field with 'TestValue123' on input >> nth=14
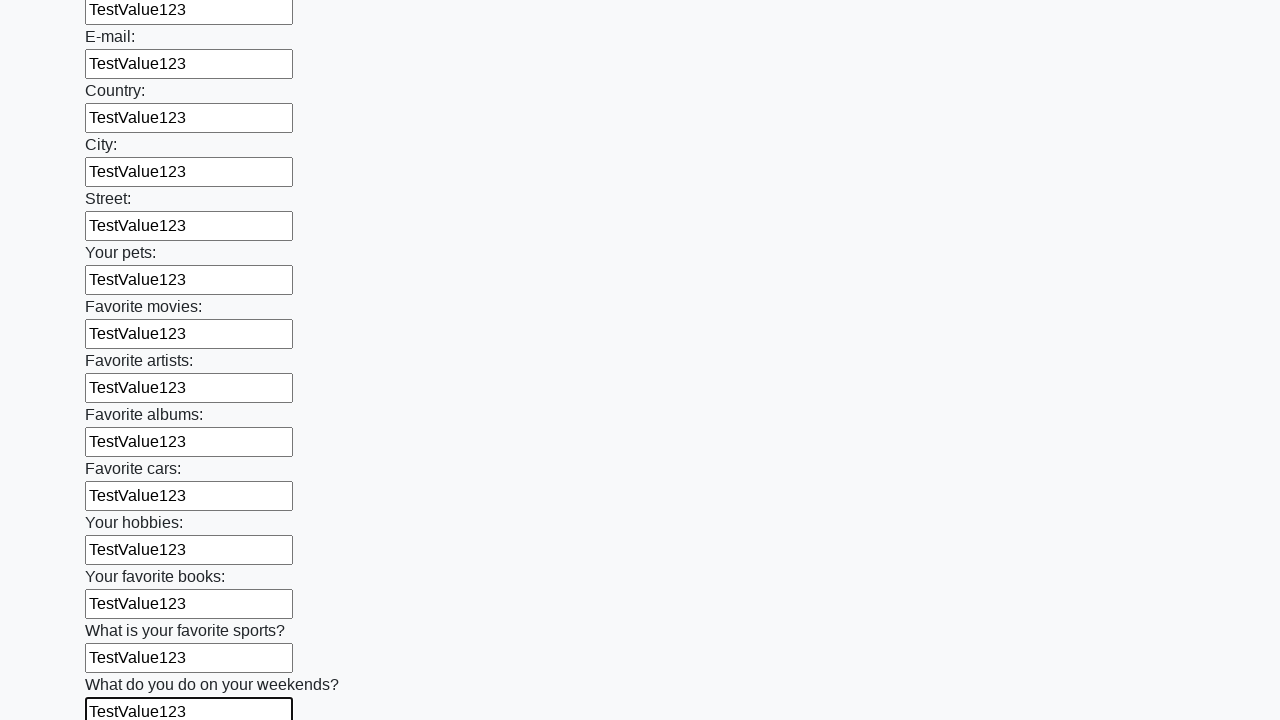

Filled an input field with 'TestValue123' on input >> nth=15
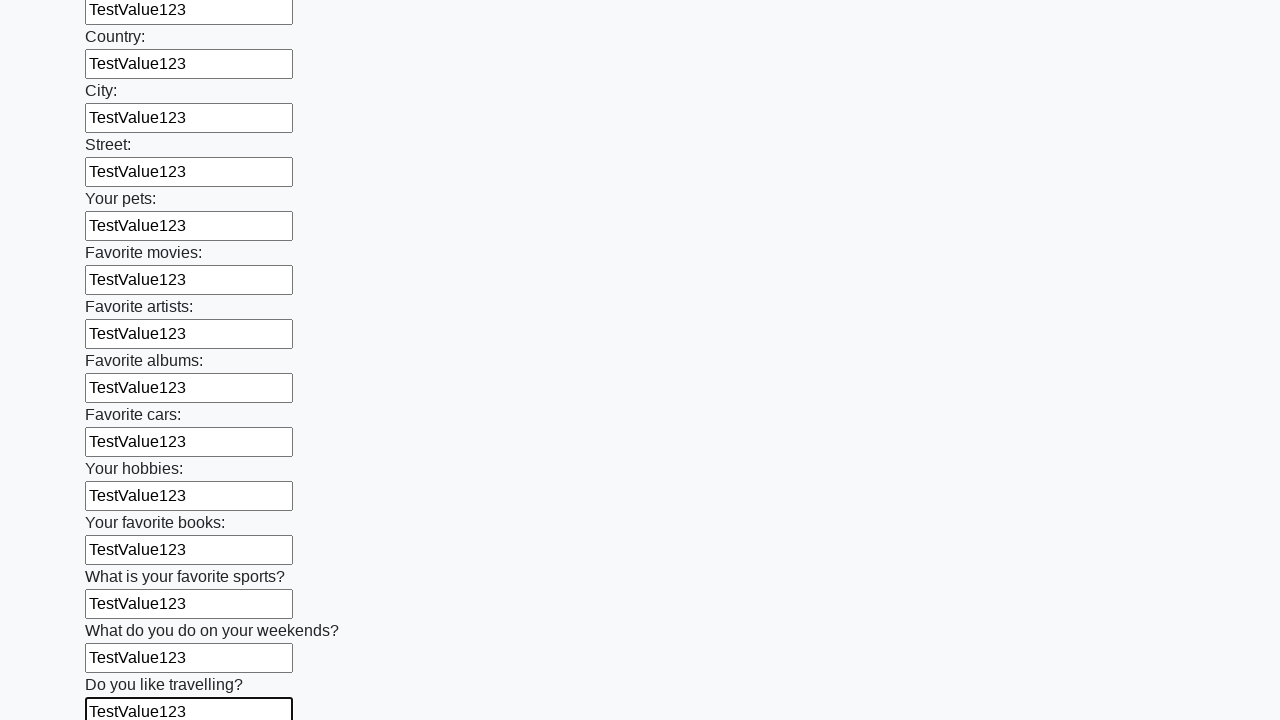

Filled an input field with 'TestValue123' on input >> nth=16
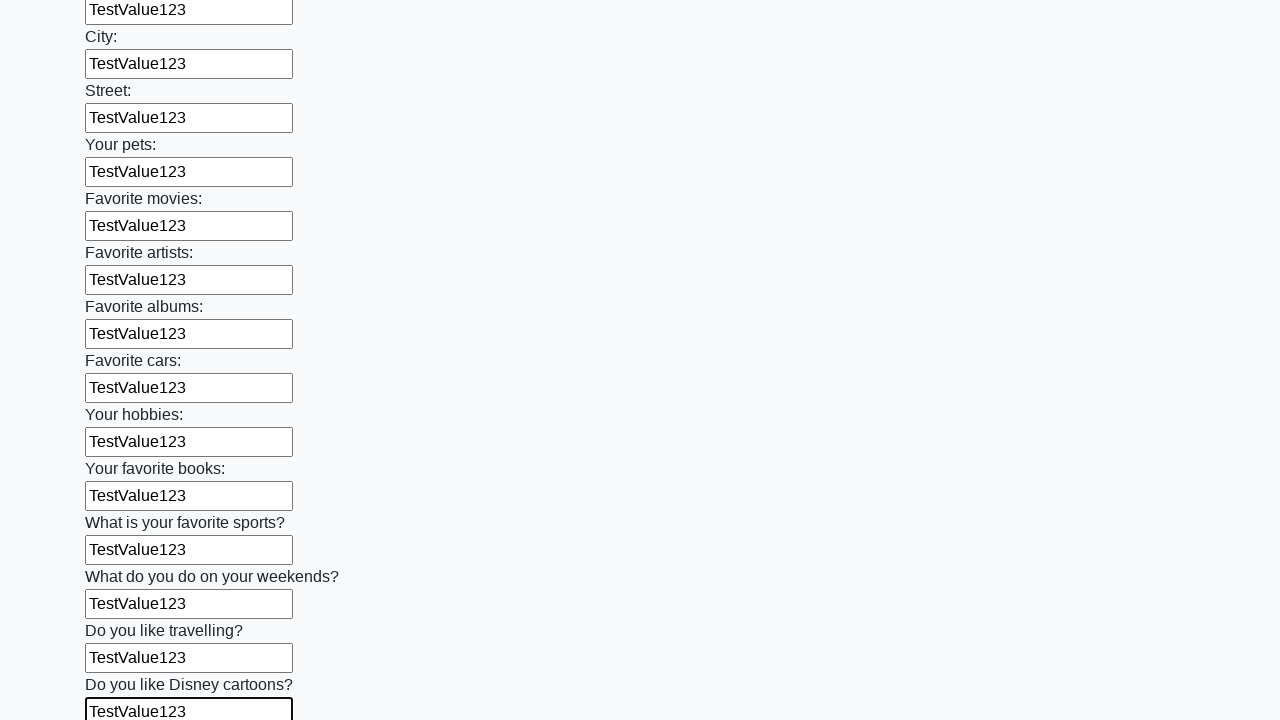

Filled an input field with 'TestValue123' on input >> nth=17
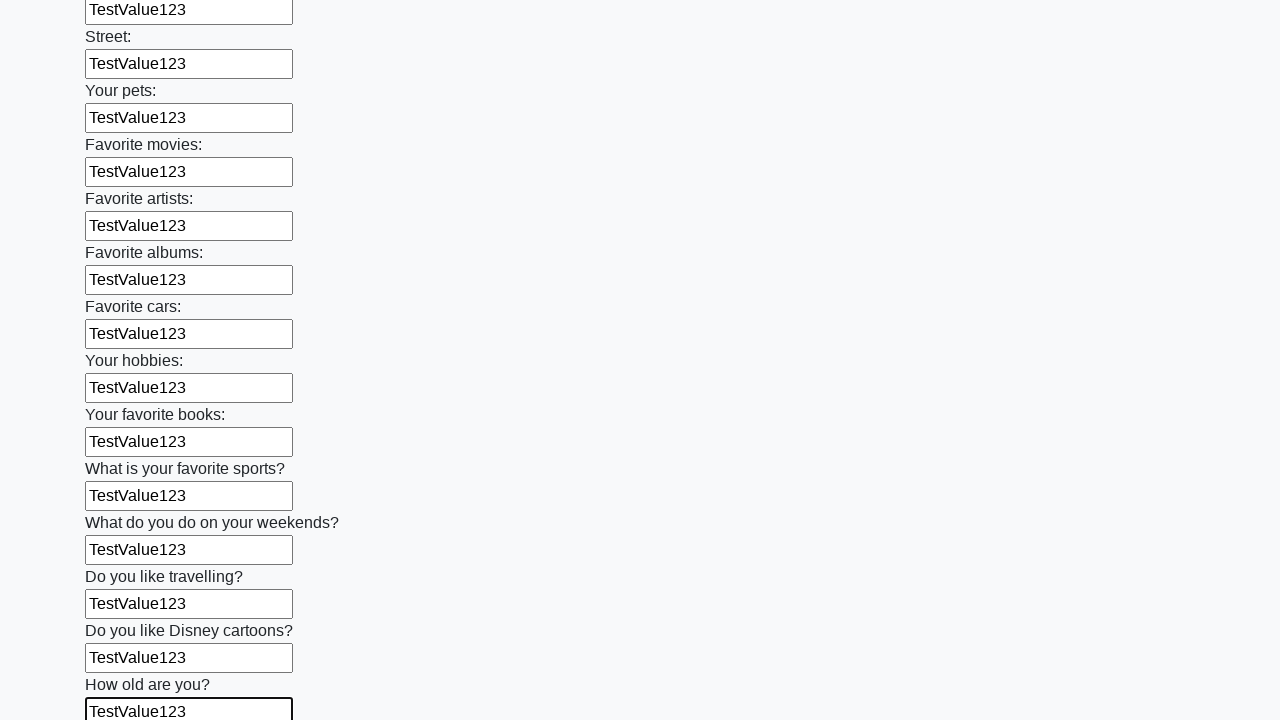

Filled an input field with 'TestValue123' on input >> nth=18
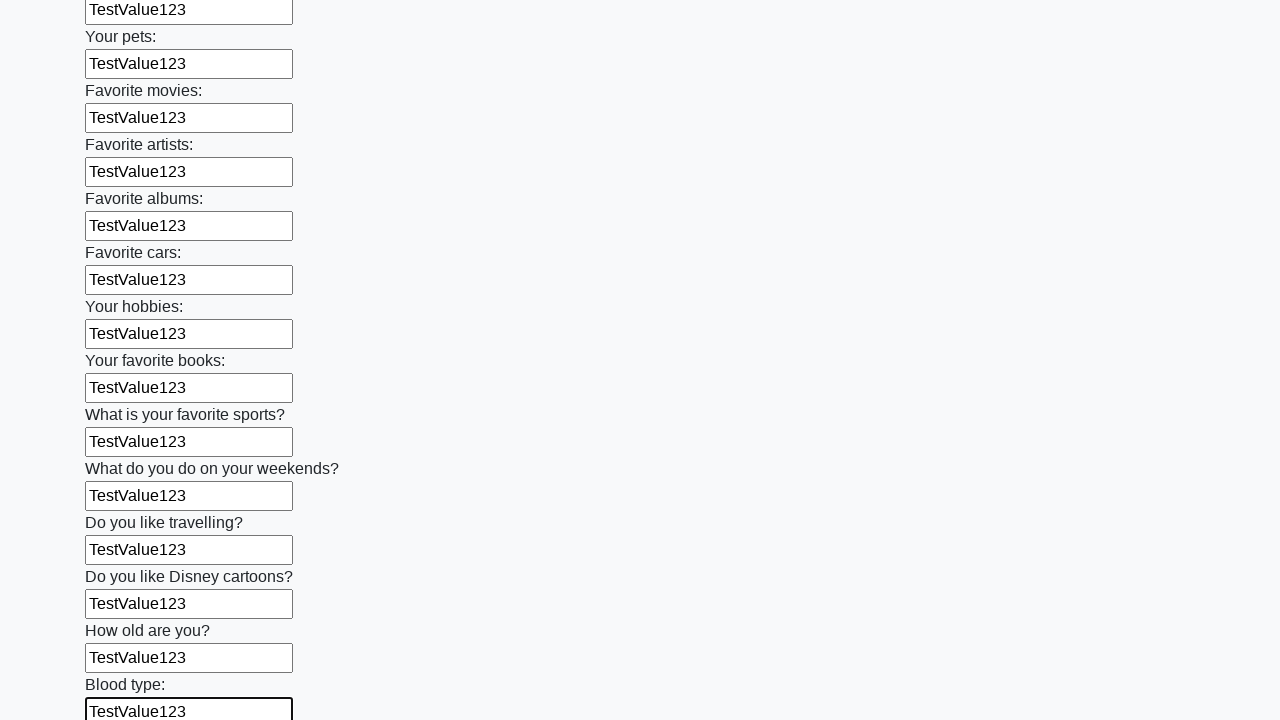

Filled an input field with 'TestValue123' on input >> nth=19
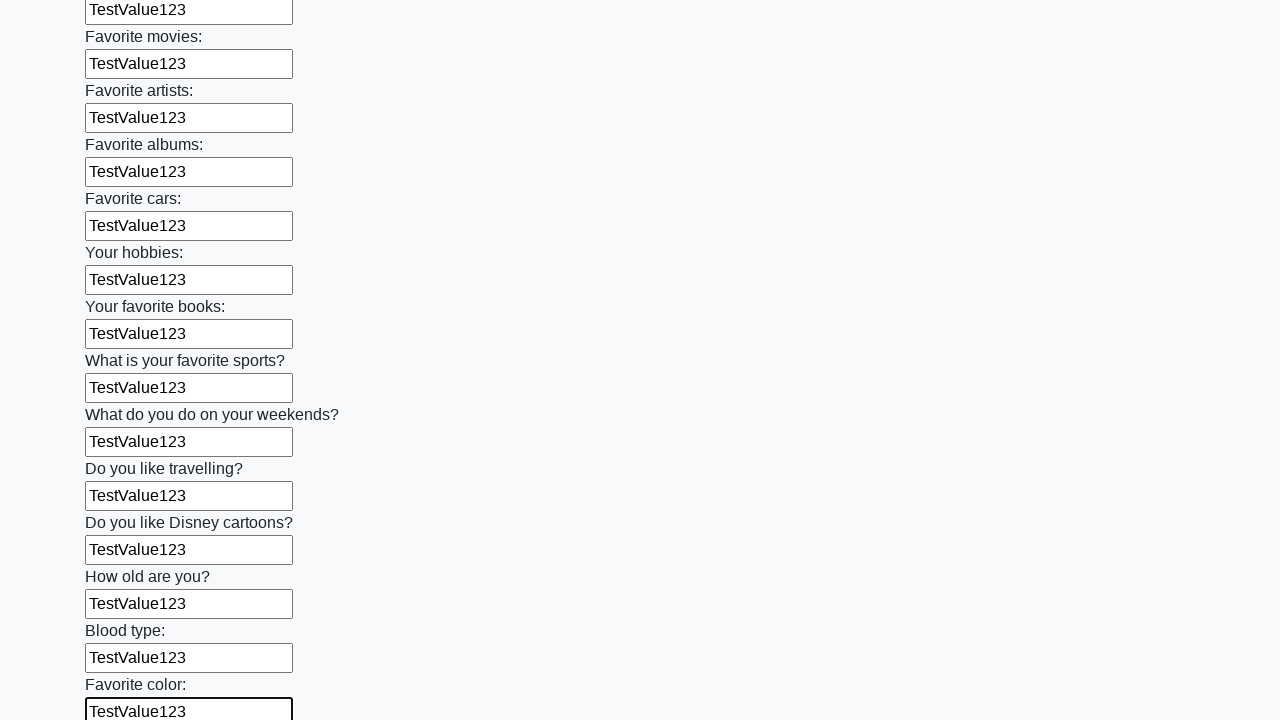

Filled an input field with 'TestValue123' on input >> nth=20
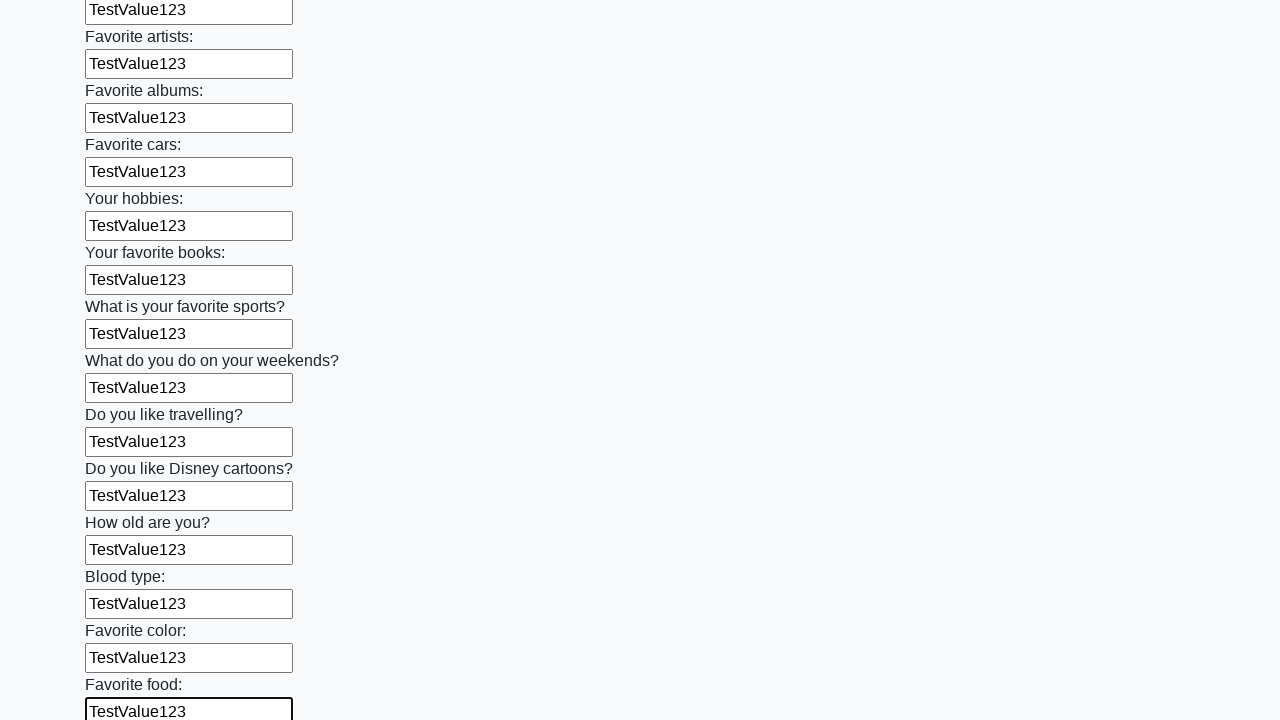

Filled an input field with 'TestValue123' on input >> nth=21
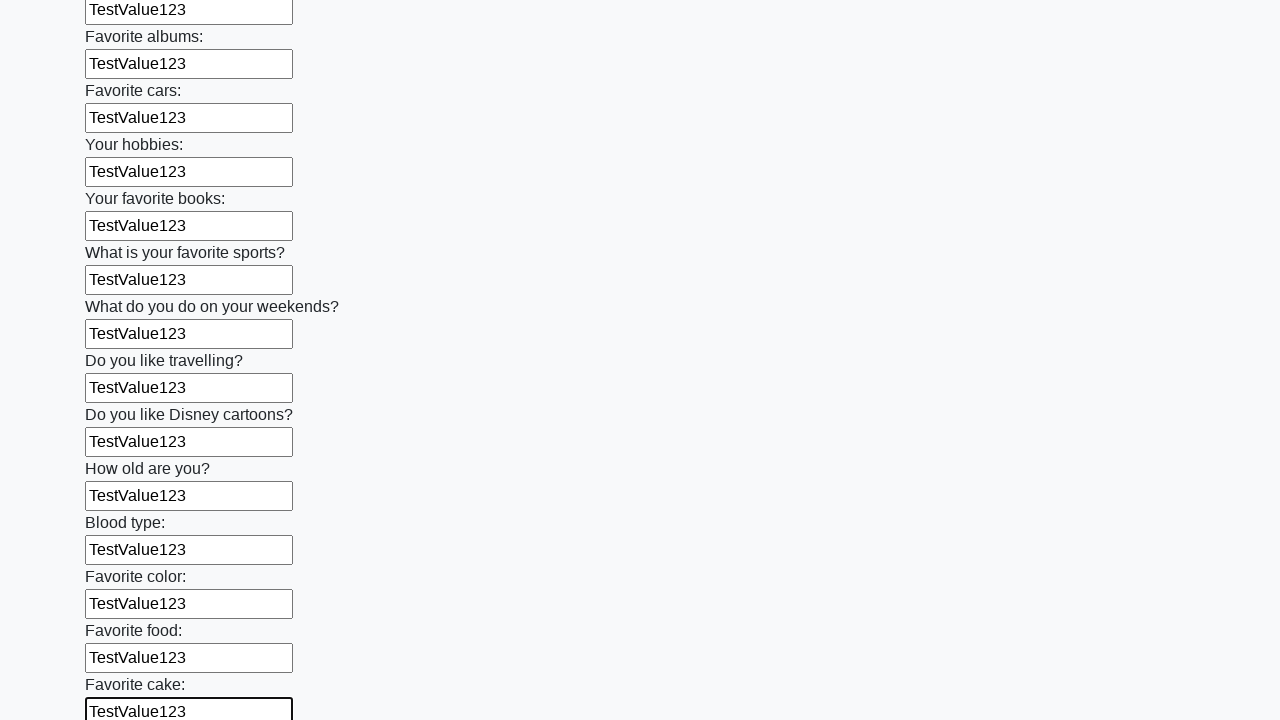

Filled an input field with 'TestValue123' on input >> nth=22
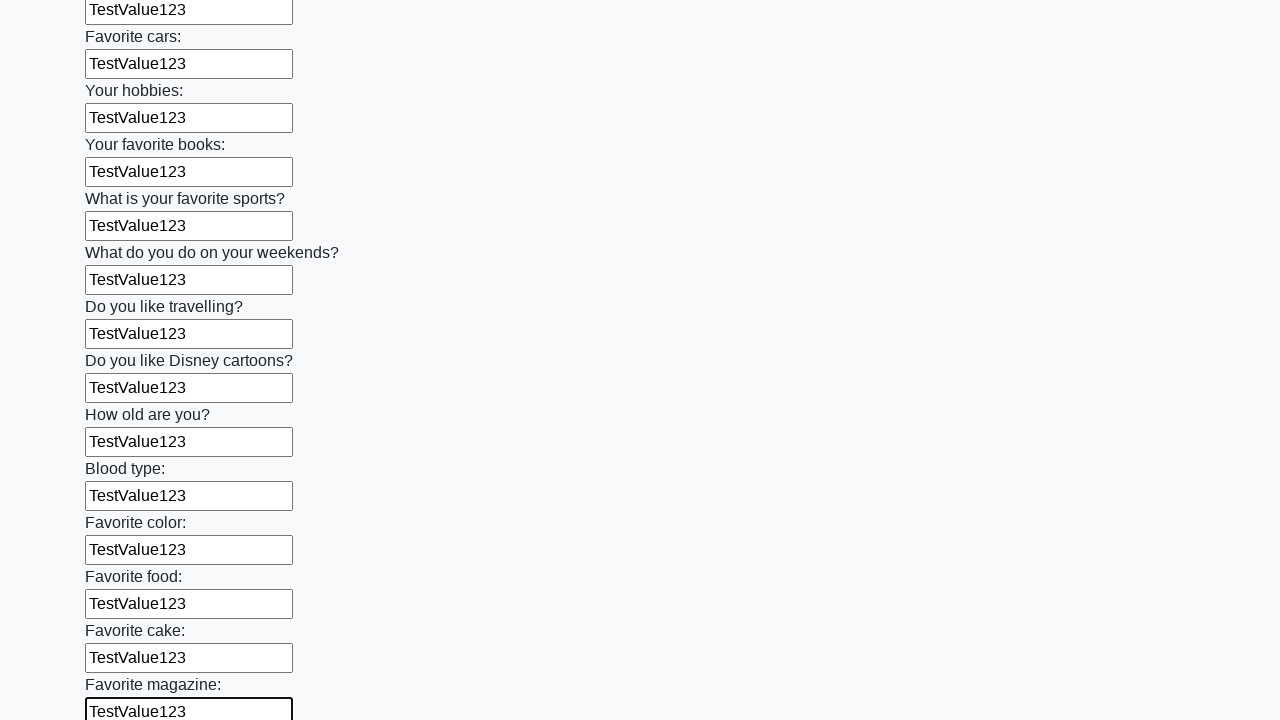

Filled an input field with 'TestValue123' on input >> nth=23
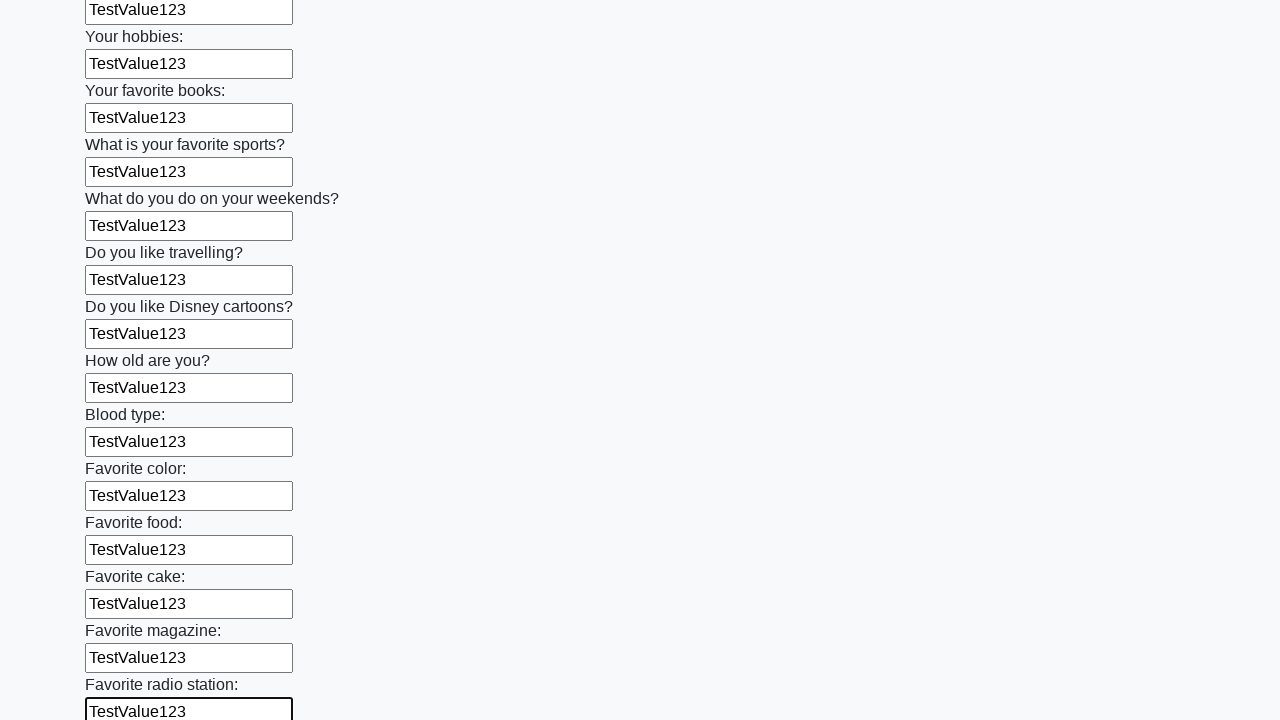

Filled an input field with 'TestValue123' on input >> nth=24
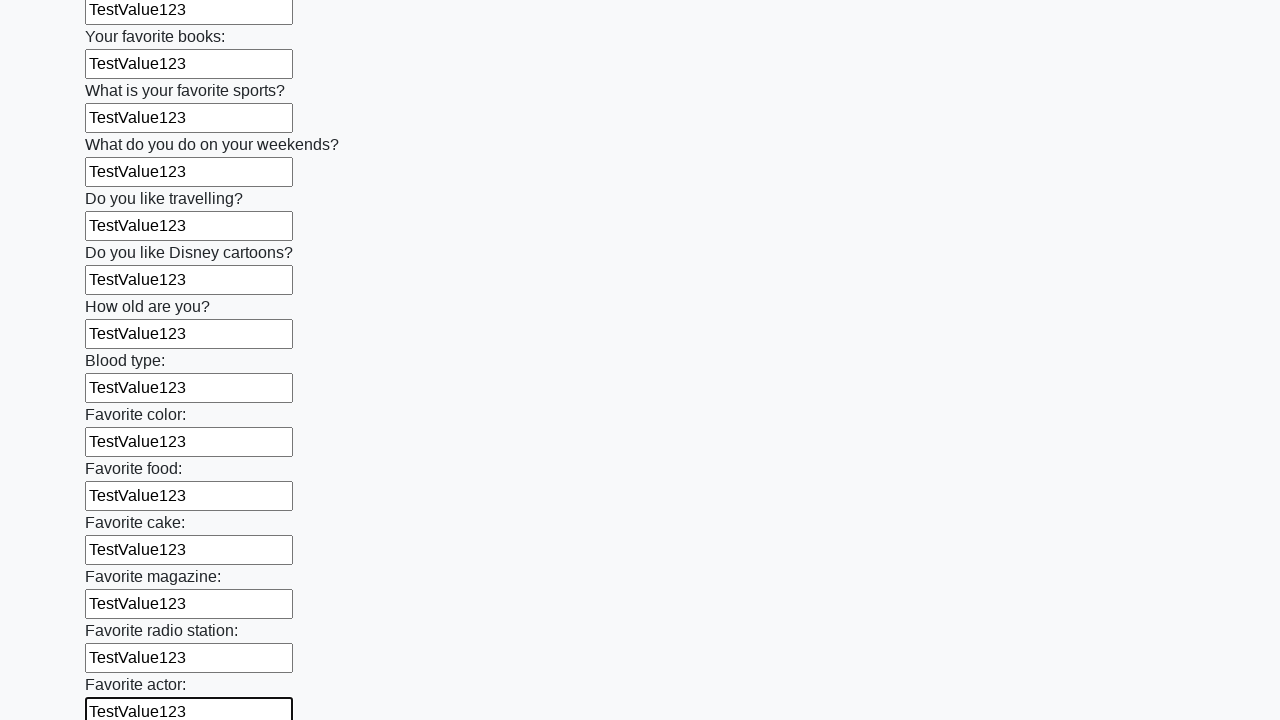

Filled an input field with 'TestValue123' on input >> nth=25
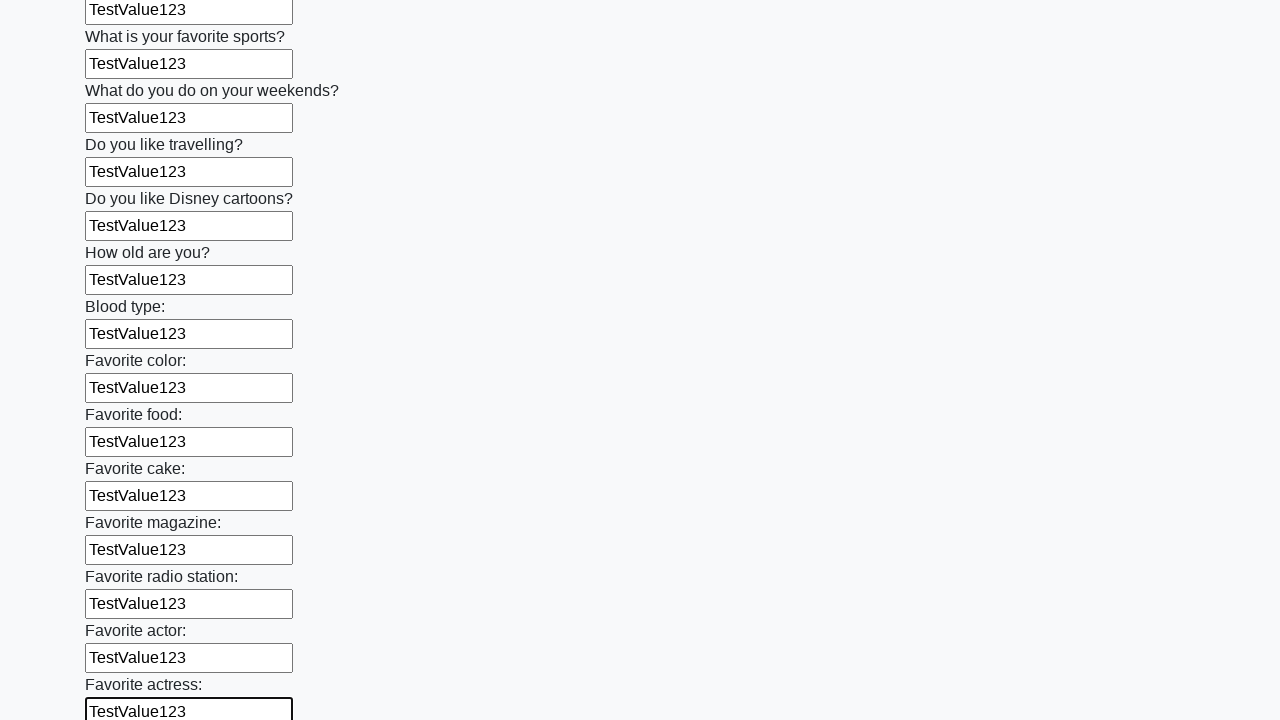

Filled an input field with 'TestValue123' on input >> nth=26
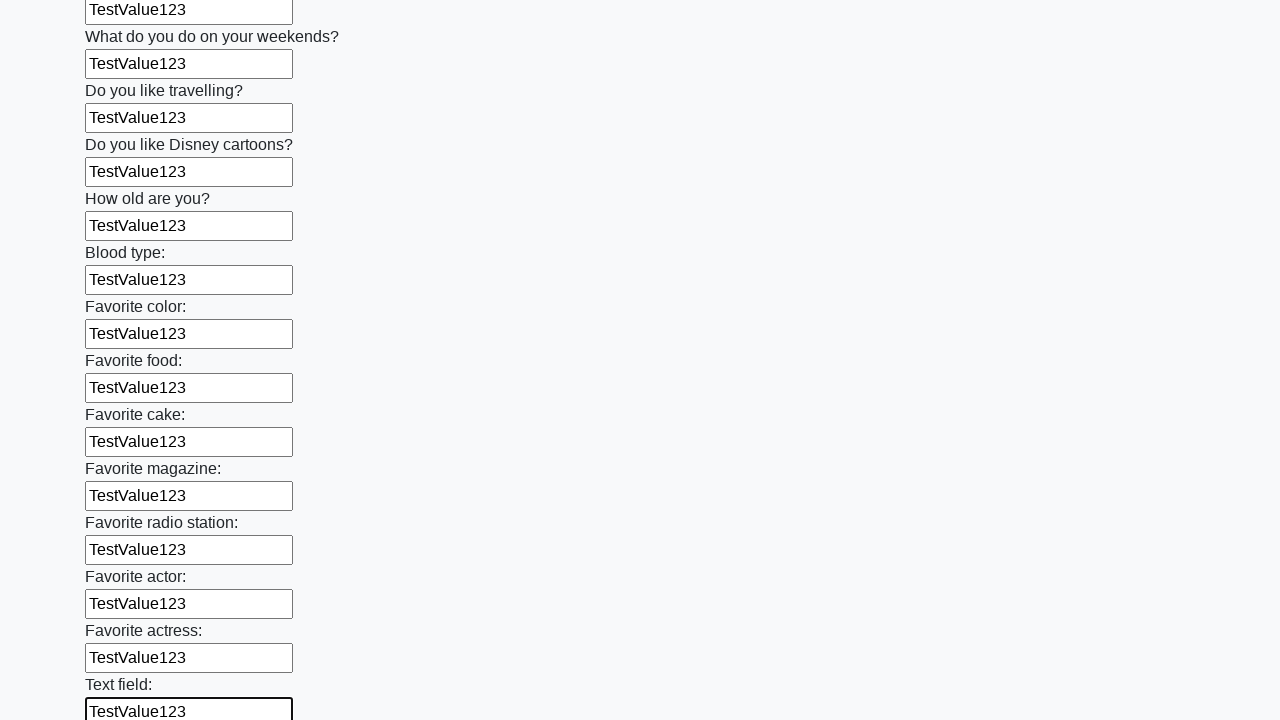

Filled an input field with 'TestValue123' on input >> nth=27
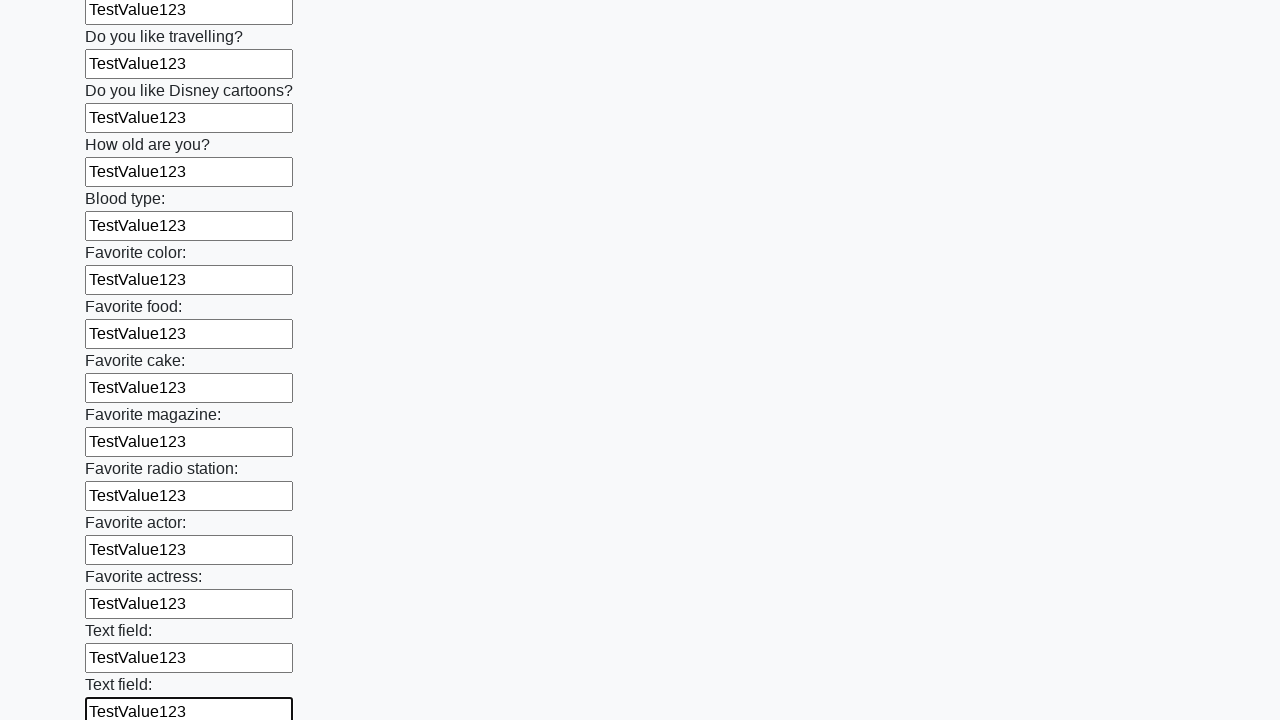

Filled an input field with 'TestValue123' on input >> nth=28
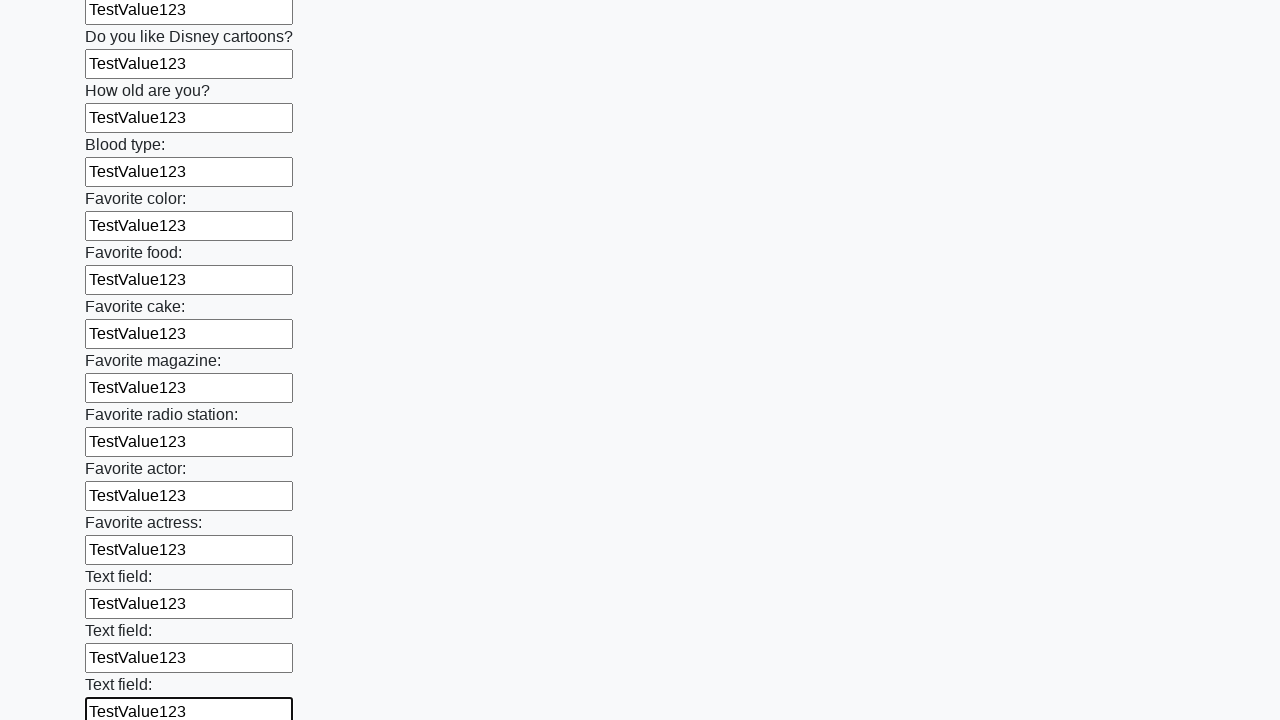

Filled an input field with 'TestValue123' on input >> nth=29
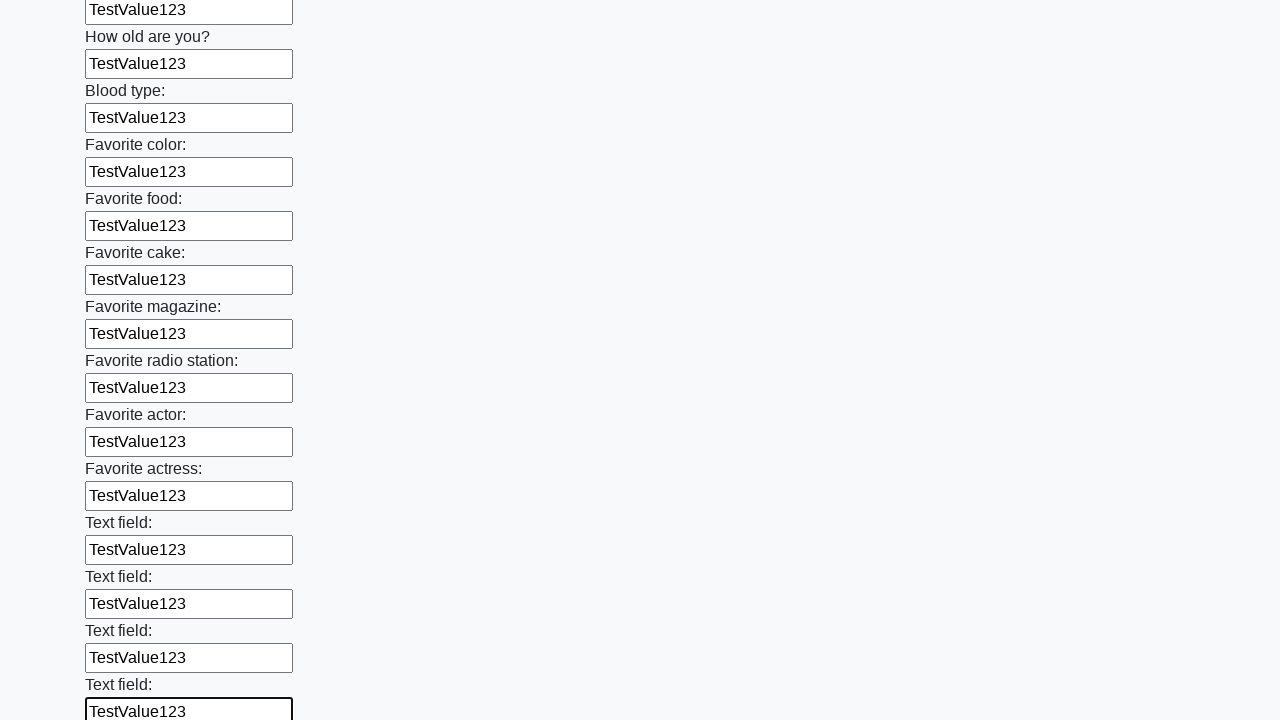

Filled an input field with 'TestValue123' on input >> nth=30
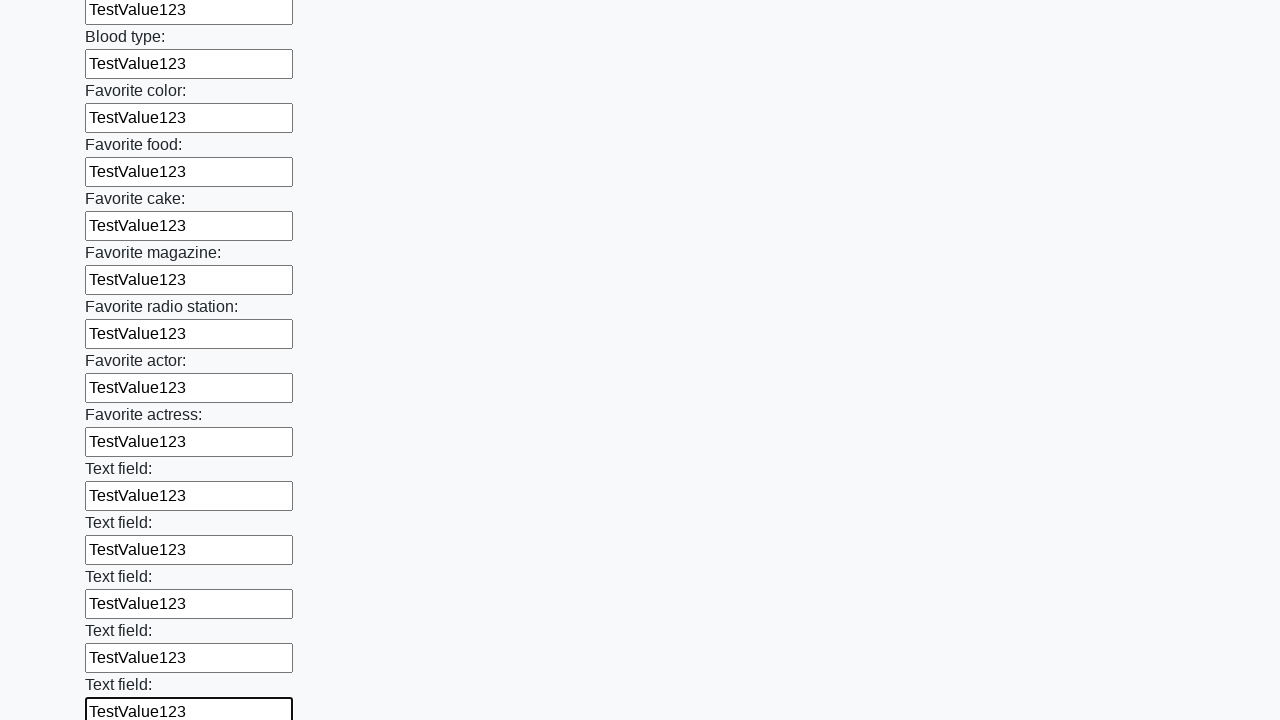

Filled an input field with 'TestValue123' on input >> nth=31
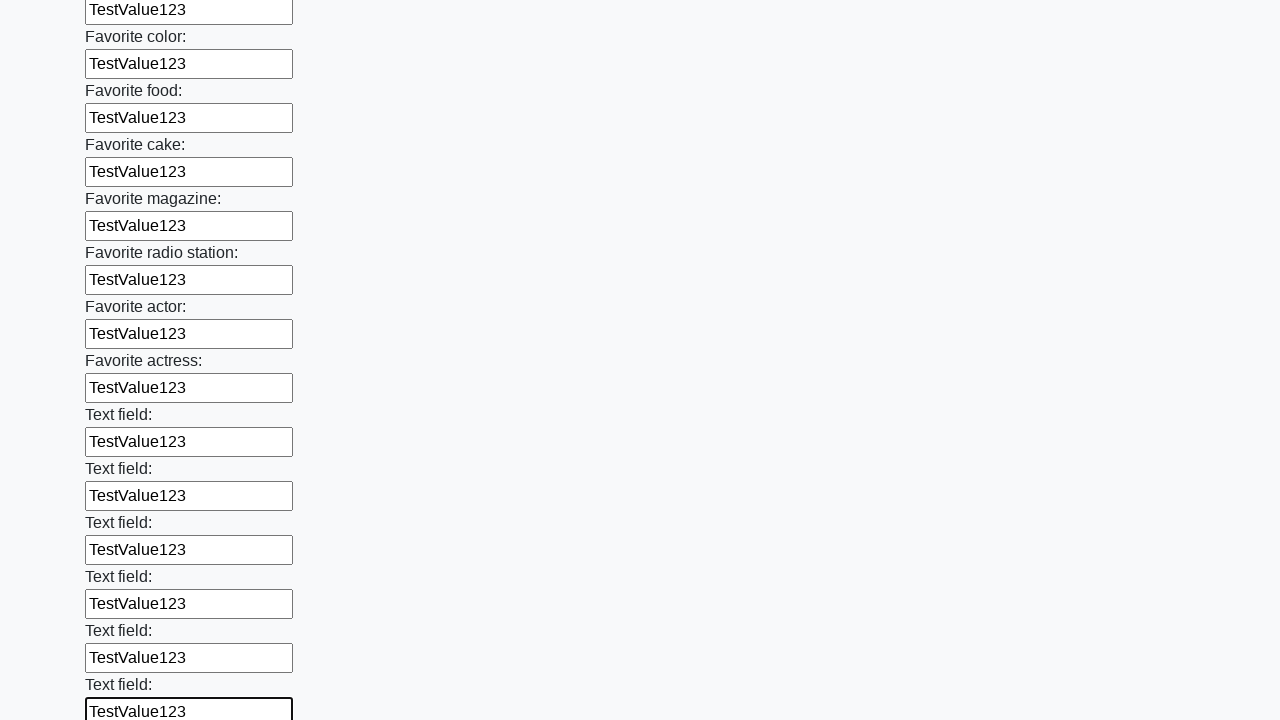

Filled an input field with 'TestValue123' on input >> nth=32
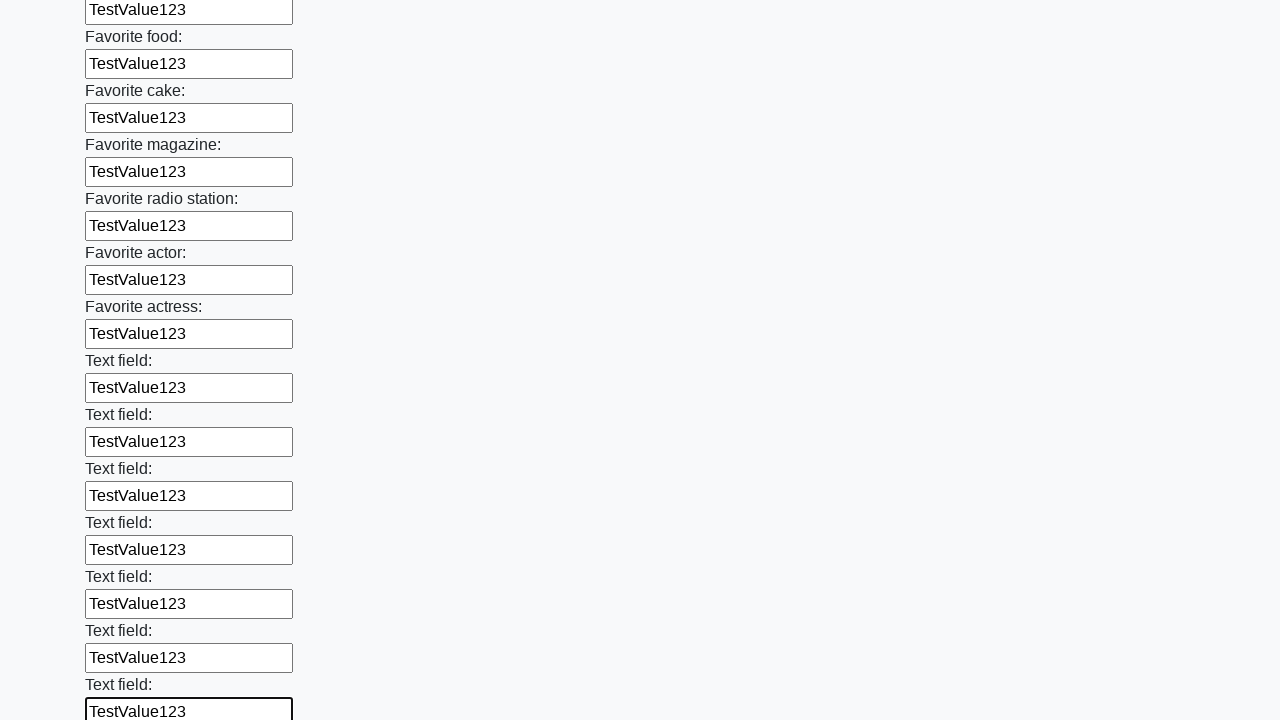

Filled an input field with 'TestValue123' on input >> nth=33
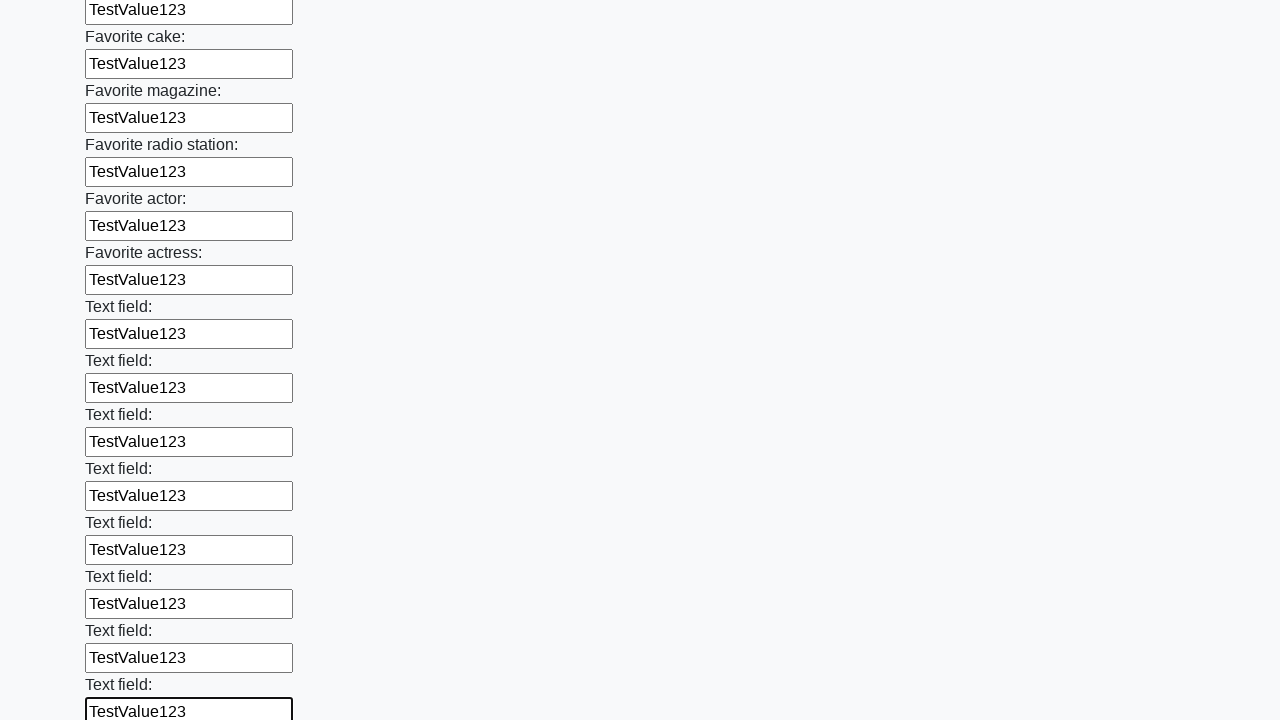

Filled an input field with 'TestValue123' on input >> nth=34
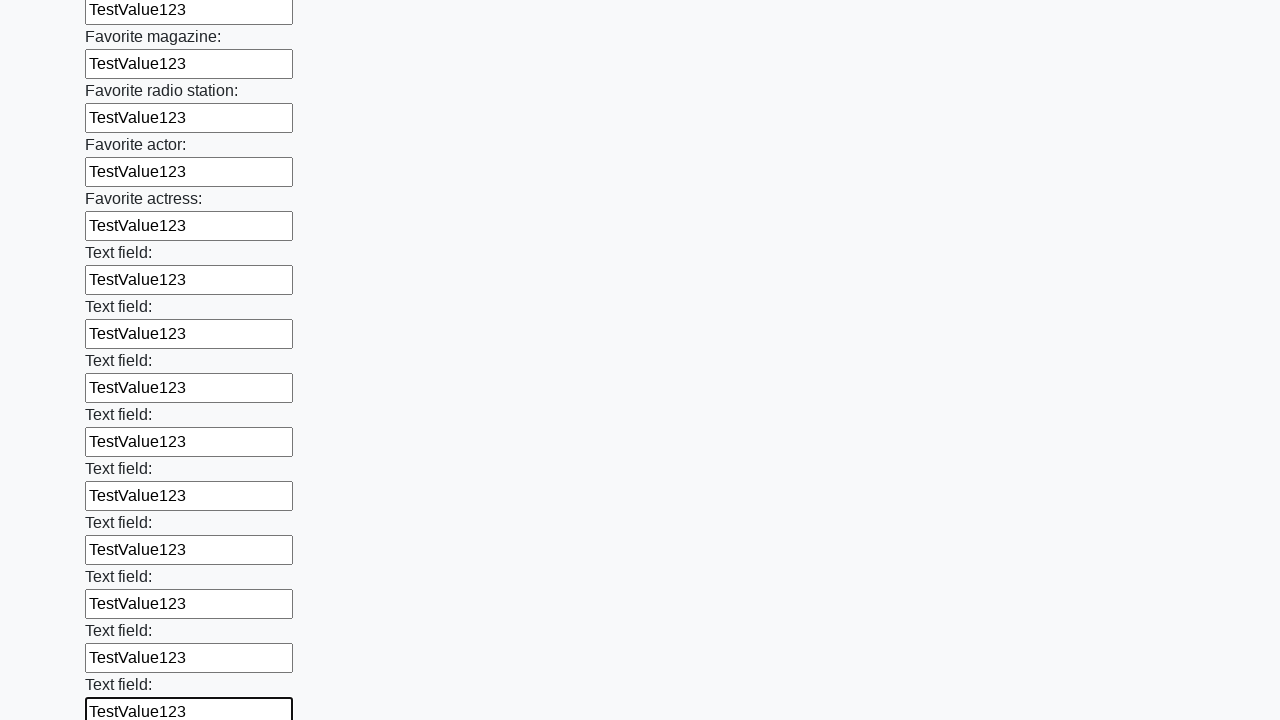

Filled an input field with 'TestValue123' on input >> nth=35
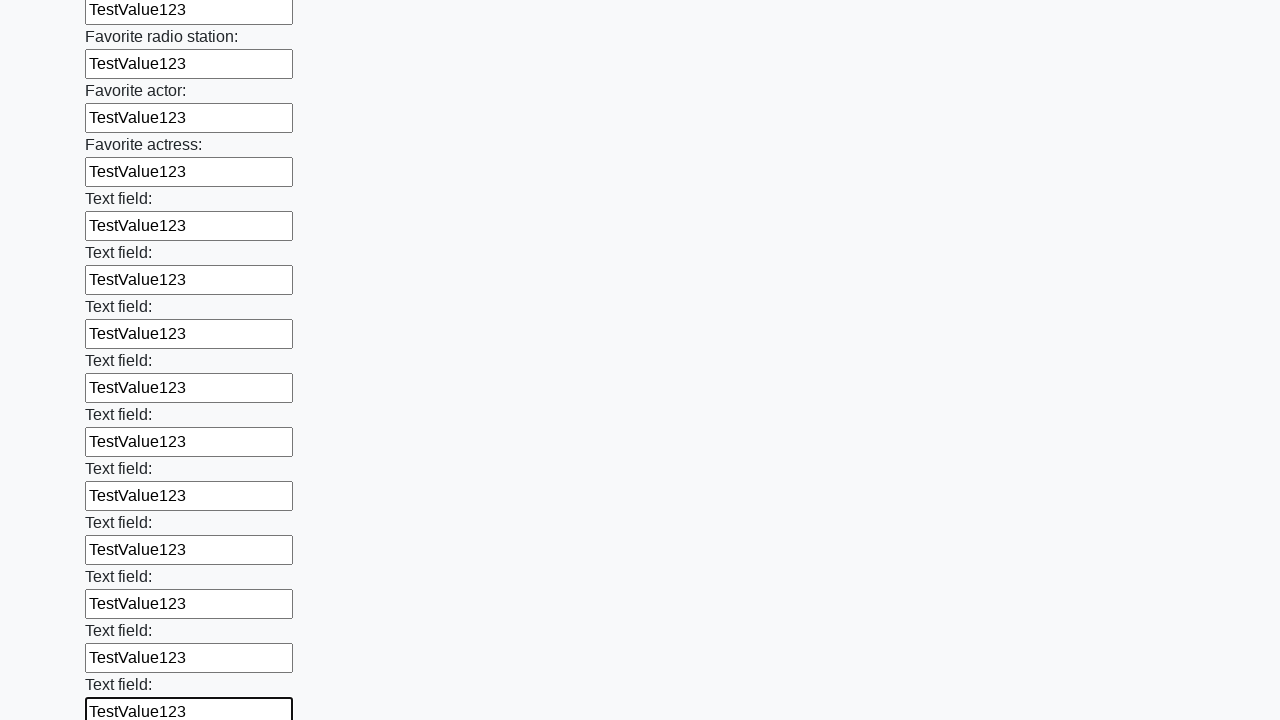

Filled an input field with 'TestValue123' on input >> nth=36
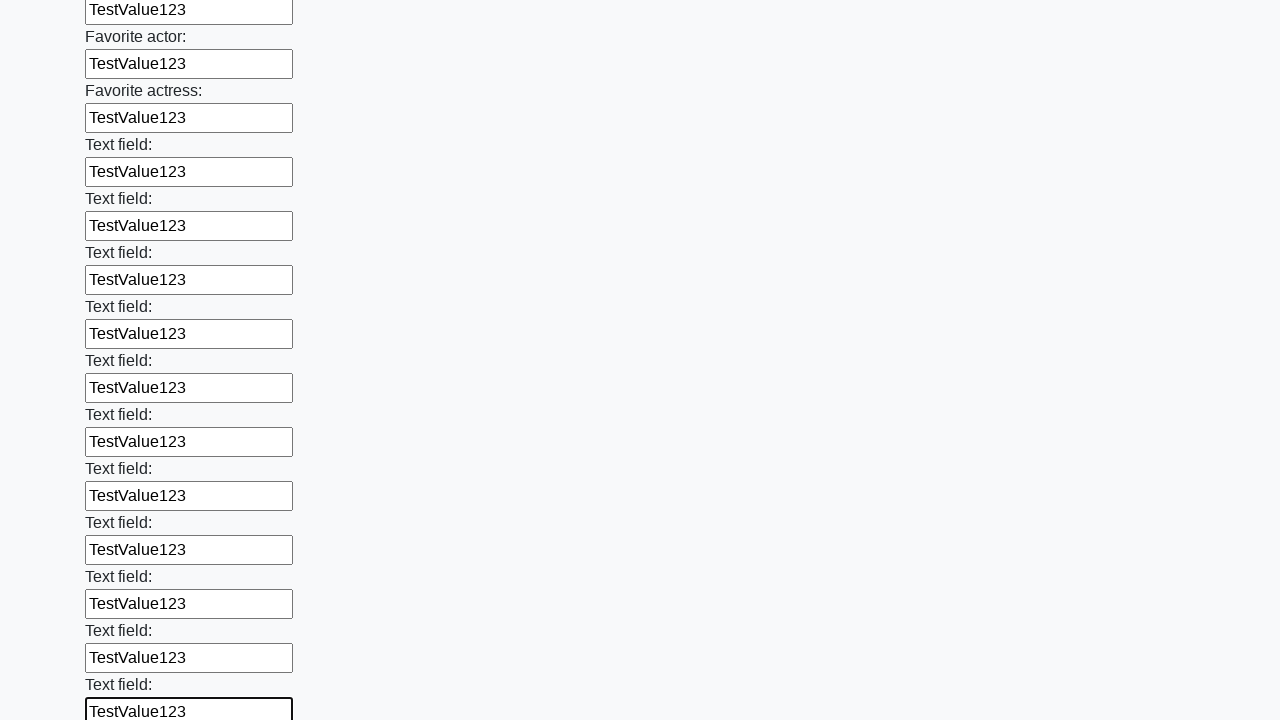

Filled an input field with 'TestValue123' on input >> nth=37
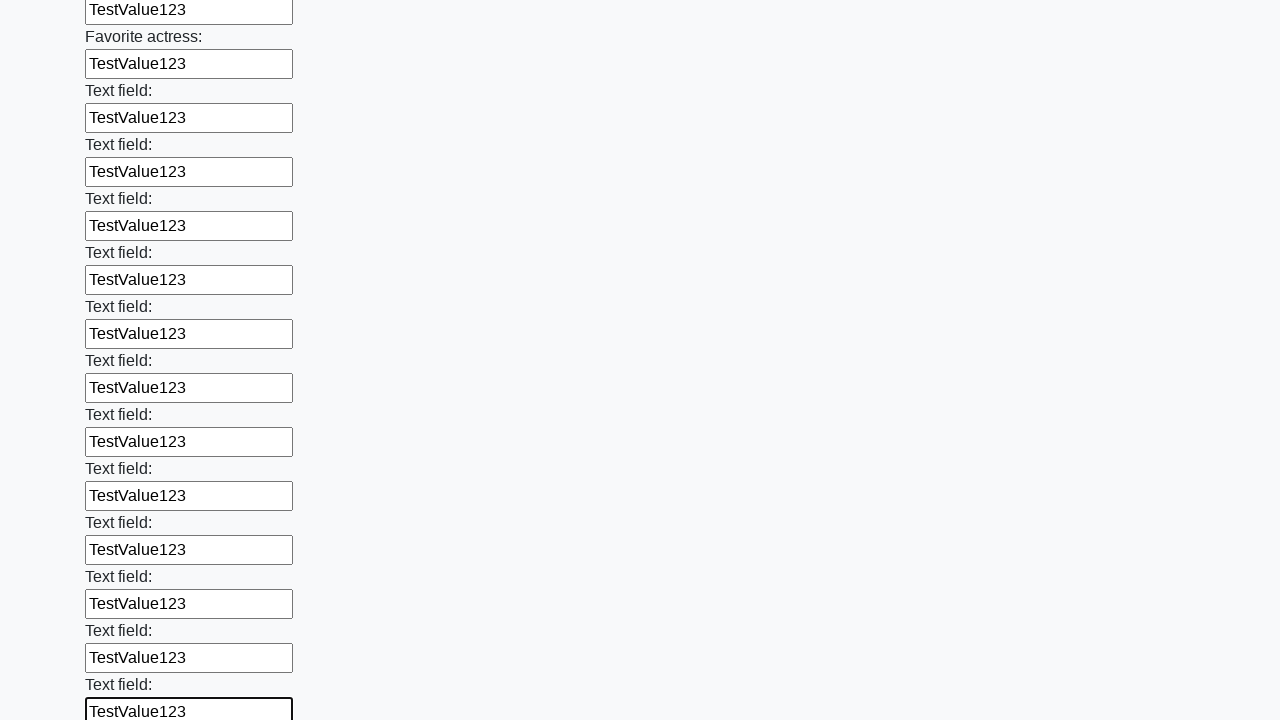

Filled an input field with 'TestValue123' on input >> nth=38
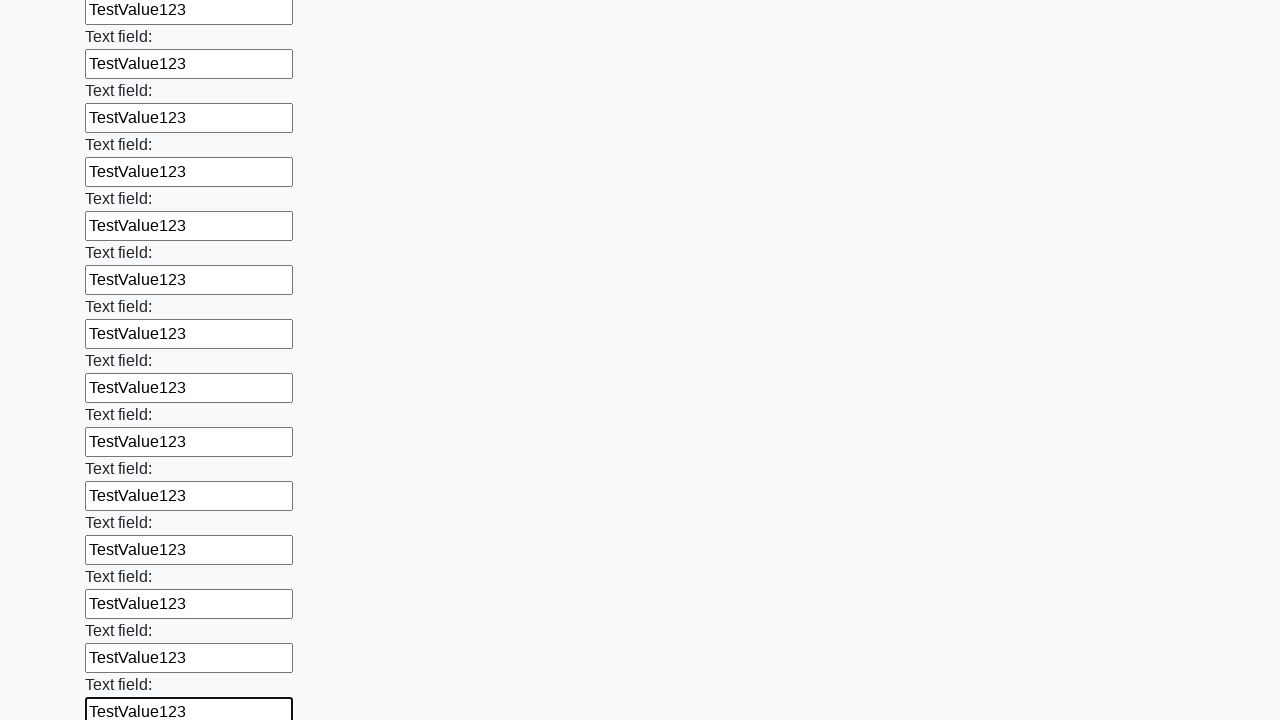

Filled an input field with 'TestValue123' on input >> nth=39
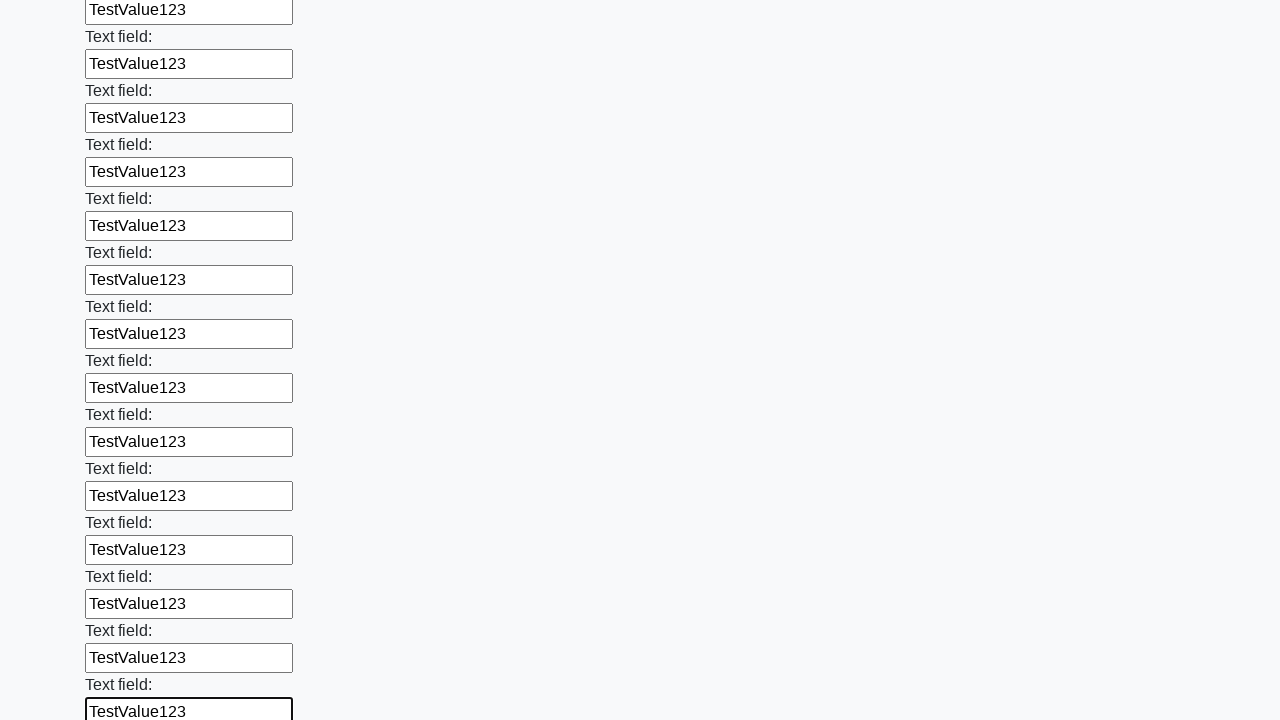

Filled an input field with 'TestValue123' on input >> nth=40
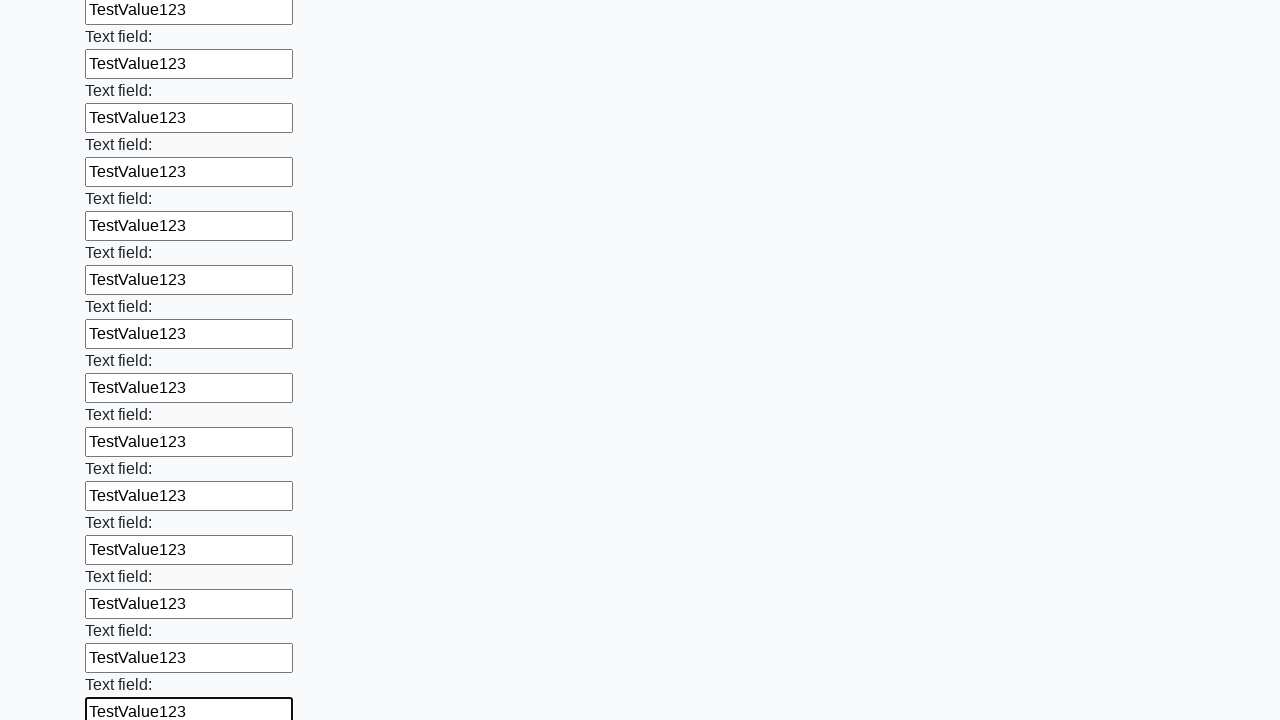

Filled an input field with 'TestValue123' on input >> nth=41
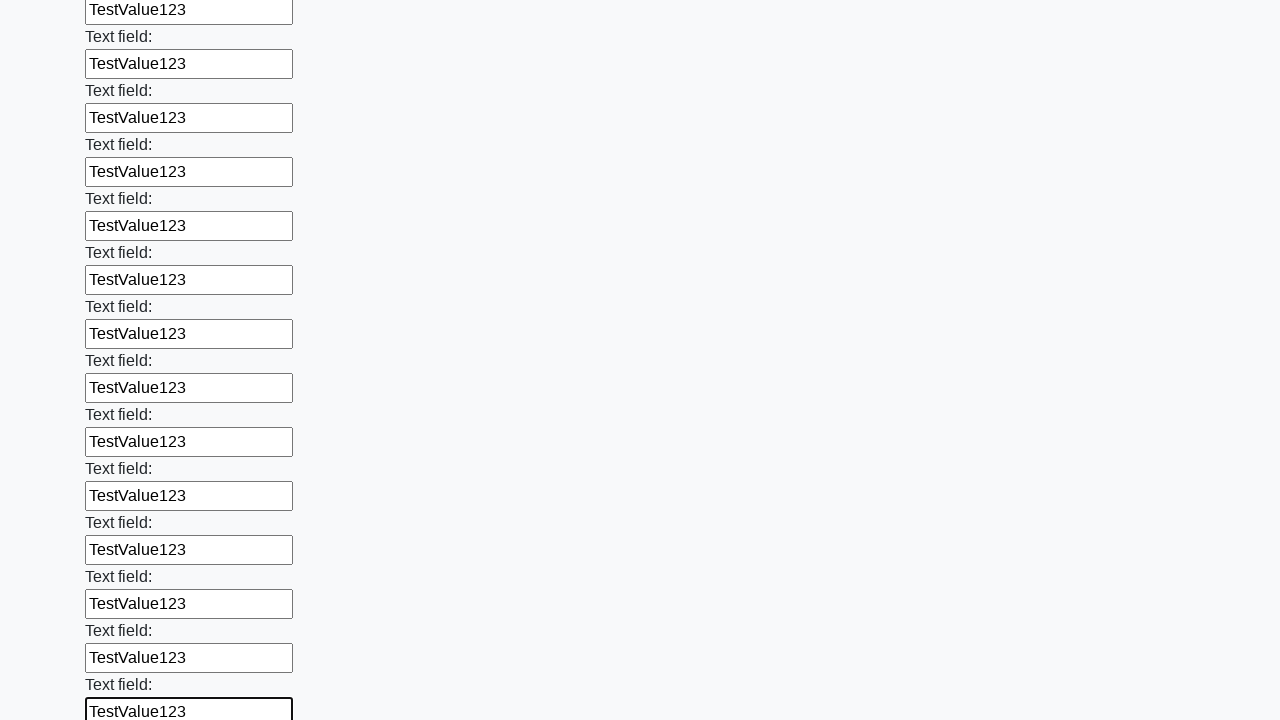

Filled an input field with 'TestValue123' on input >> nth=42
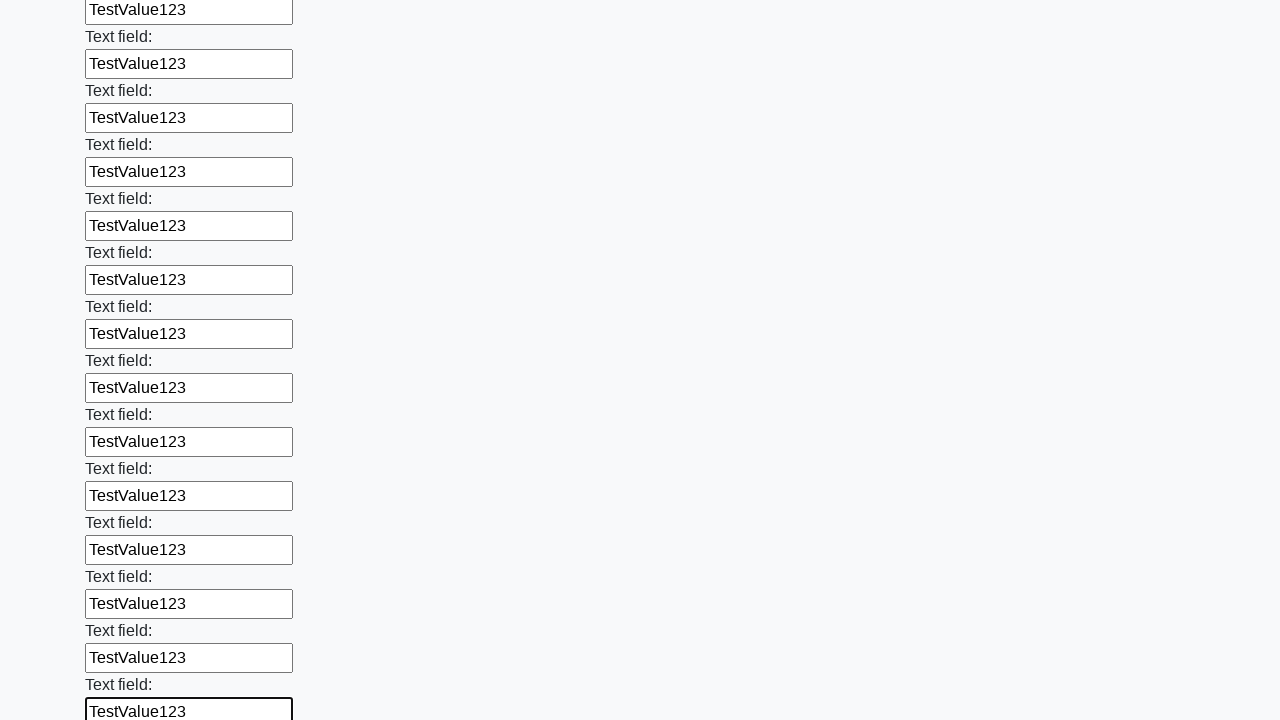

Filled an input field with 'TestValue123' on input >> nth=43
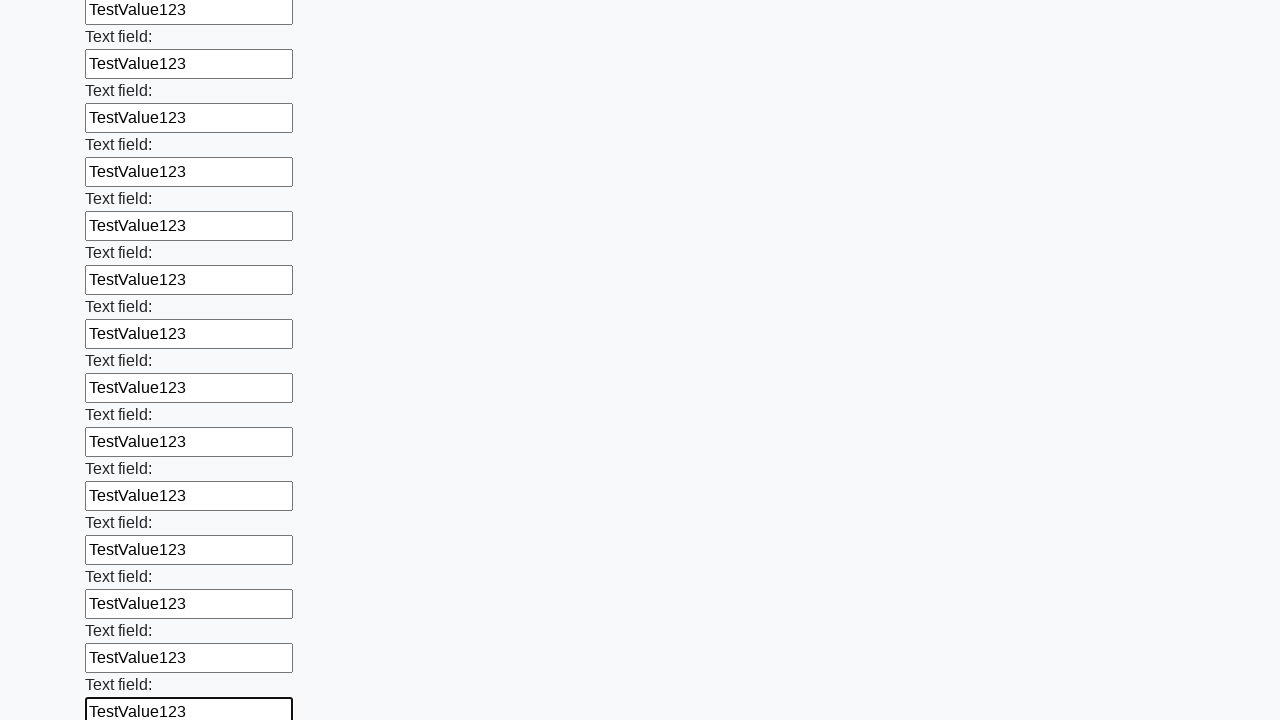

Filled an input field with 'TestValue123' on input >> nth=44
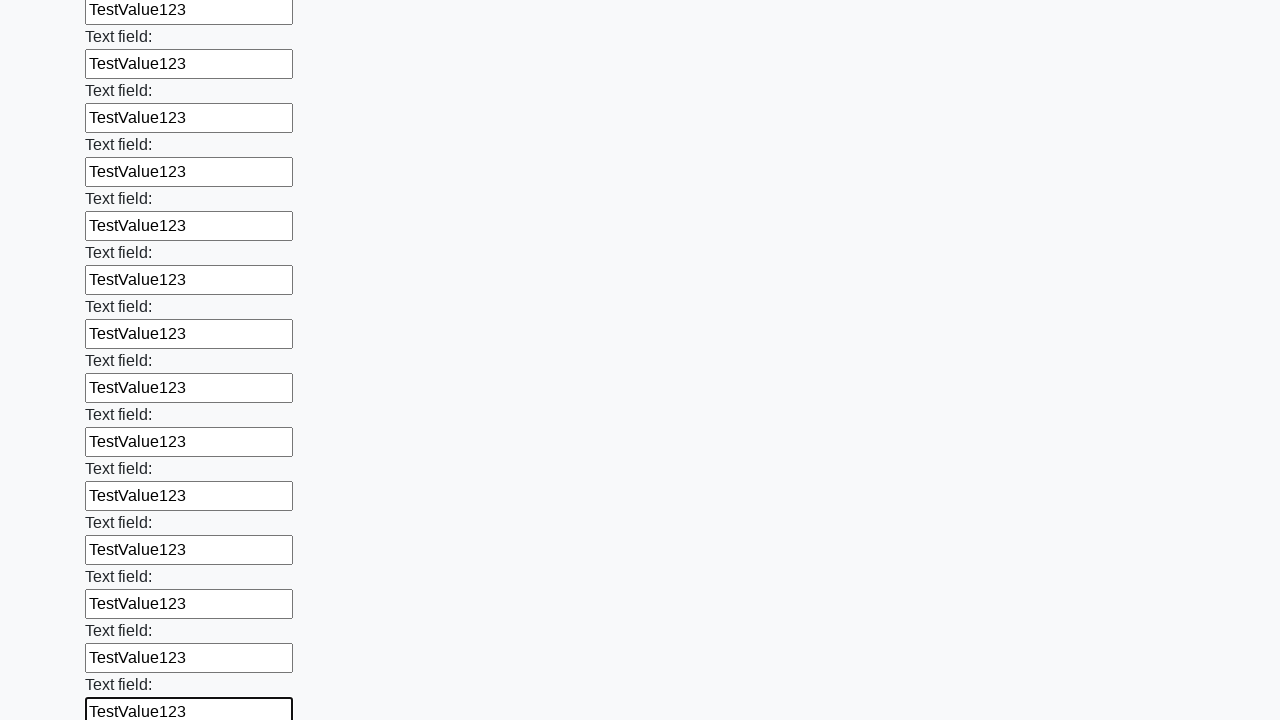

Filled an input field with 'TestValue123' on input >> nth=45
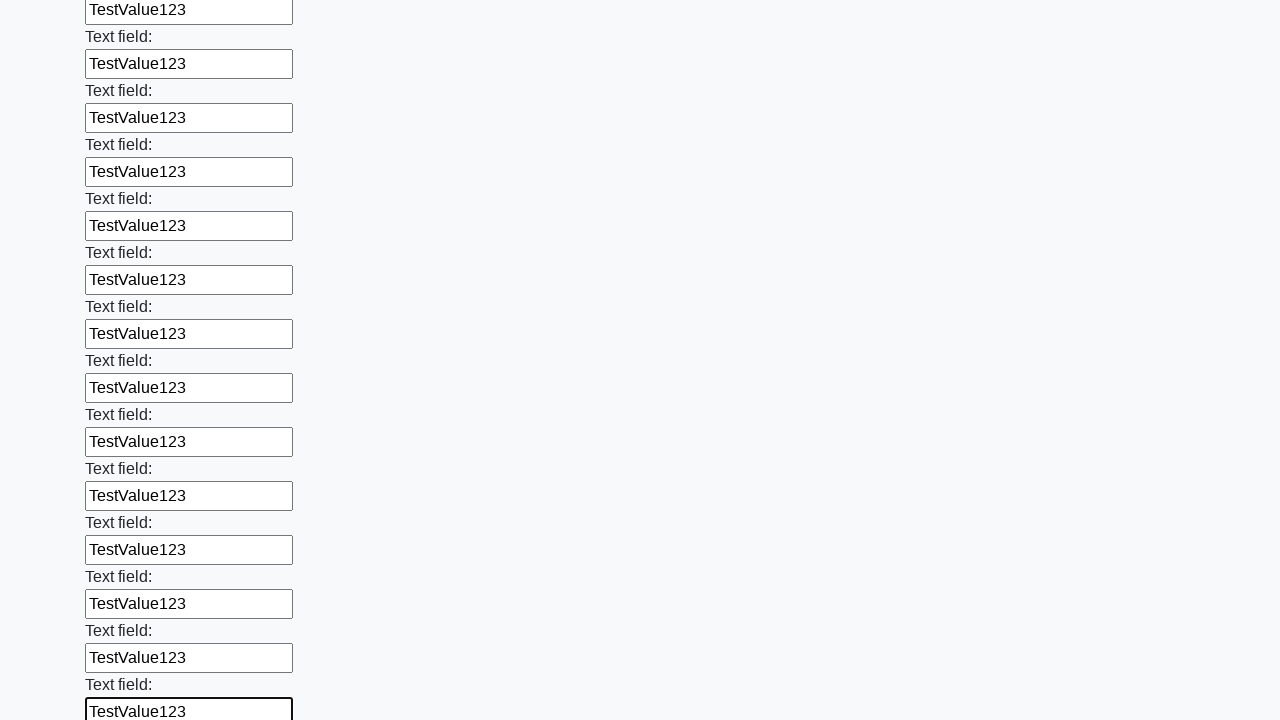

Filled an input field with 'TestValue123' on input >> nth=46
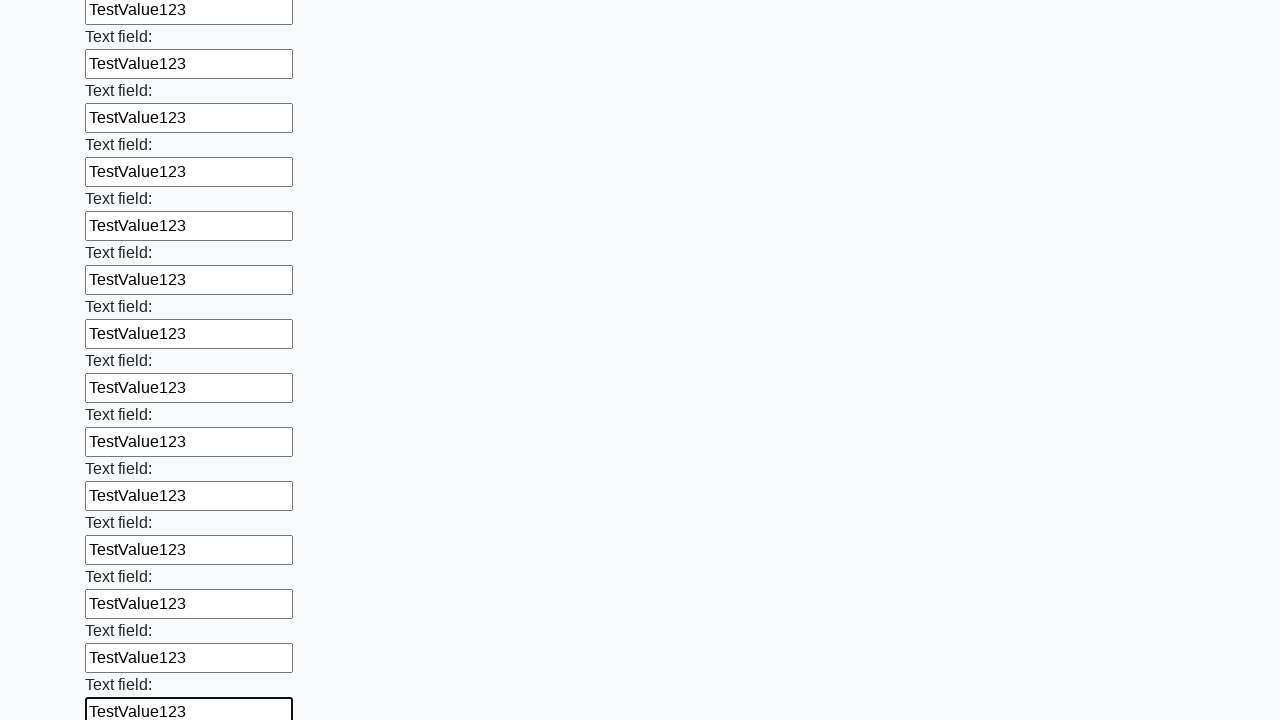

Filled an input field with 'TestValue123' on input >> nth=47
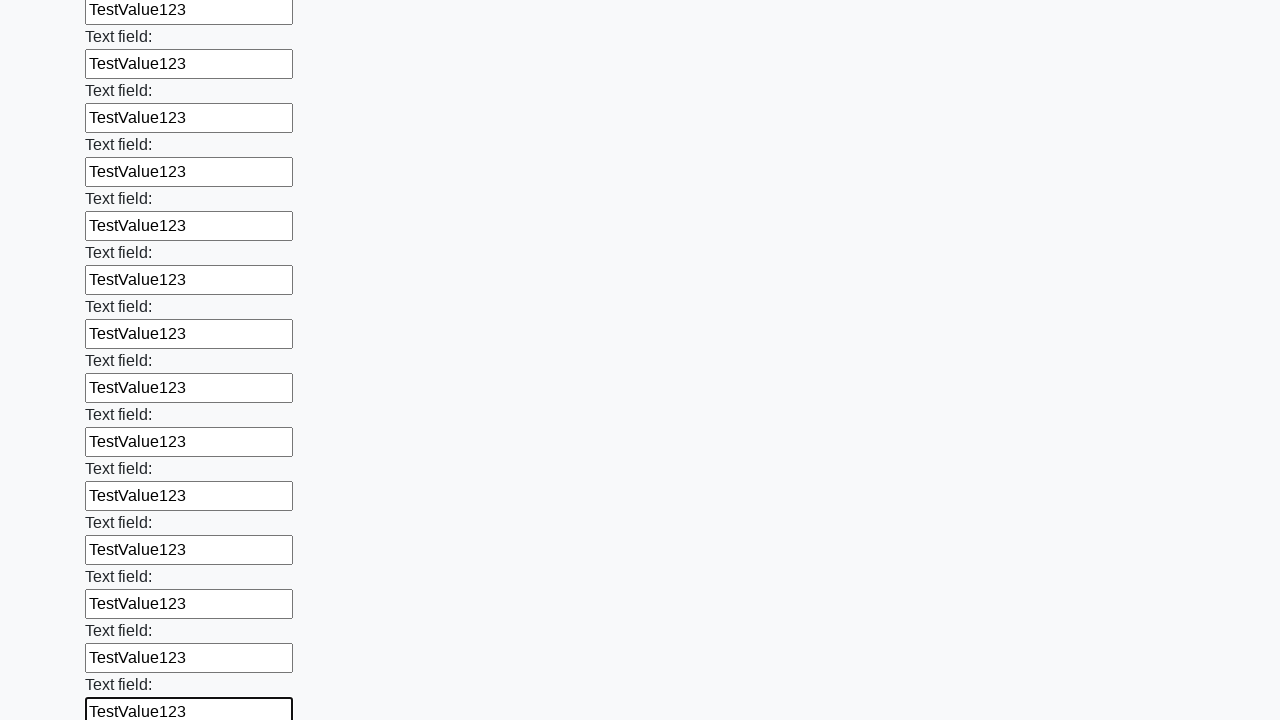

Filled an input field with 'TestValue123' on input >> nth=48
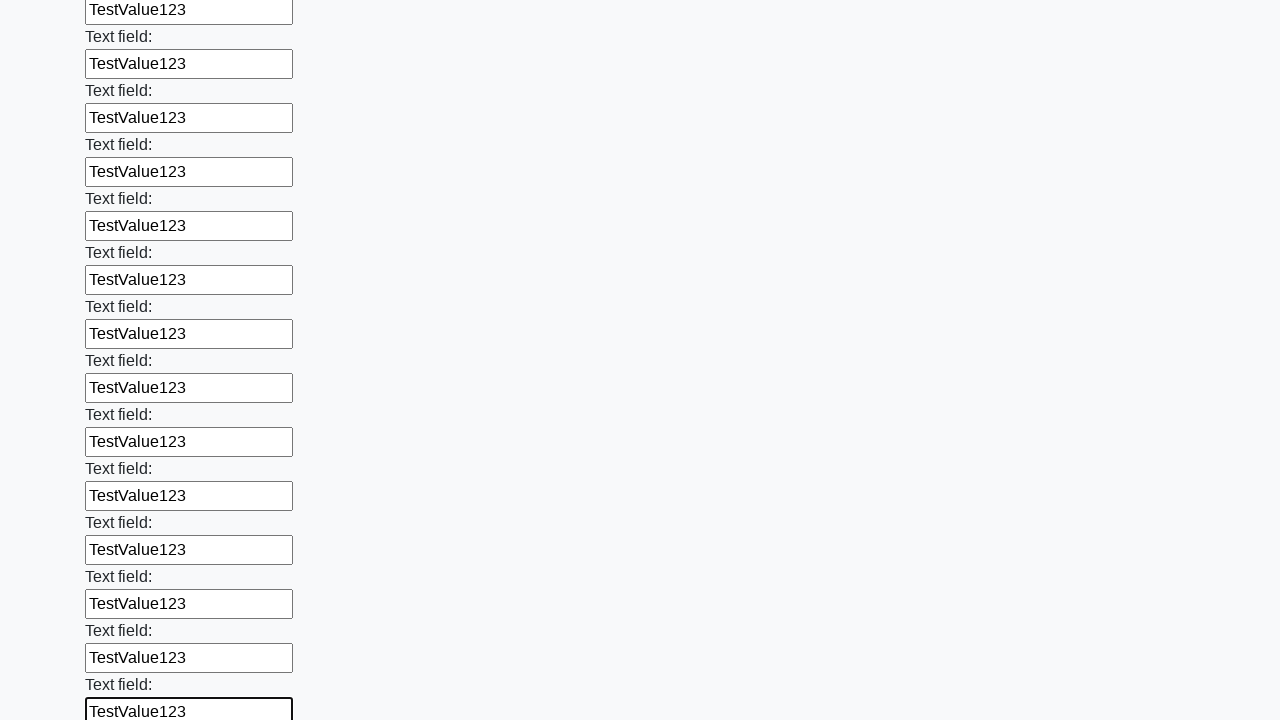

Filled an input field with 'TestValue123' on input >> nth=49
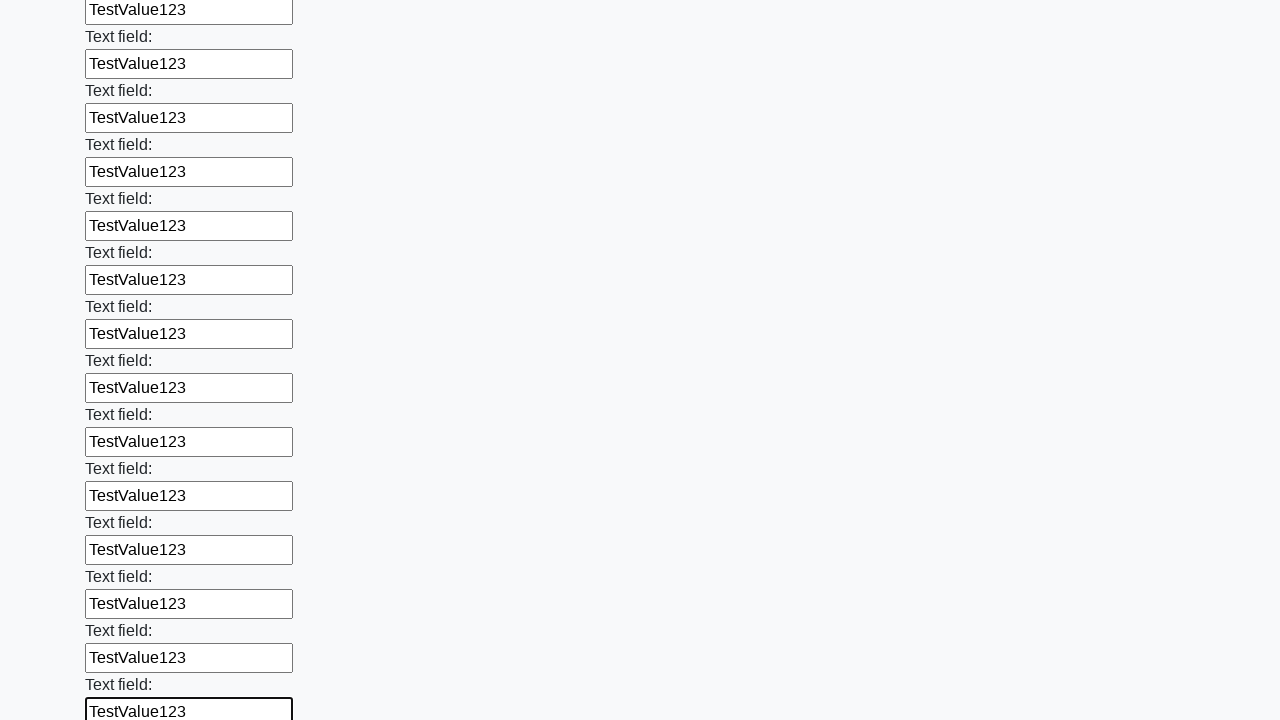

Filled an input field with 'TestValue123' on input >> nth=50
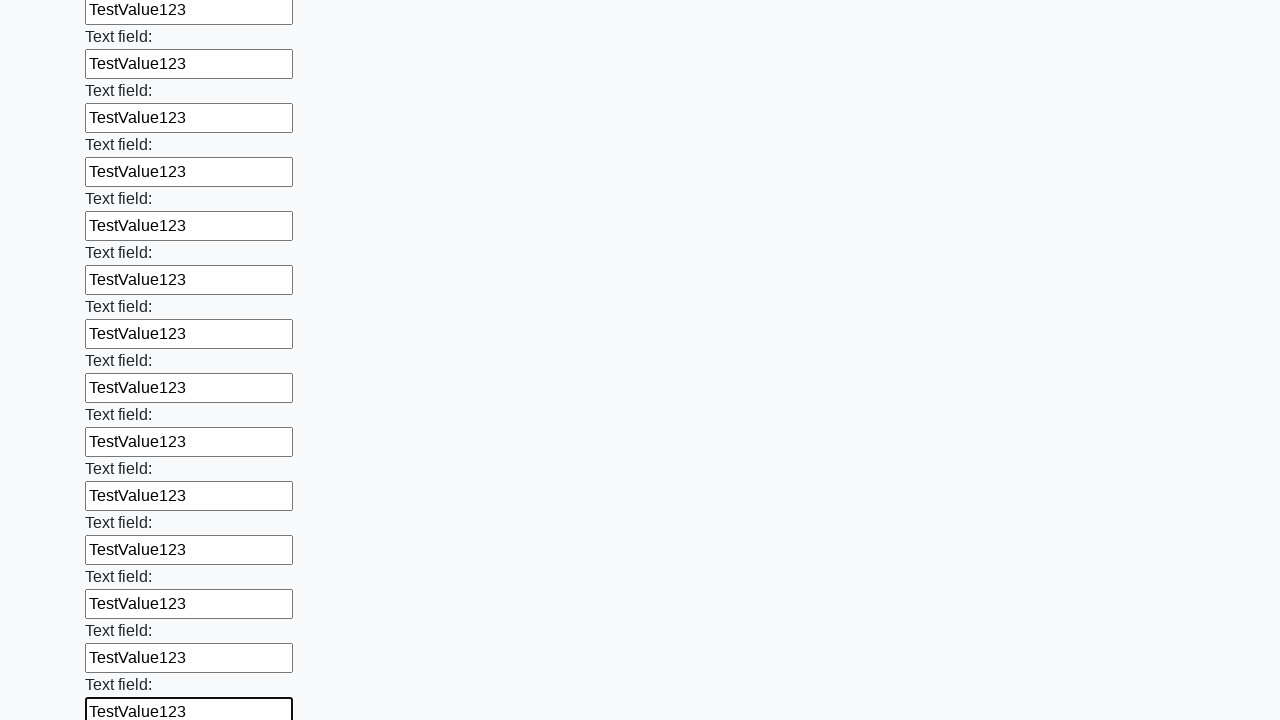

Filled an input field with 'TestValue123' on input >> nth=51
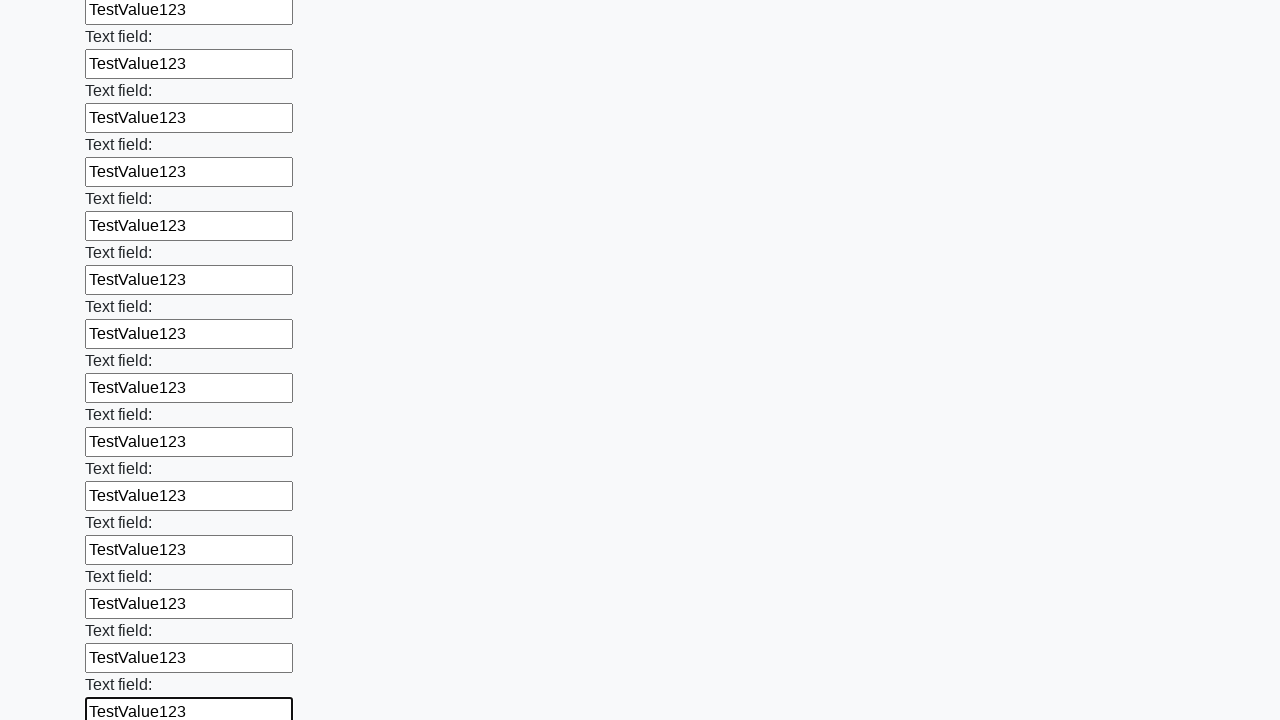

Filled an input field with 'TestValue123' on input >> nth=52
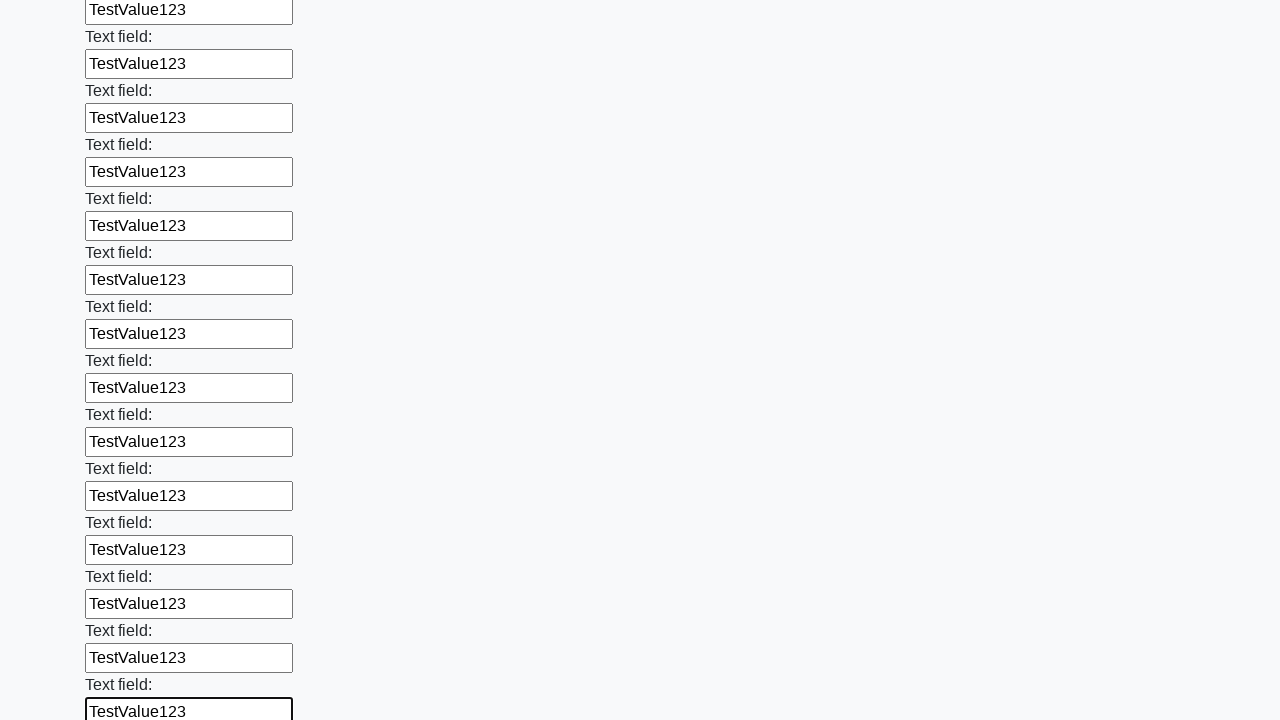

Filled an input field with 'TestValue123' on input >> nth=53
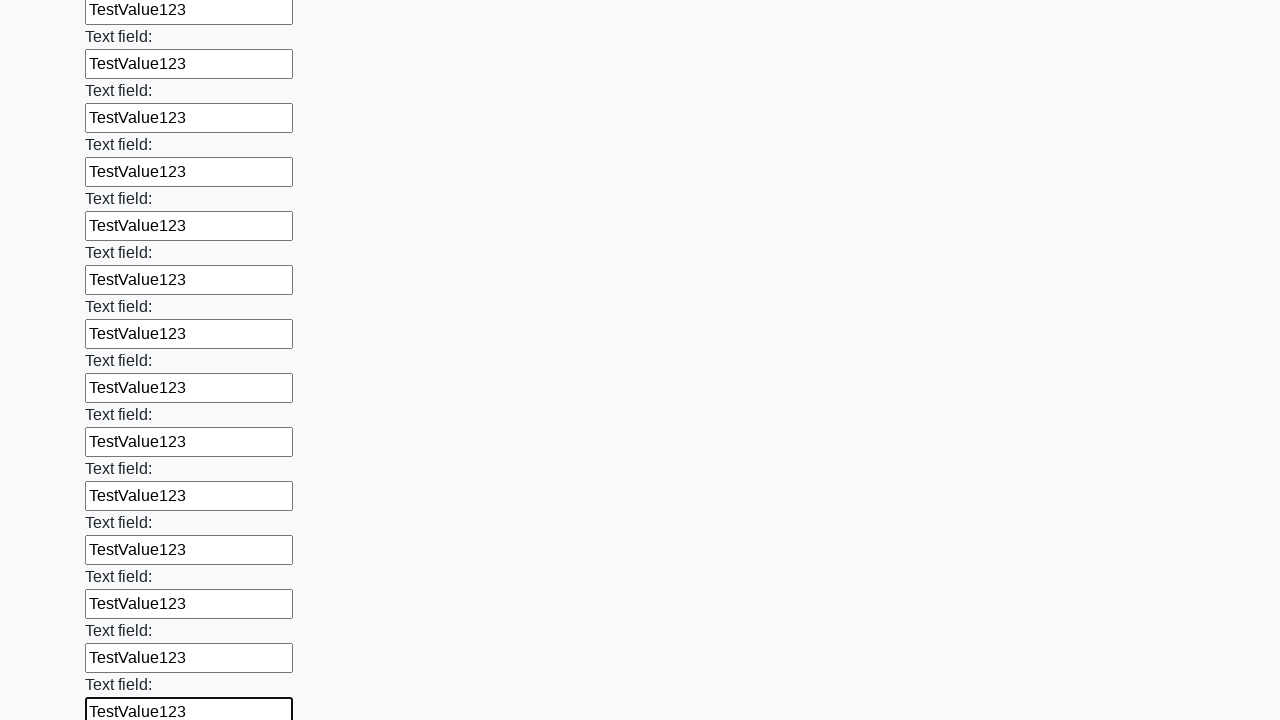

Filled an input field with 'TestValue123' on input >> nth=54
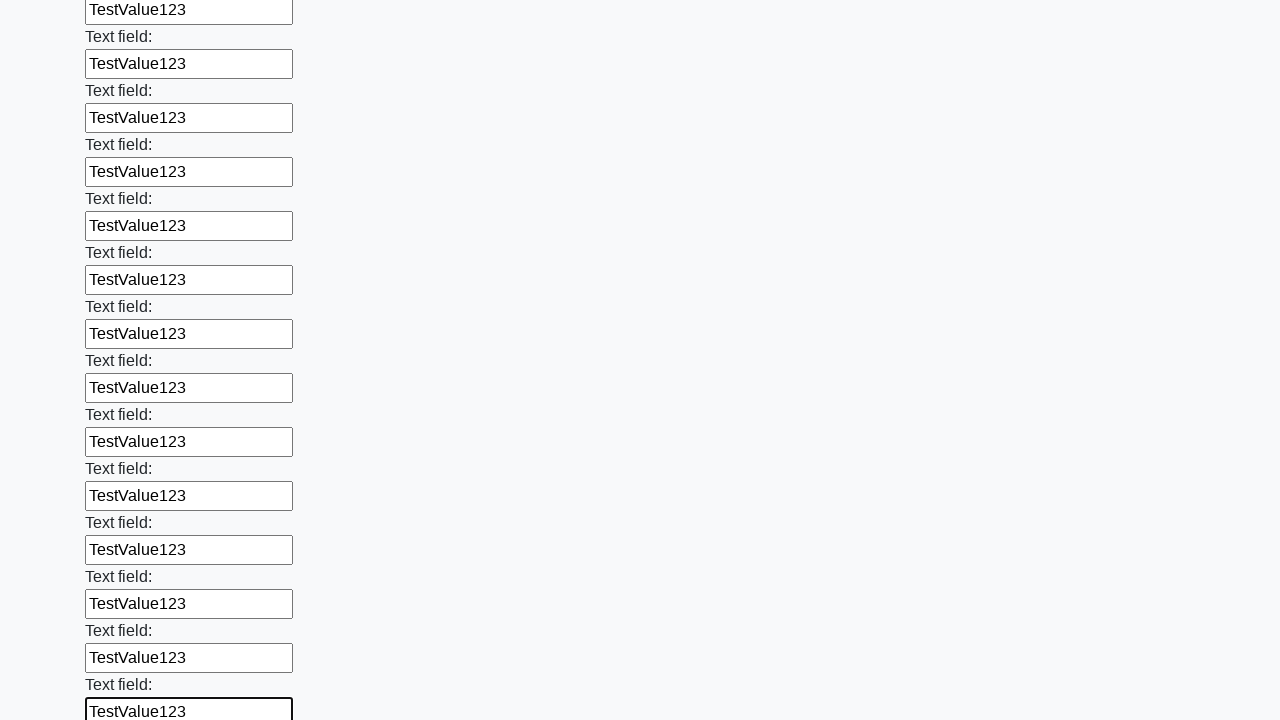

Filled an input field with 'TestValue123' on input >> nth=55
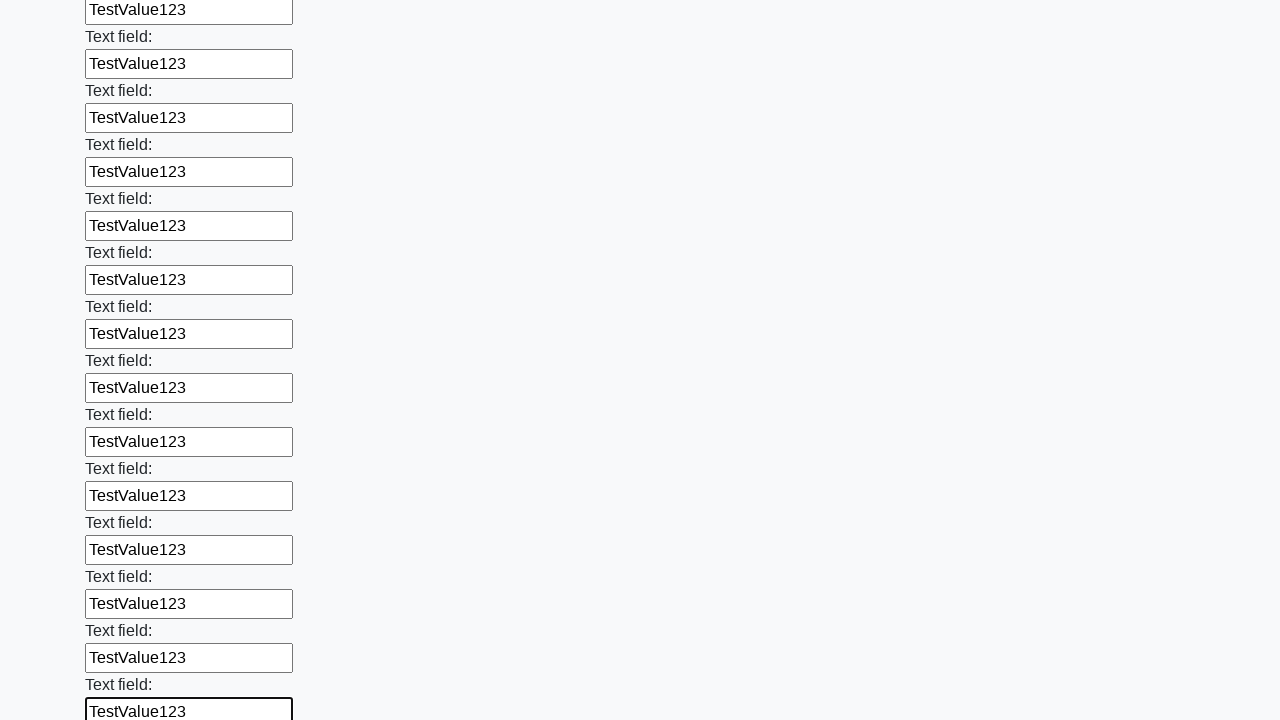

Filled an input field with 'TestValue123' on input >> nth=56
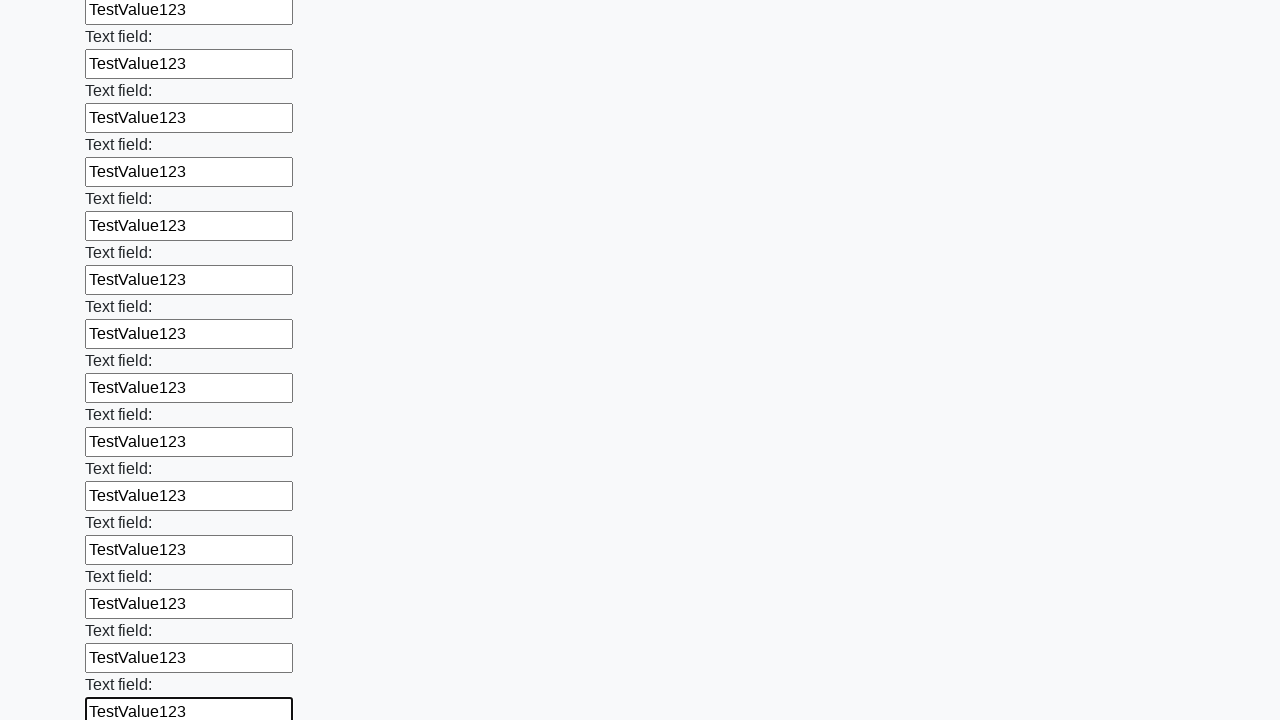

Filled an input field with 'TestValue123' on input >> nth=57
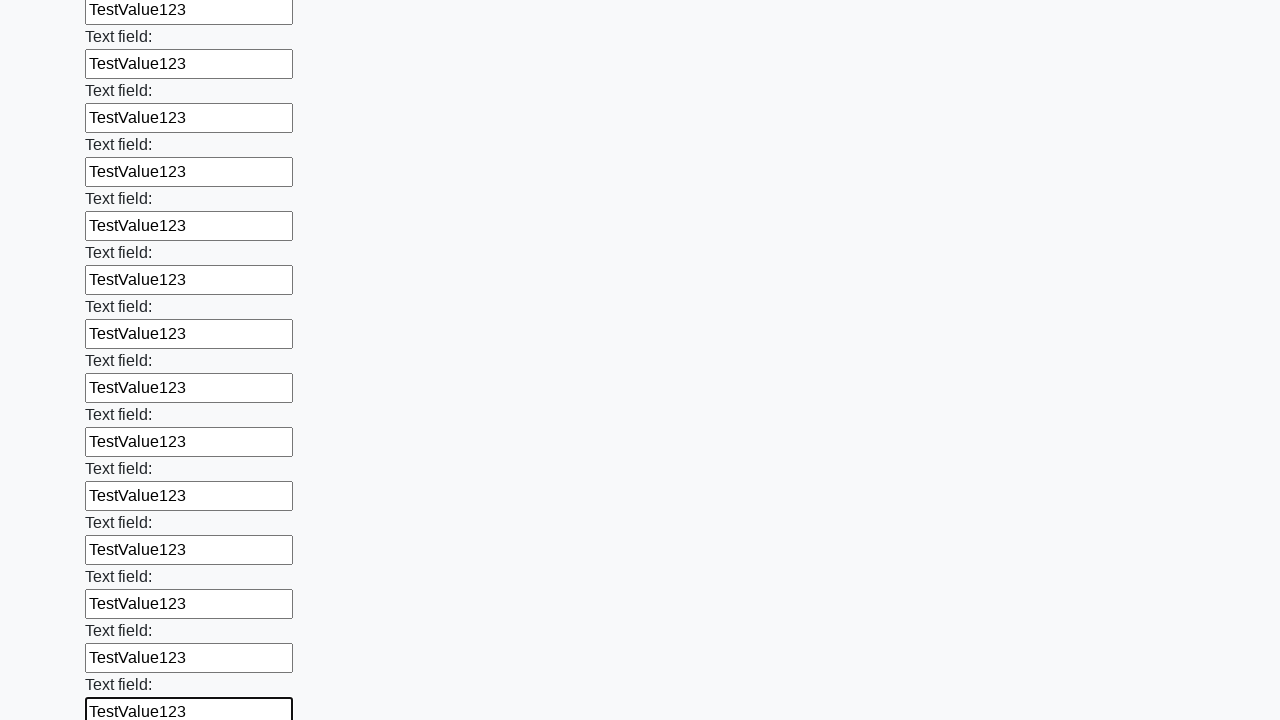

Filled an input field with 'TestValue123' on input >> nth=58
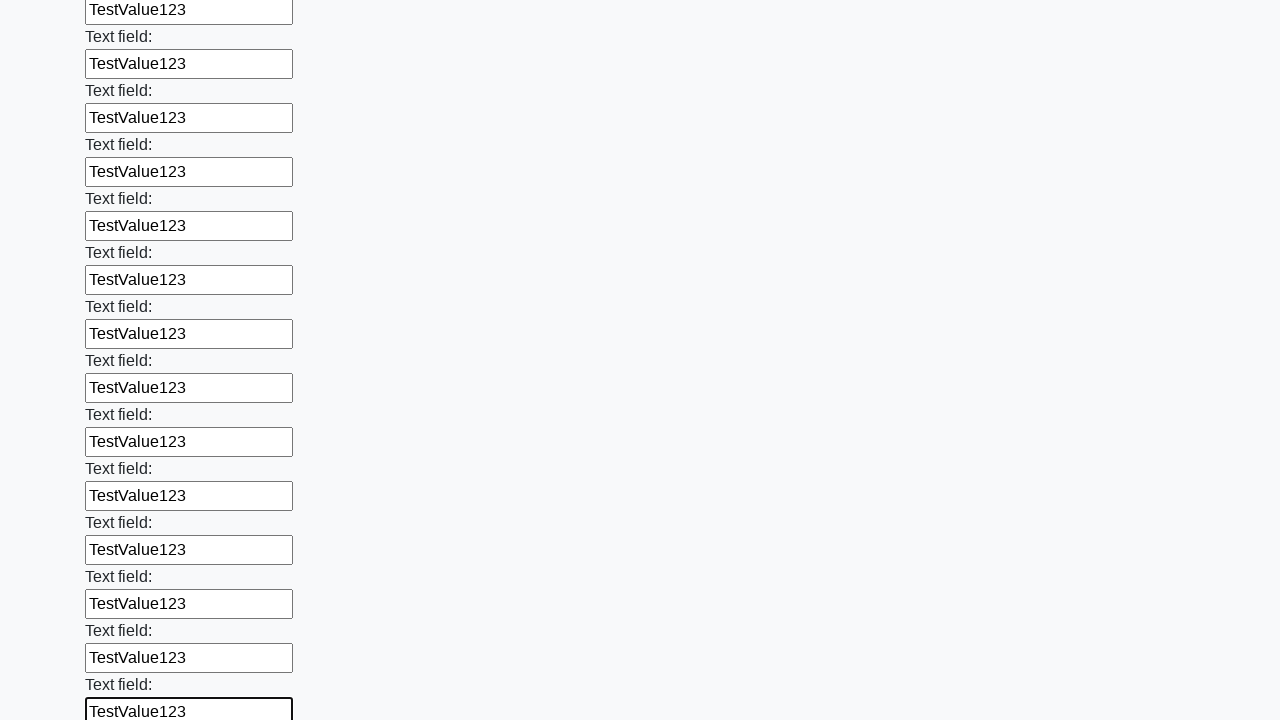

Filled an input field with 'TestValue123' on input >> nth=59
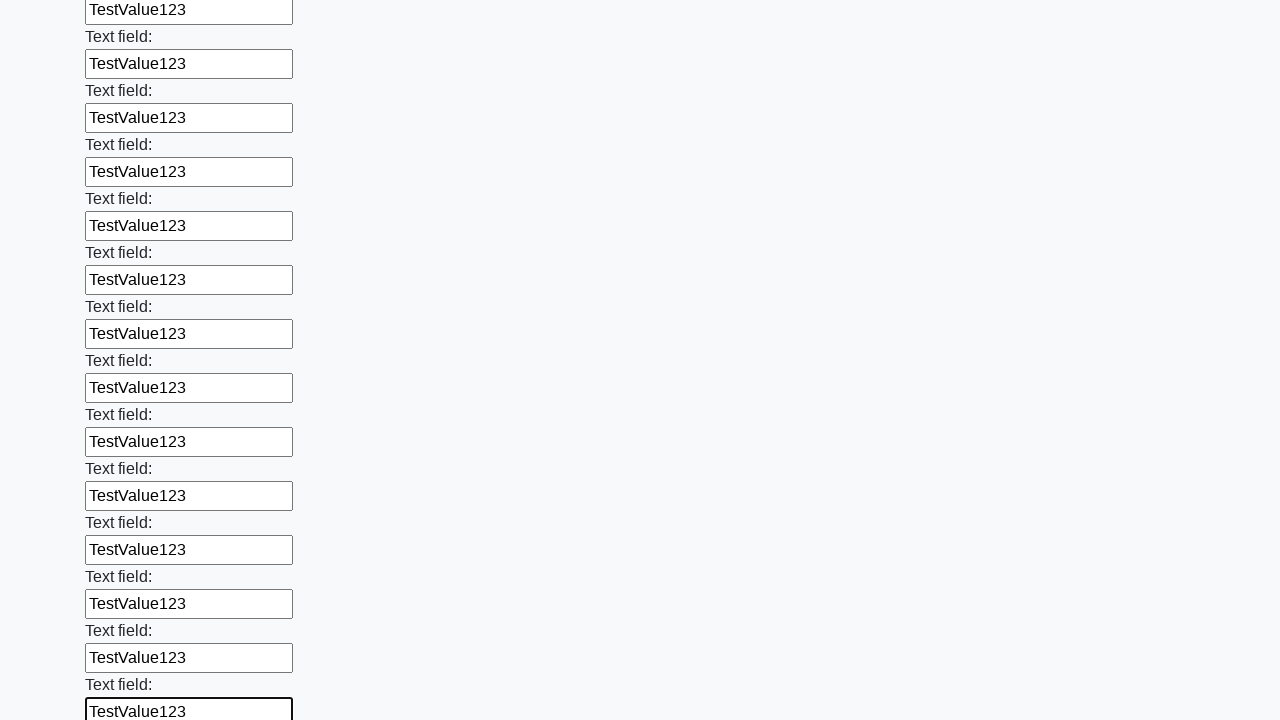

Filled an input field with 'TestValue123' on input >> nth=60
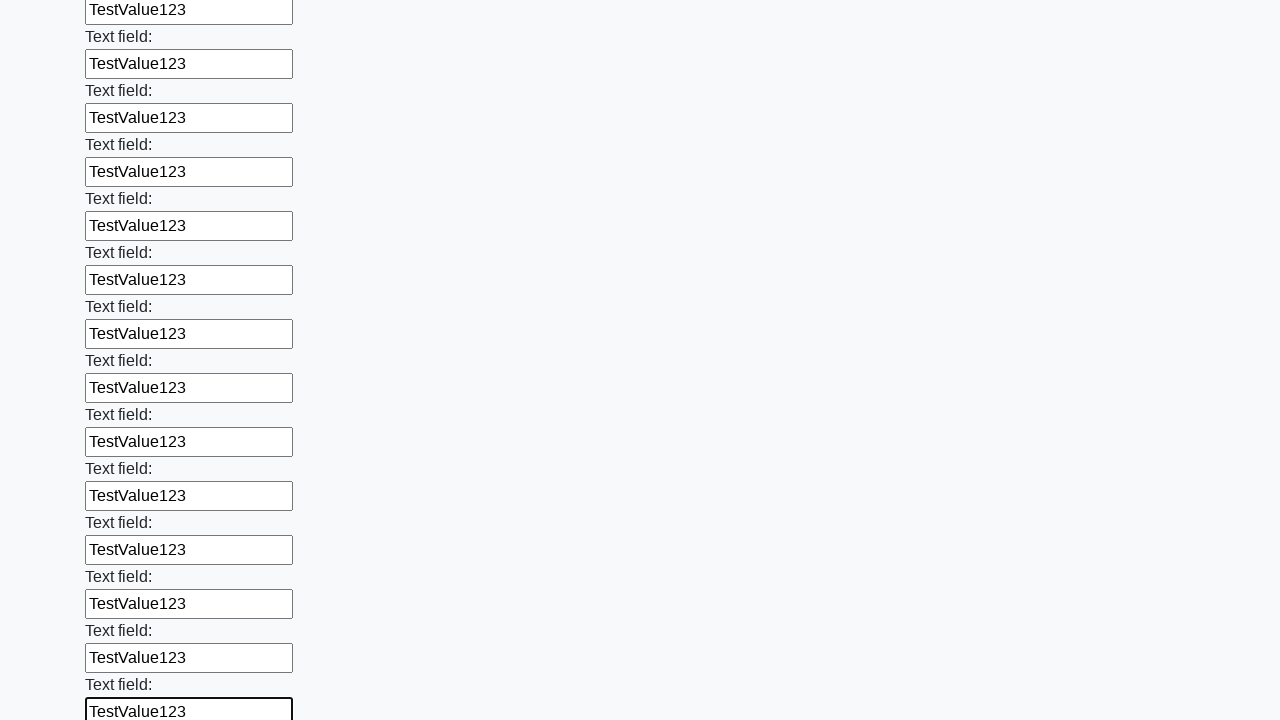

Filled an input field with 'TestValue123' on input >> nth=61
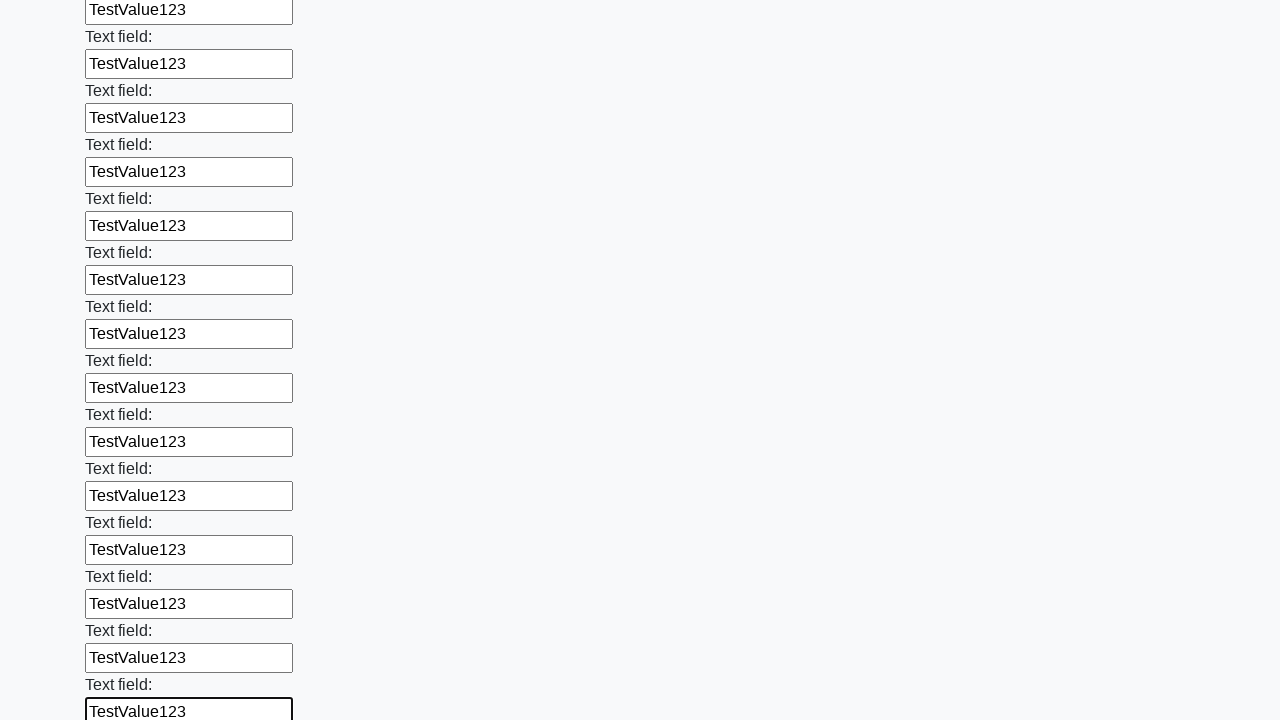

Filled an input field with 'TestValue123' on input >> nth=62
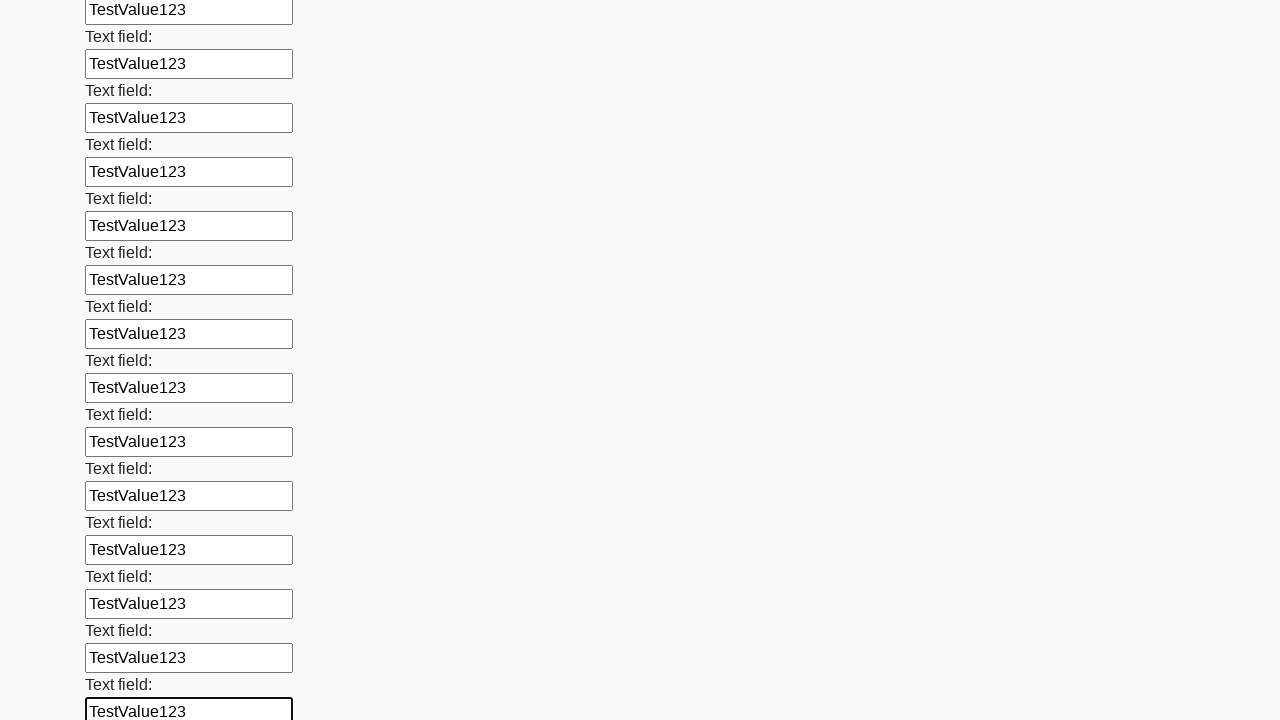

Filled an input field with 'TestValue123' on input >> nth=63
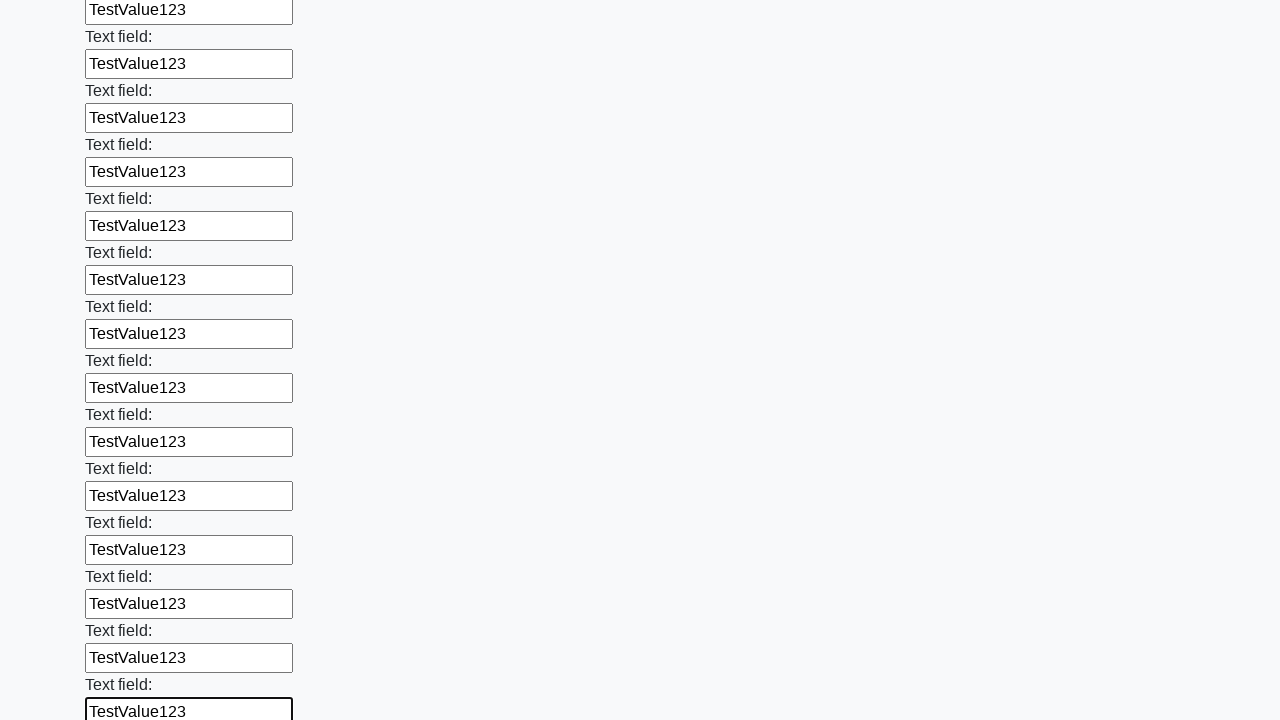

Filled an input field with 'TestValue123' on input >> nth=64
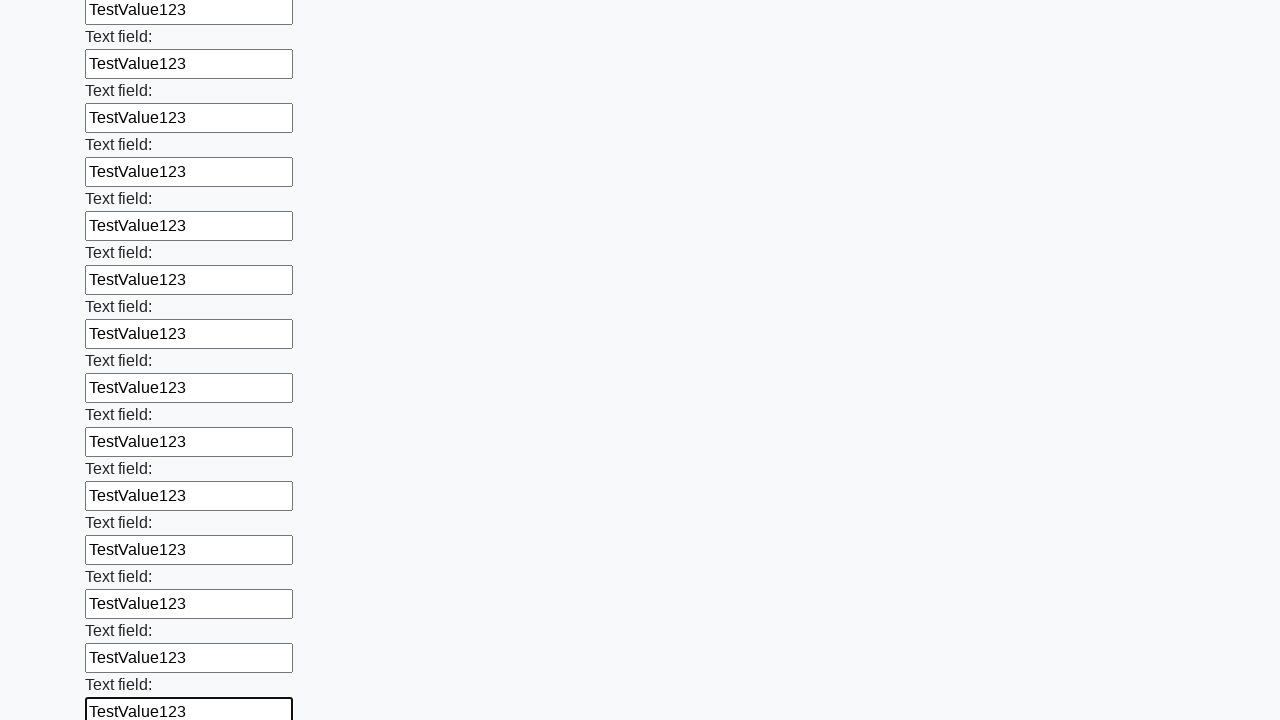

Filled an input field with 'TestValue123' on input >> nth=65
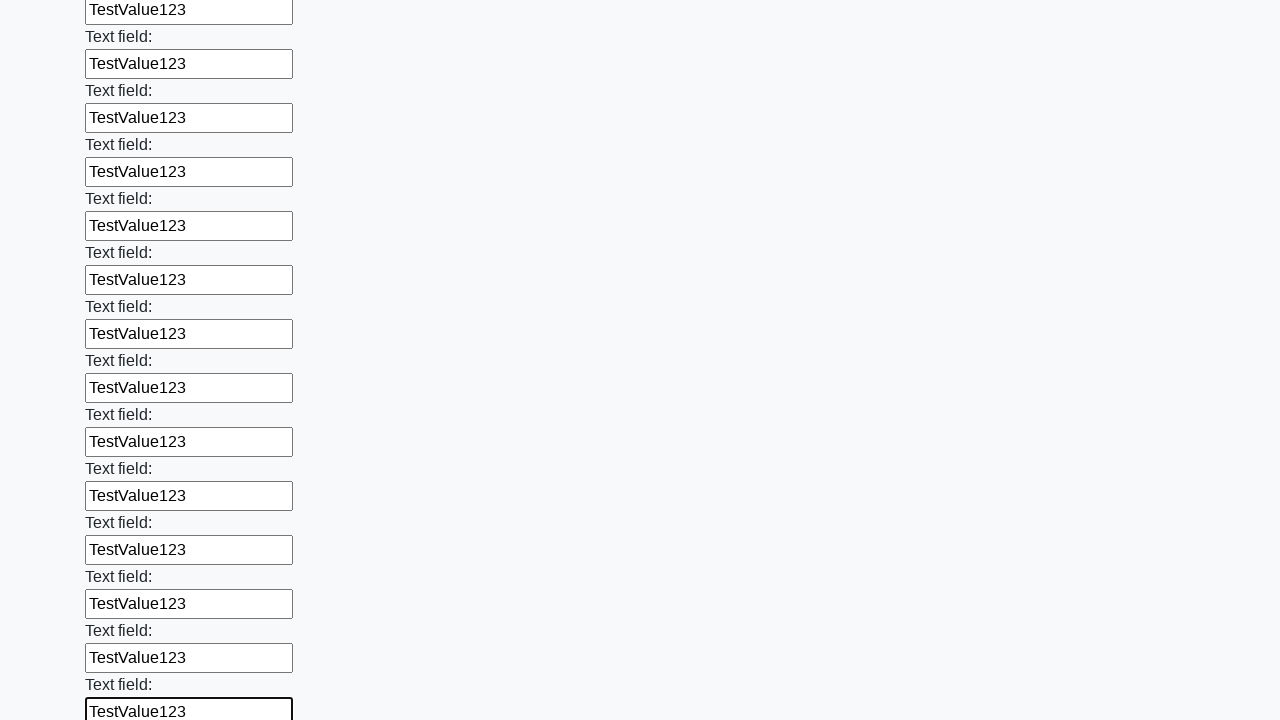

Filled an input field with 'TestValue123' on input >> nth=66
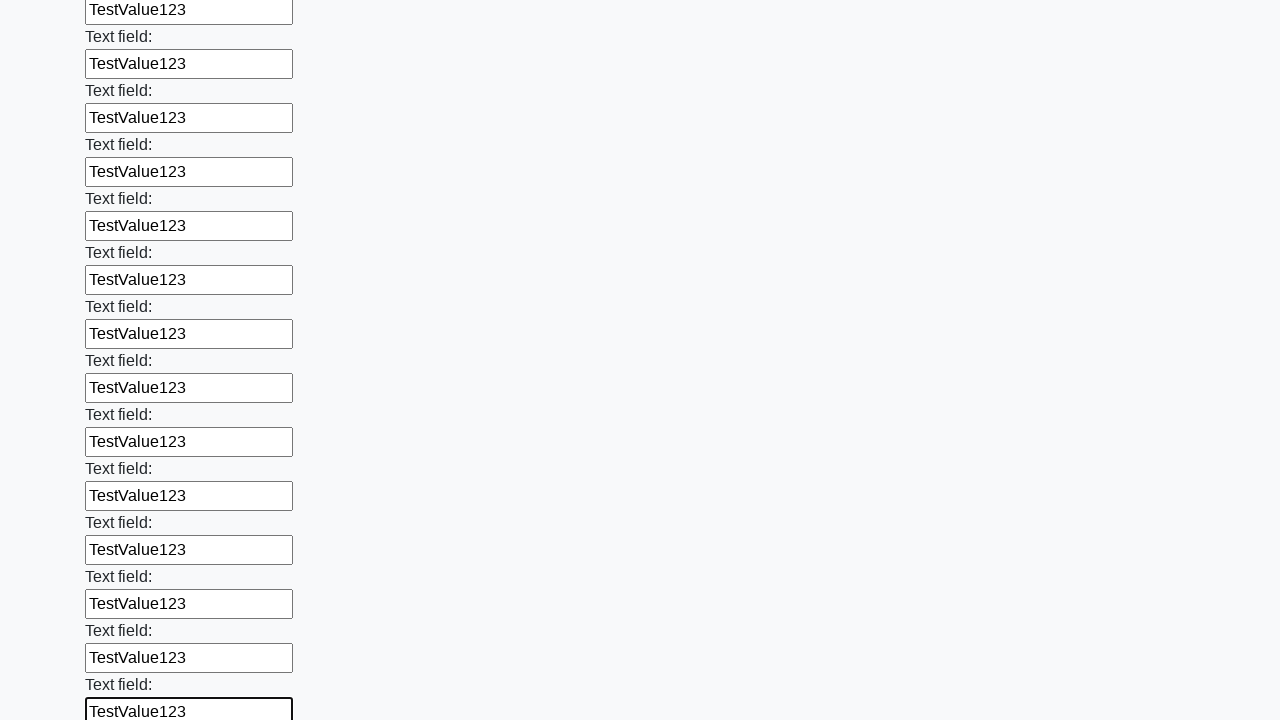

Filled an input field with 'TestValue123' on input >> nth=67
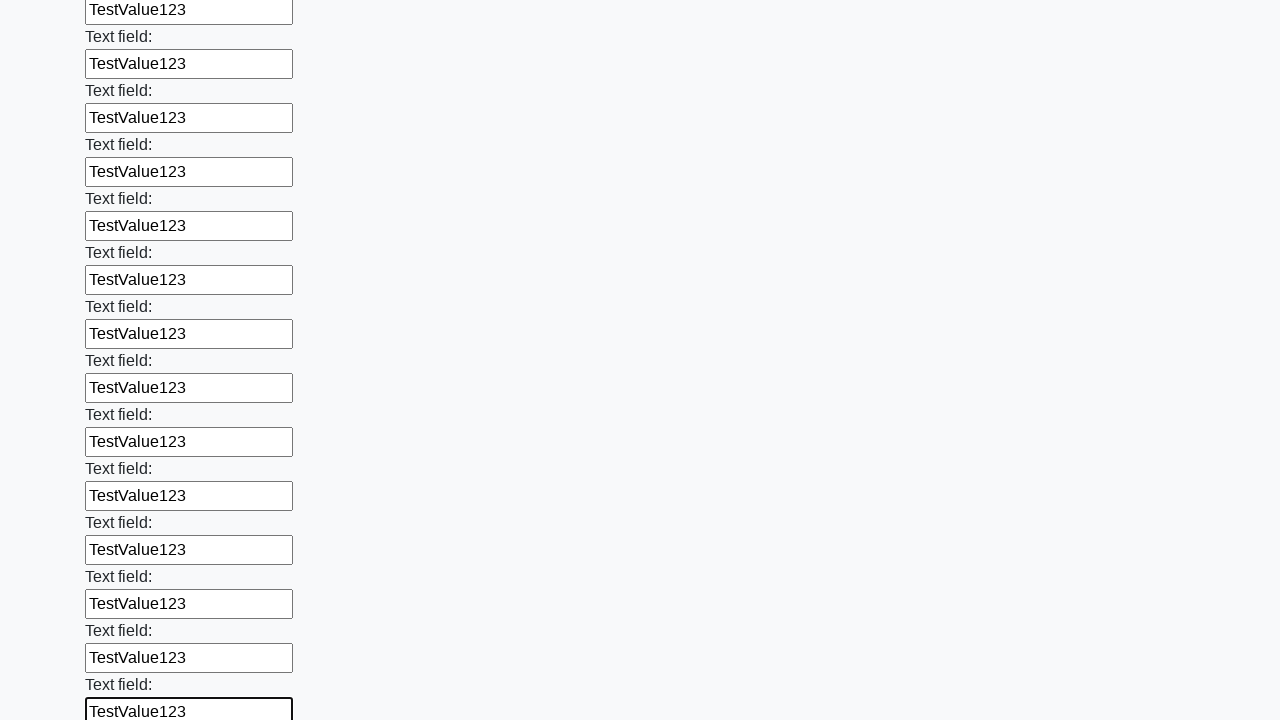

Filled an input field with 'TestValue123' on input >> nth=68
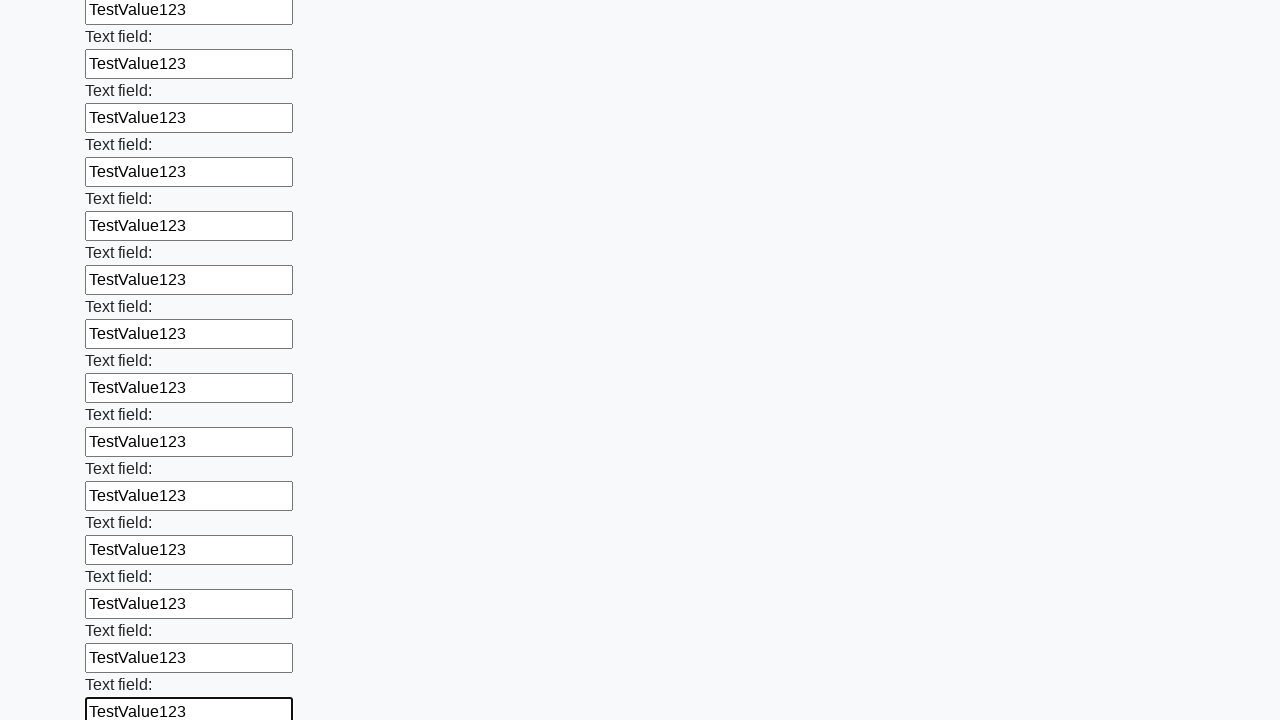

Filled an input field with 'TestValue123' on input >> nth=69
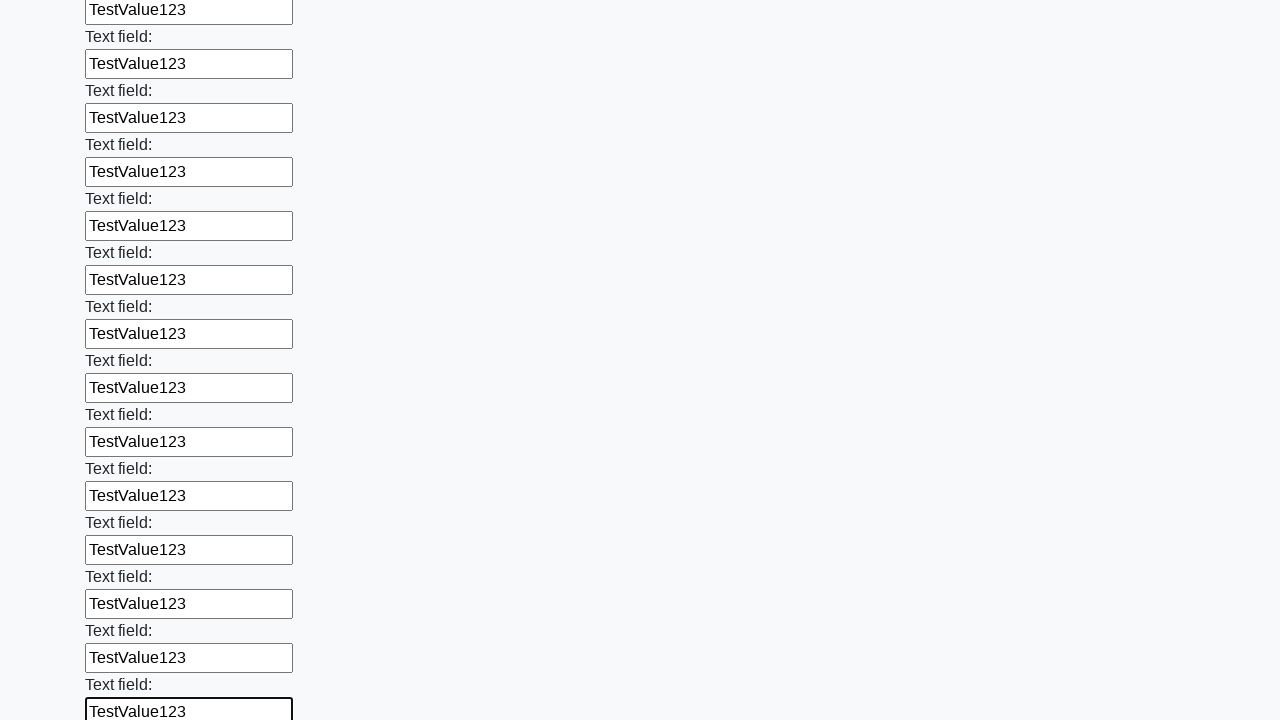

Filled an input field with 'TestValue123' on input >> nth=70
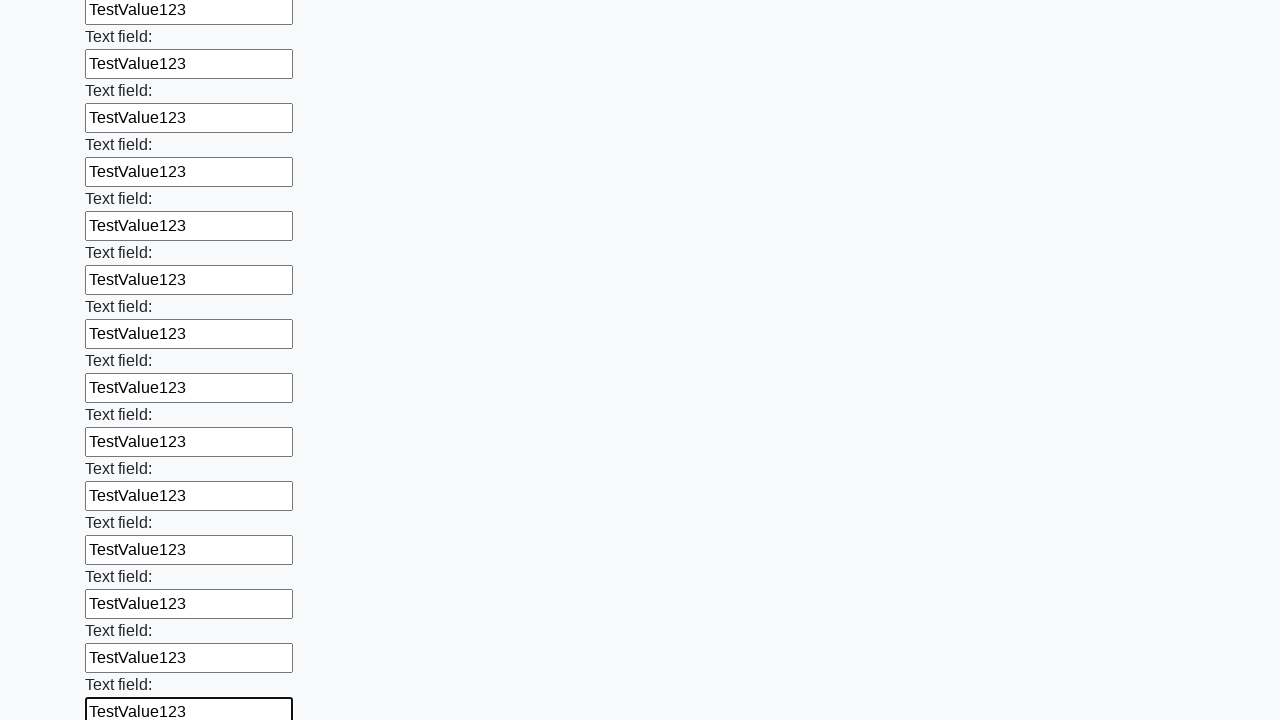

Filled an input field with 'TestValue123' on input >> nth=71
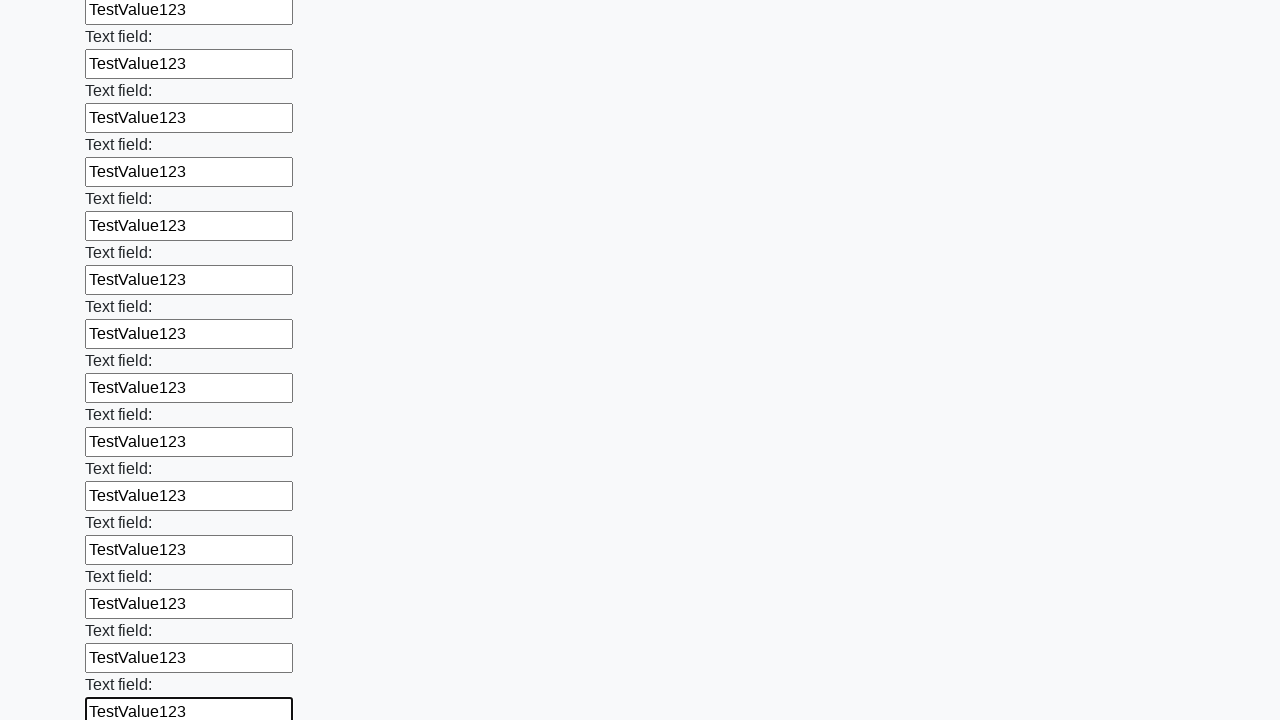

Filled an input field with 'TestValue123' on input >> nth=72
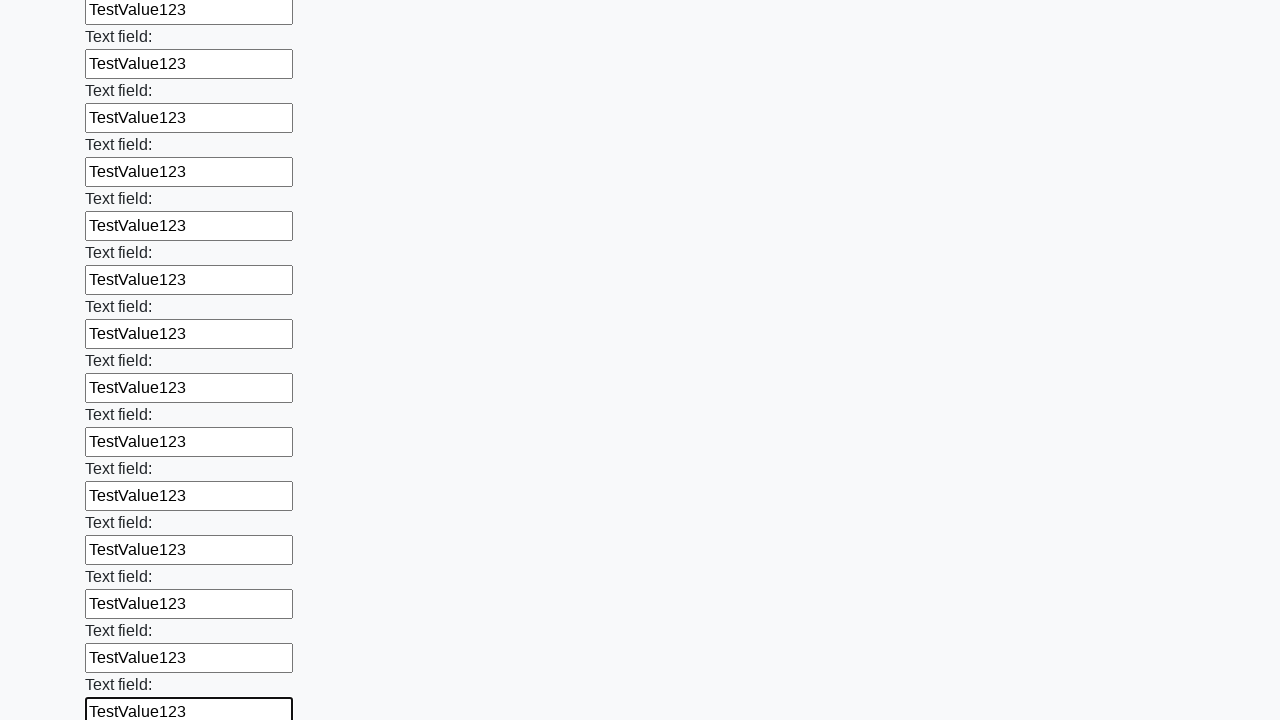

Filled an input field with 'TestValue123' on input >> nth=73
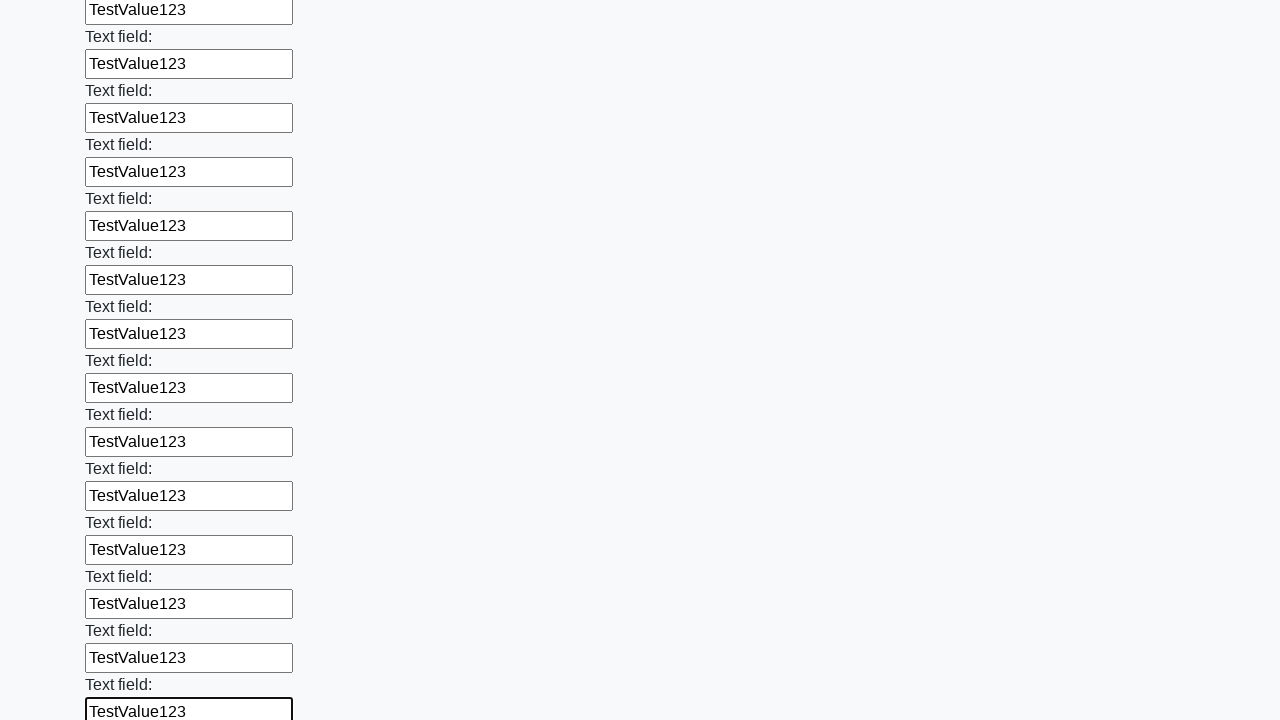

Filled an input field with 'TestValue123' on input >> nth=74
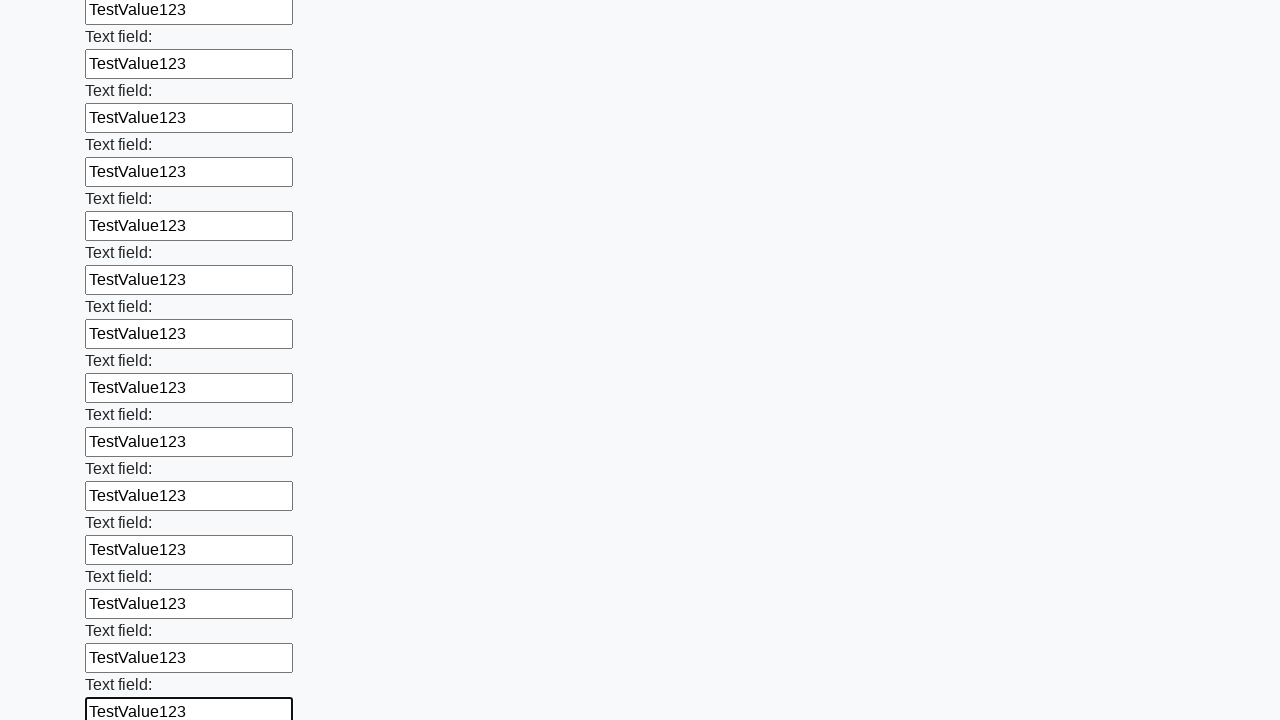

Filled an input field with 'TestValue123' on input >> nth=75
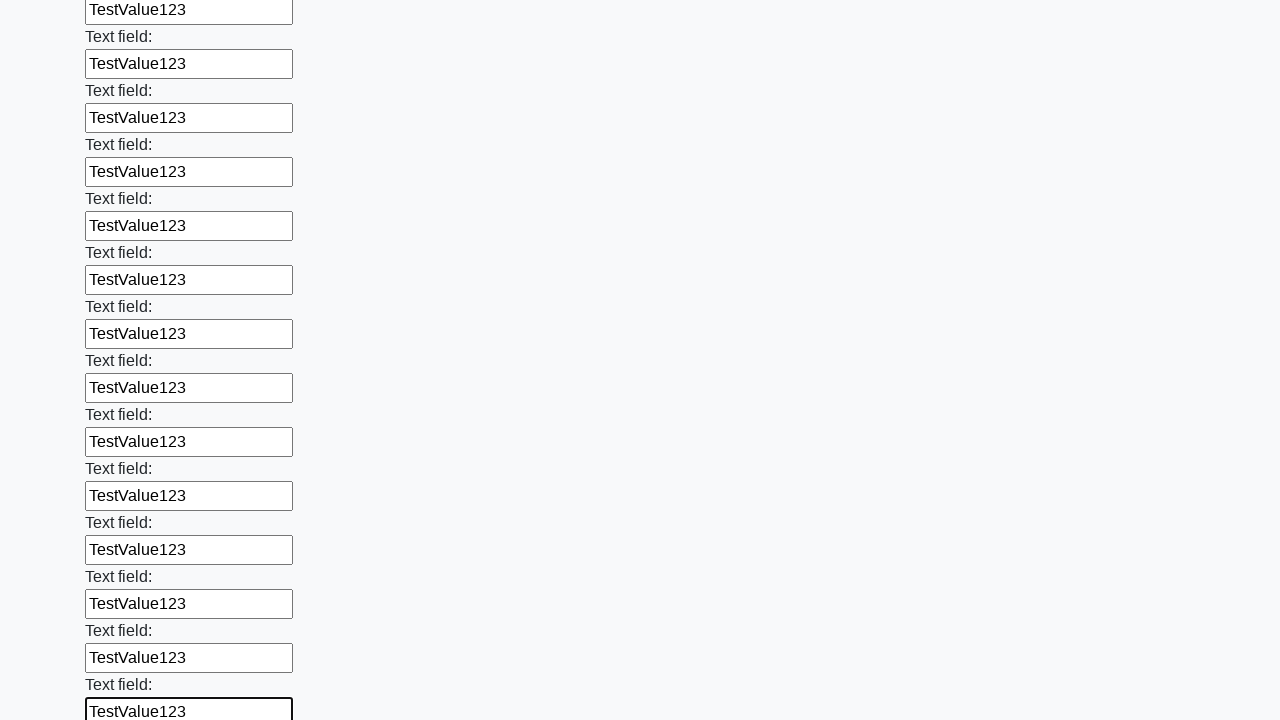

Filled an input field with 'TestValue123' on input >> nth=76
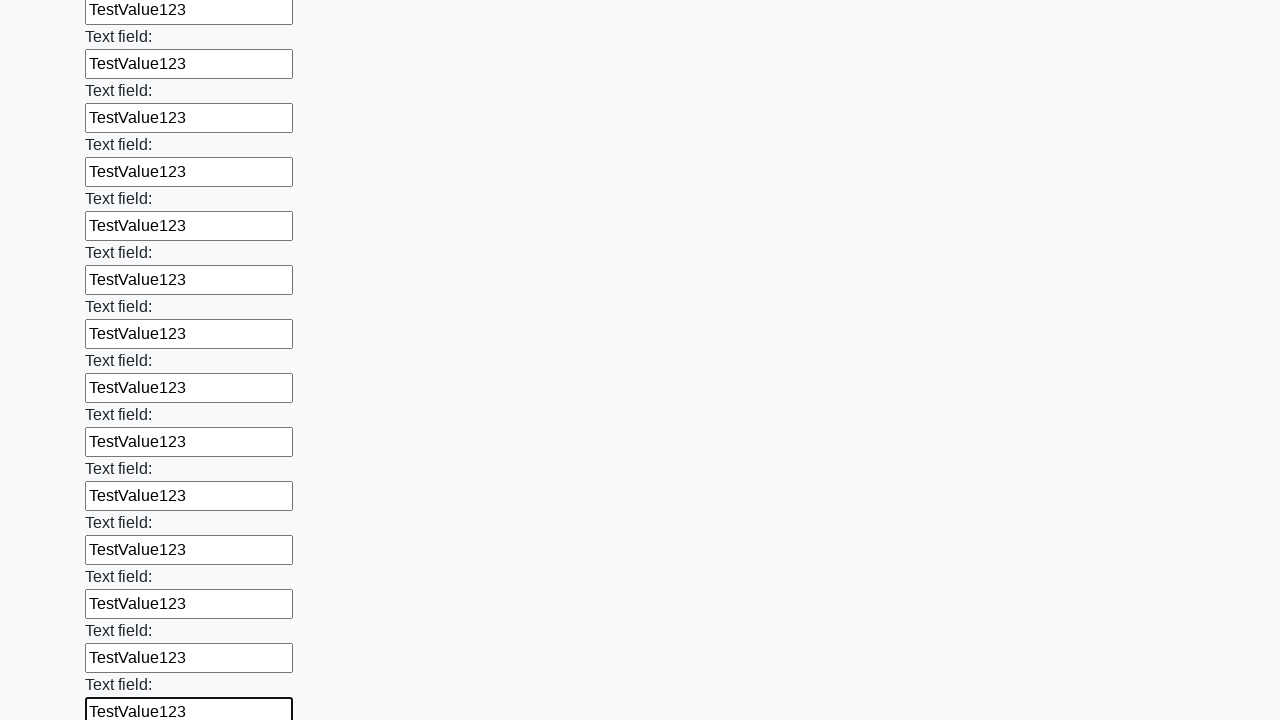

Filled an input field with 'TestValue123' on input >> nth=77
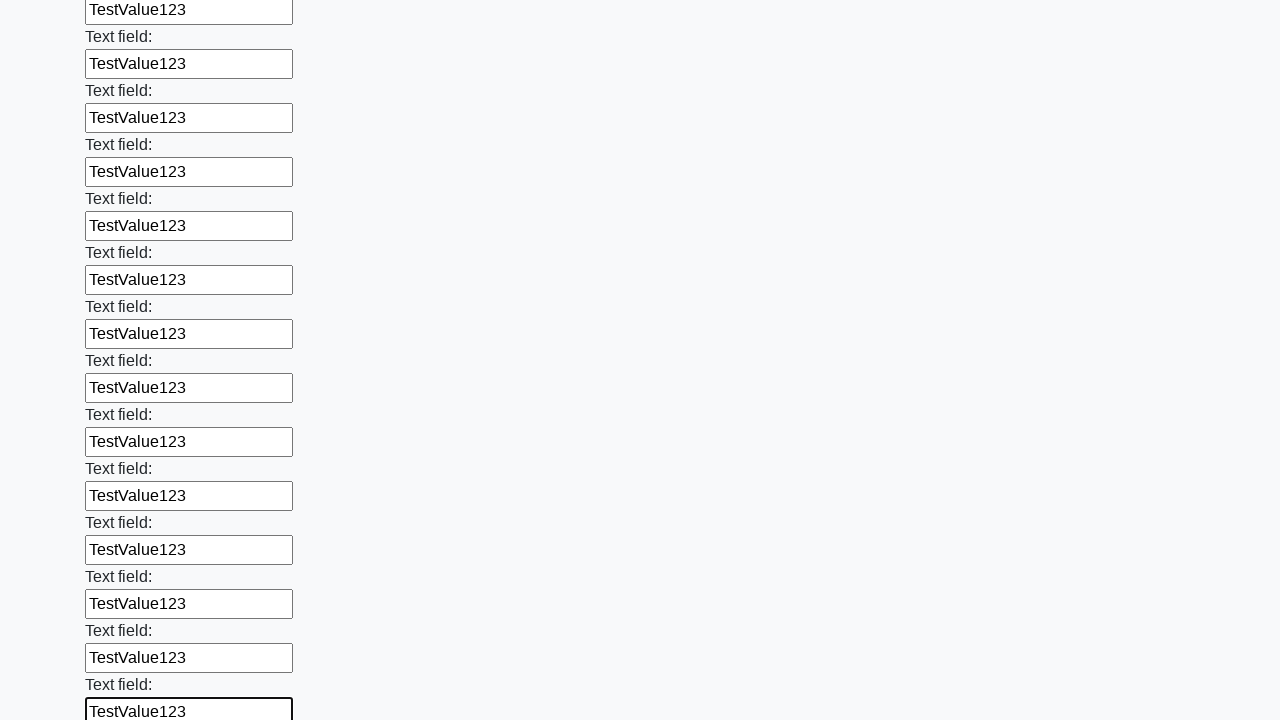

Filled an input field with 'TestValue123' on input >> nth=78
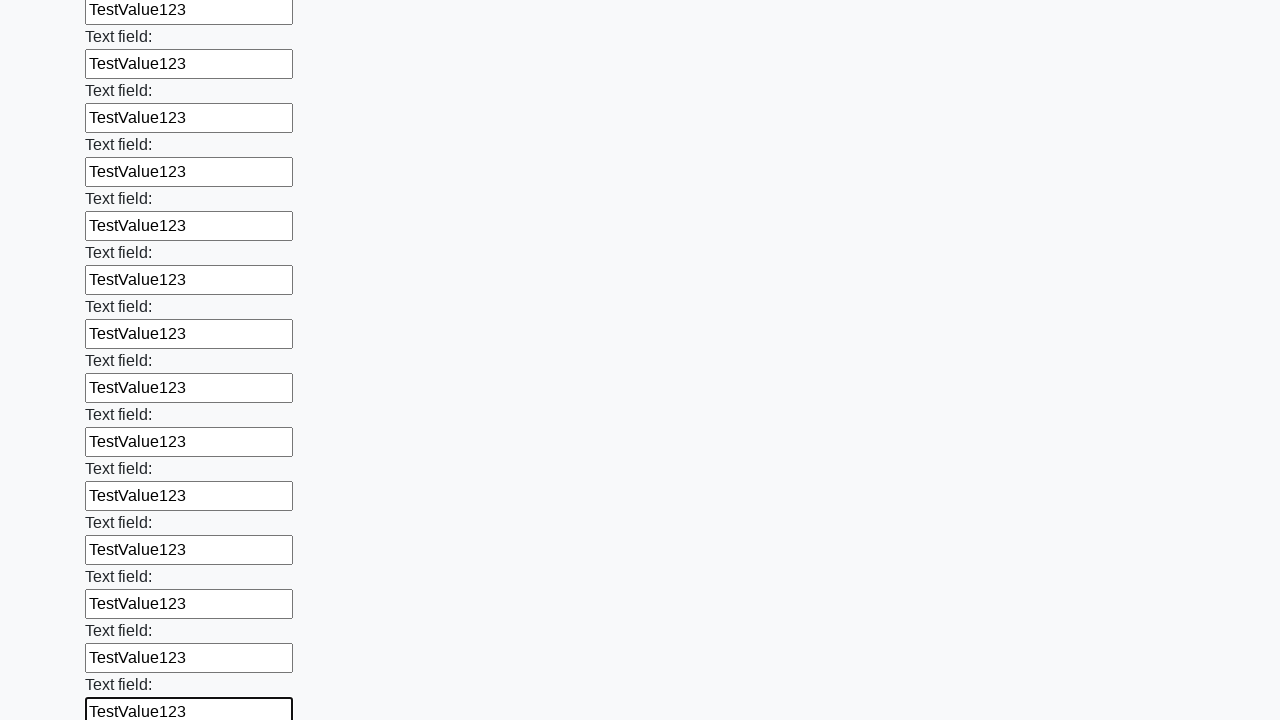

Filled an input field with 'TestValue123' on input >> nth=79
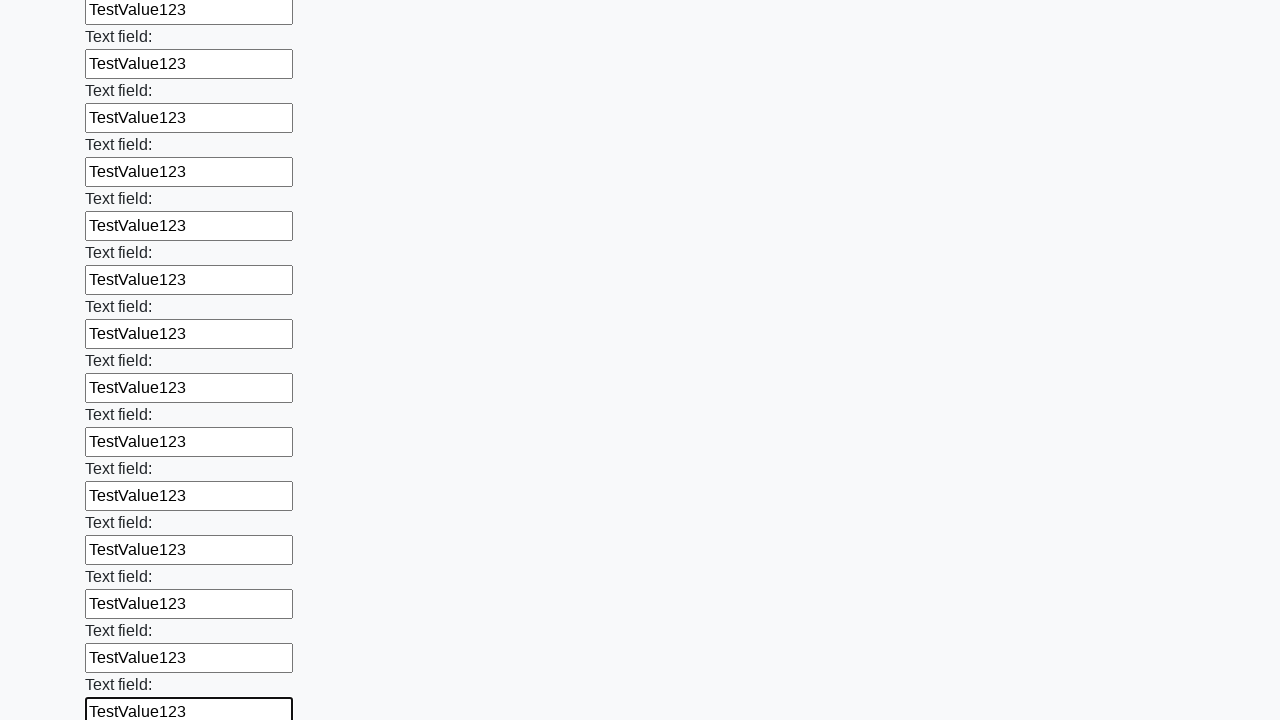

Filled an input field with 'TestValue123' on input >> nth=80
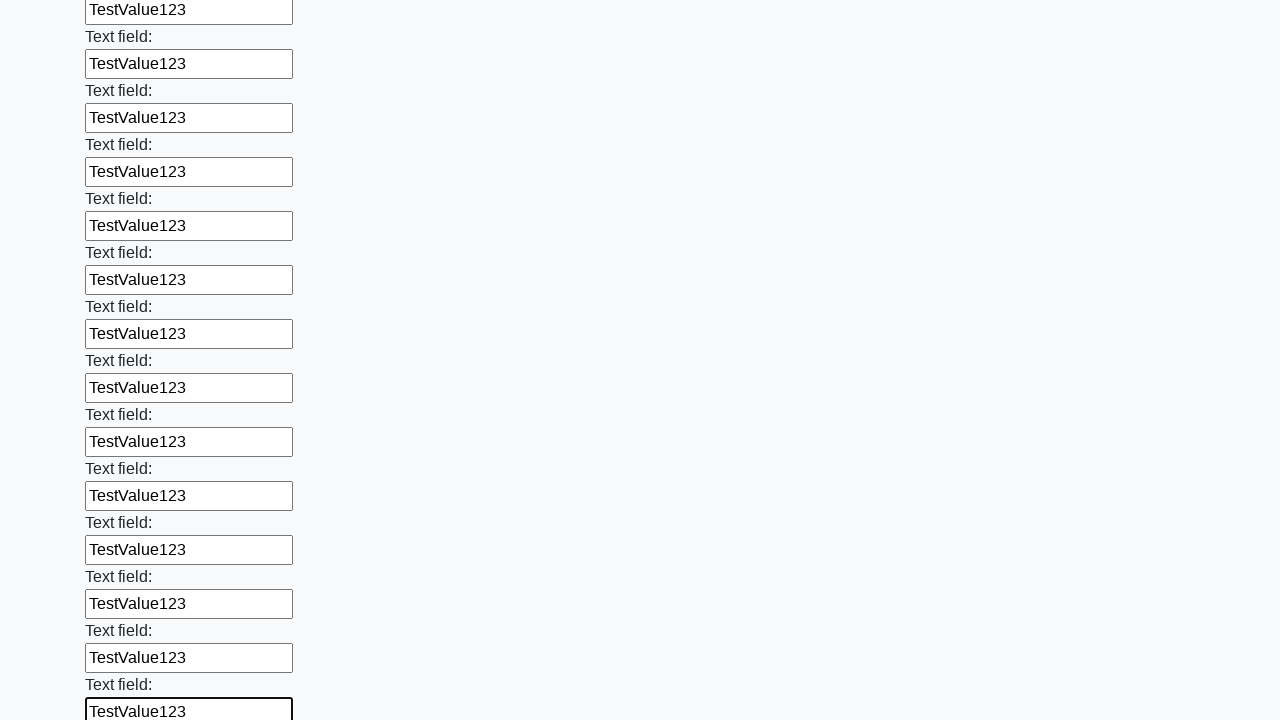

Filled an input field with 'TestValue123' on input >> nth=81
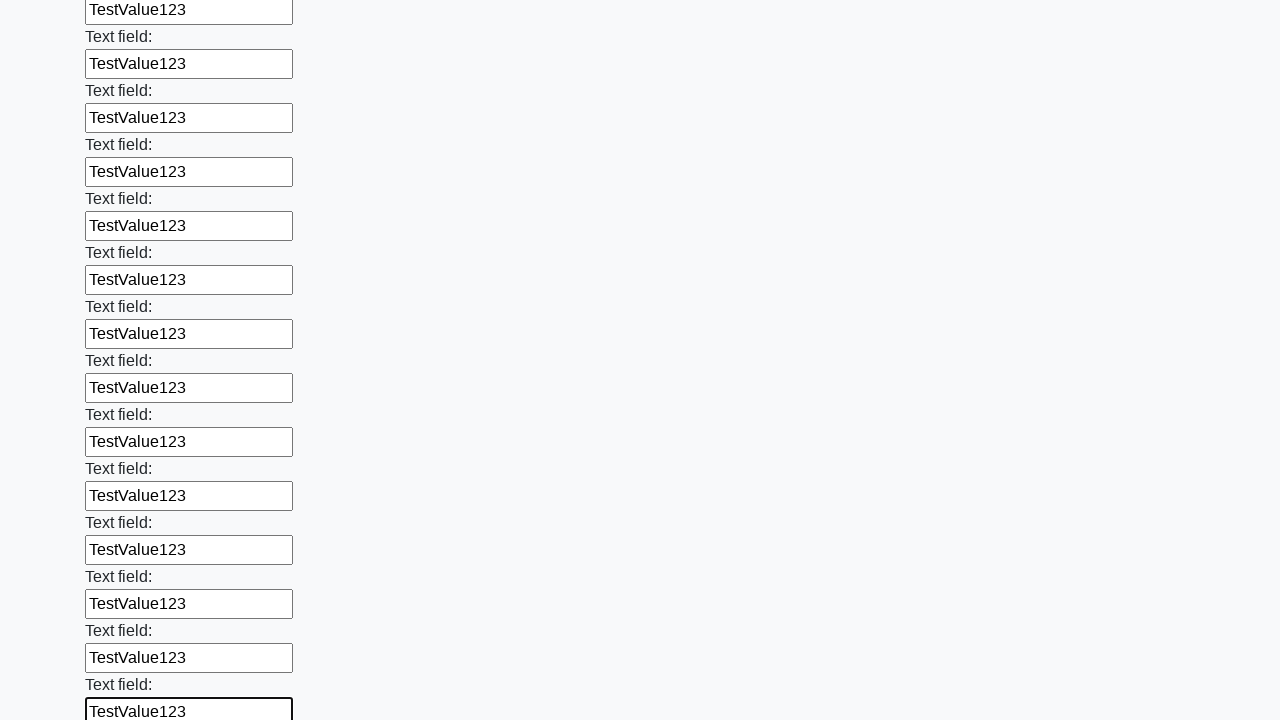

Filled an input field with 'TestValue123' on input >> nth=82
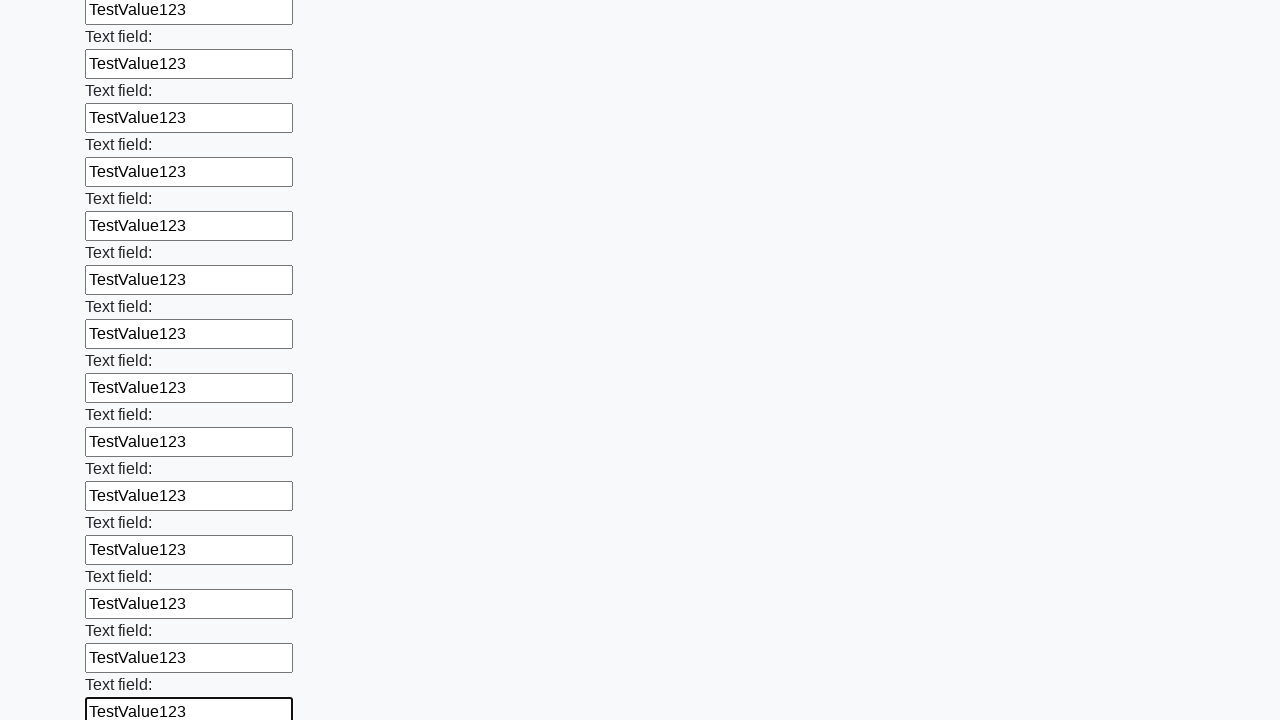

Filled an input field with 'TestValue123' on input >> nth=83
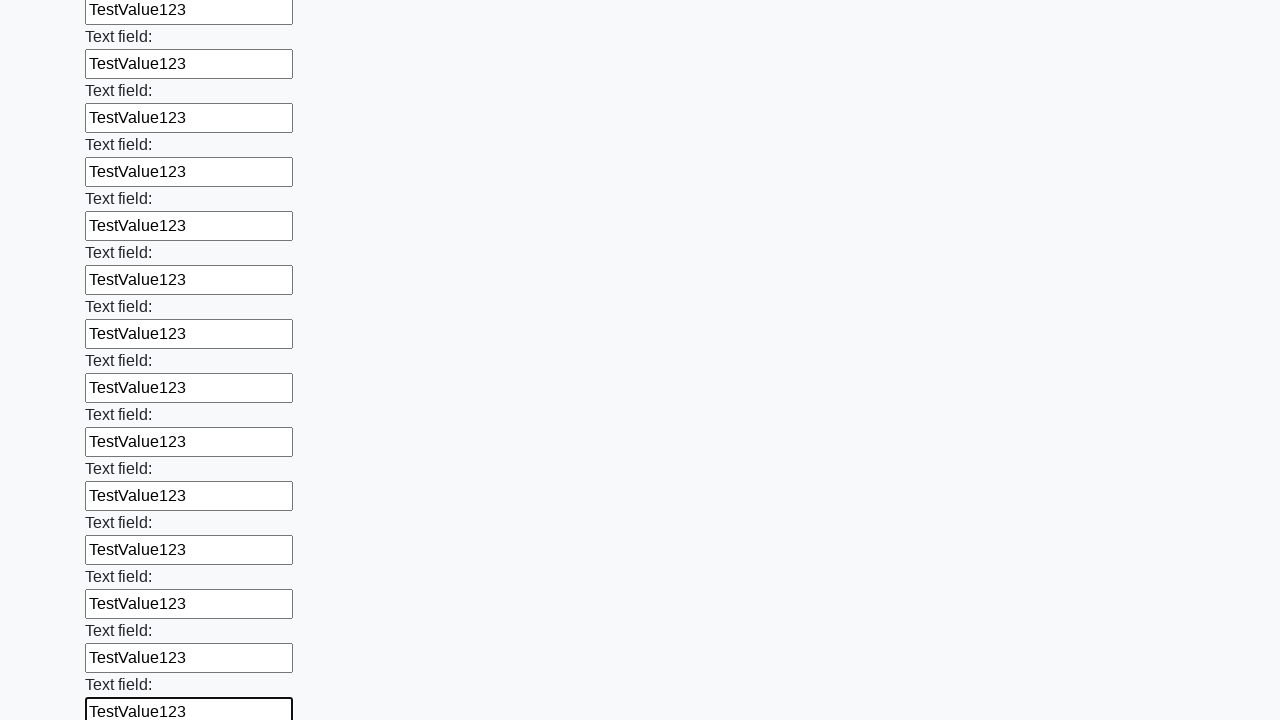

Filled an input field with 'TestValue123' on input >> nth=84
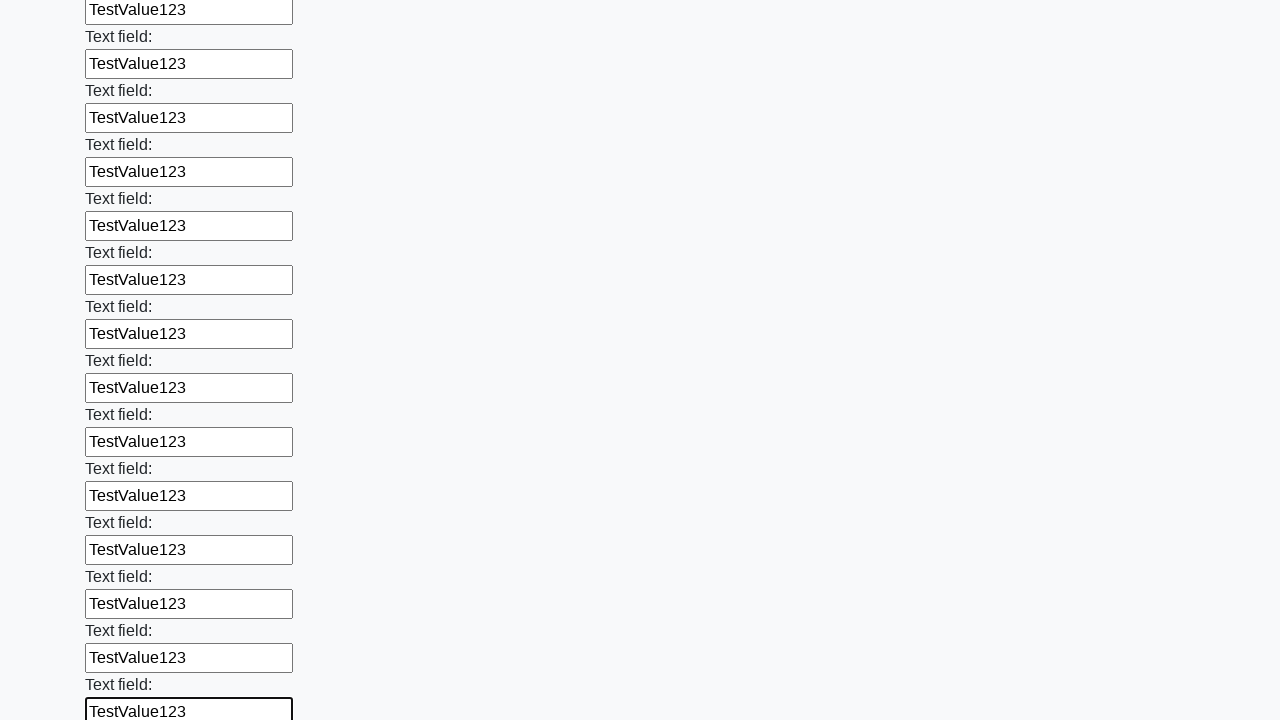

Filled an input field with 'TestValue123' on input >> nth=85
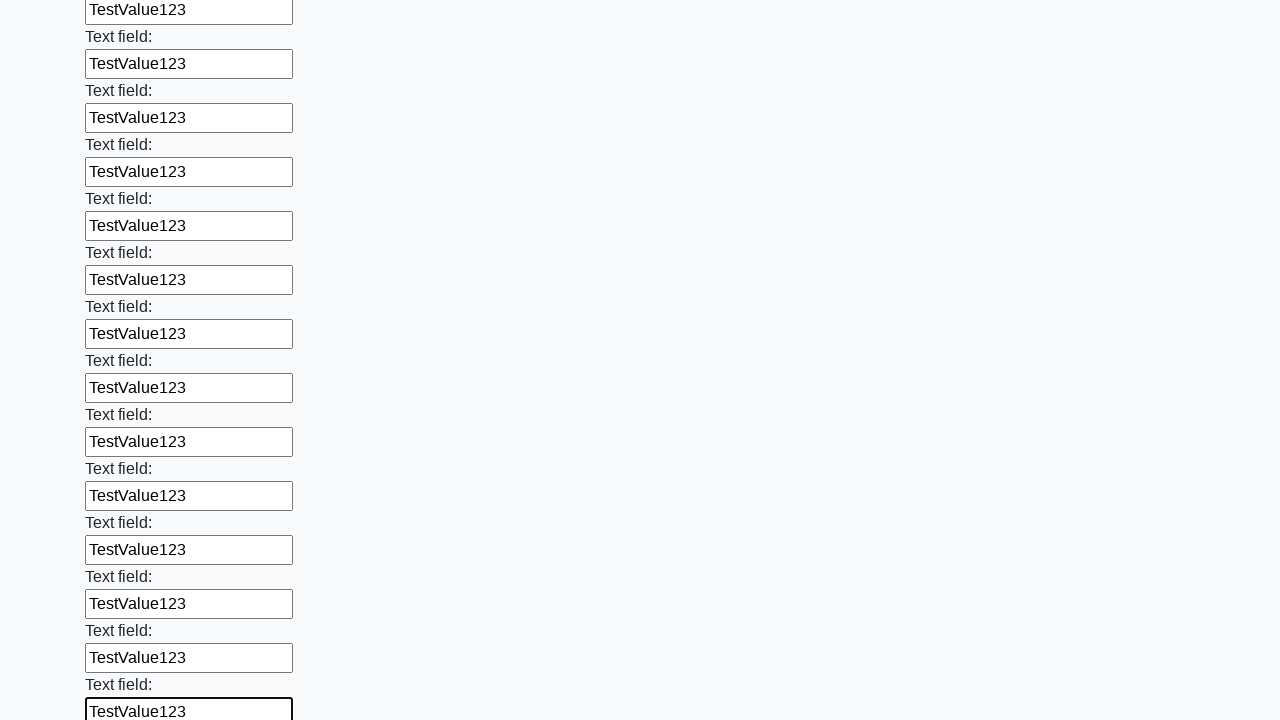

Filled an input field with 'TestValue123' on input >> nth=86
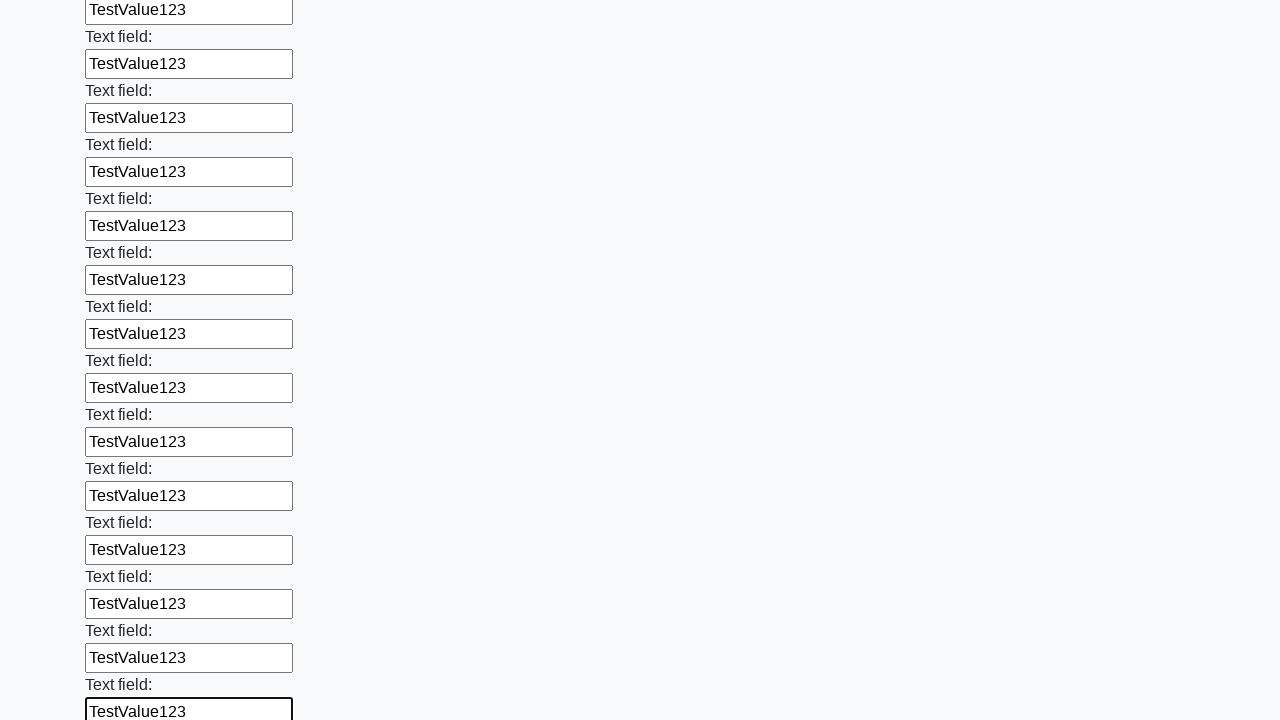

Filled an input field with 'TestValue123' on input >> nth=87
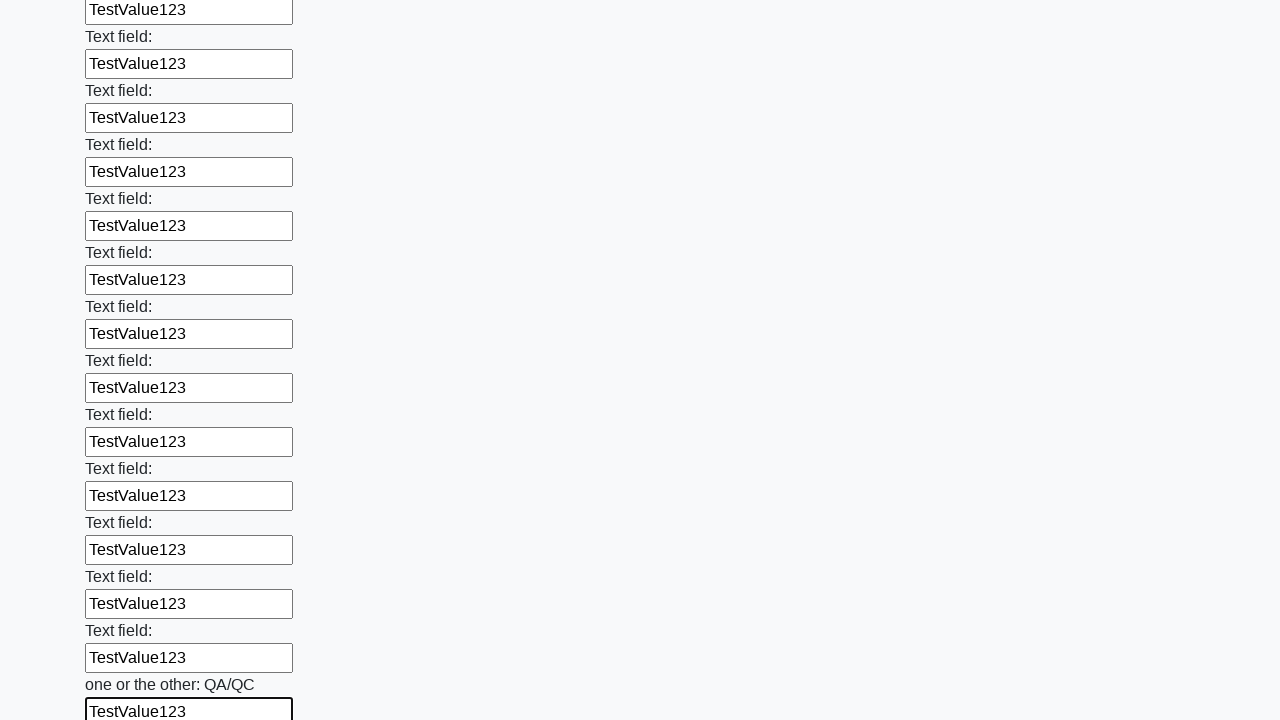

Filled an input field with 'TestValue123' on input >> nth=88
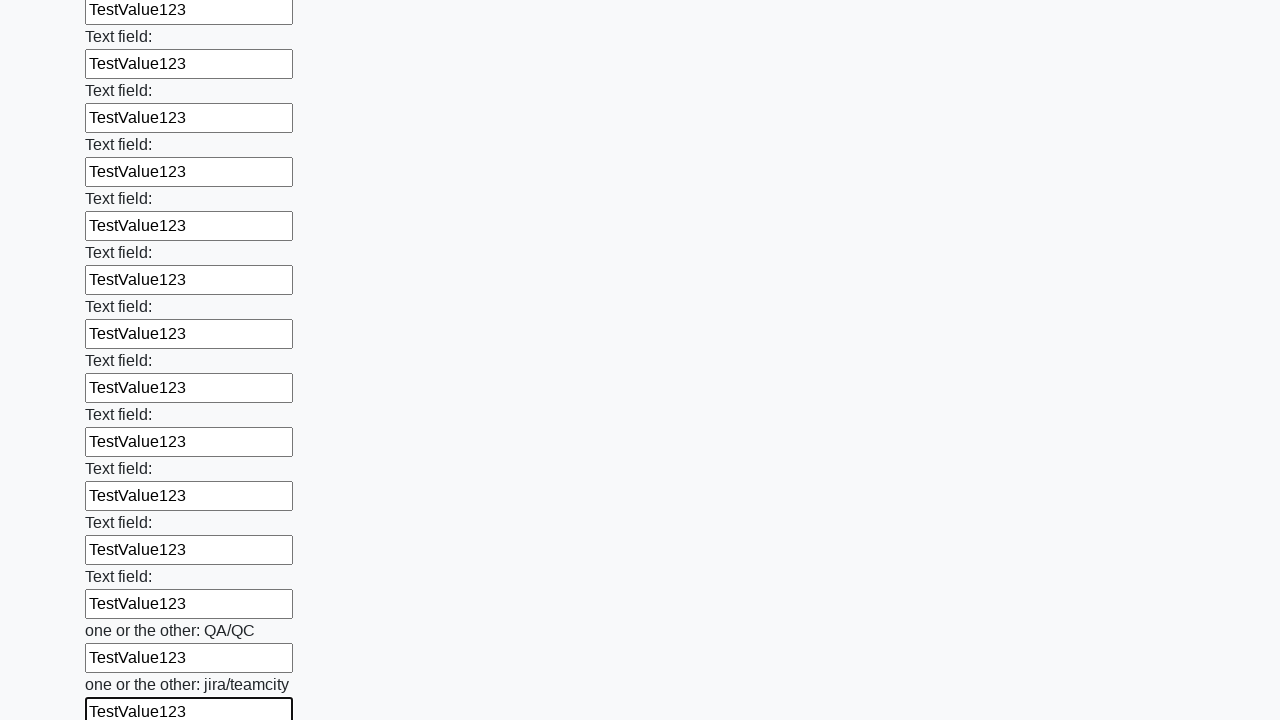

Filled an input field with 'TestValue123' on input >> nth=89
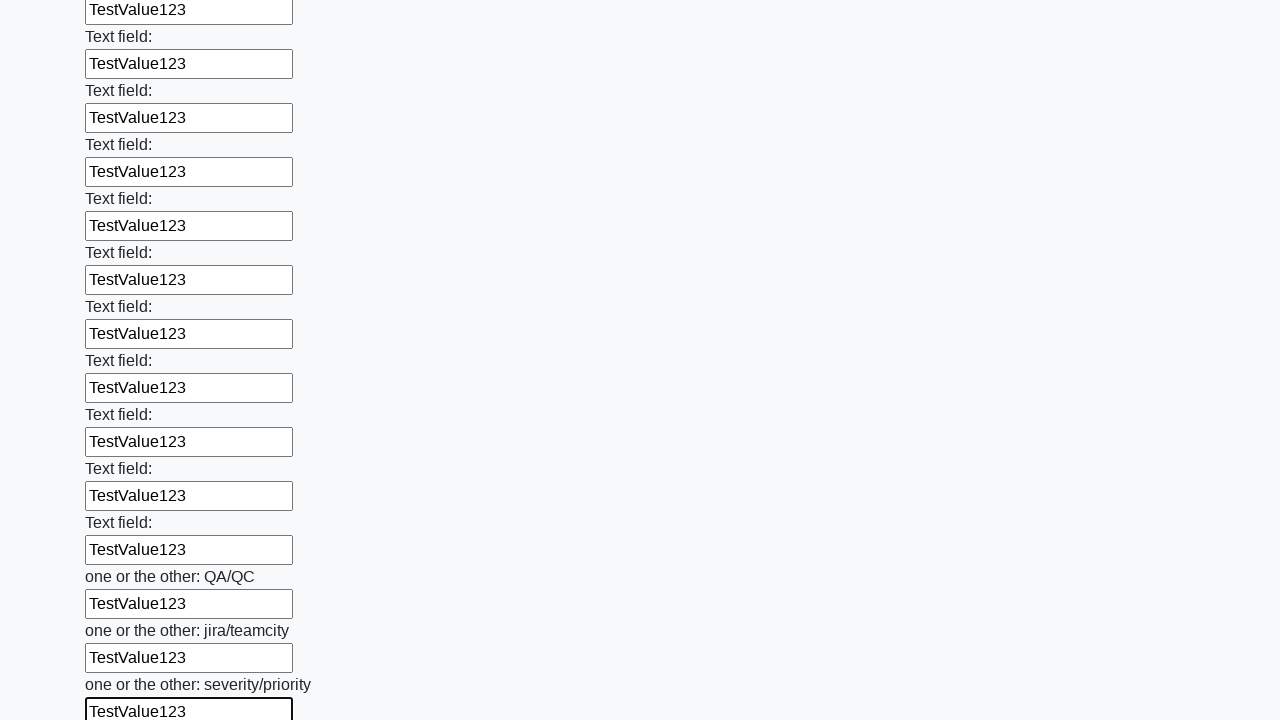

Filled an input field with 'TestValue123' on input >> nth=90
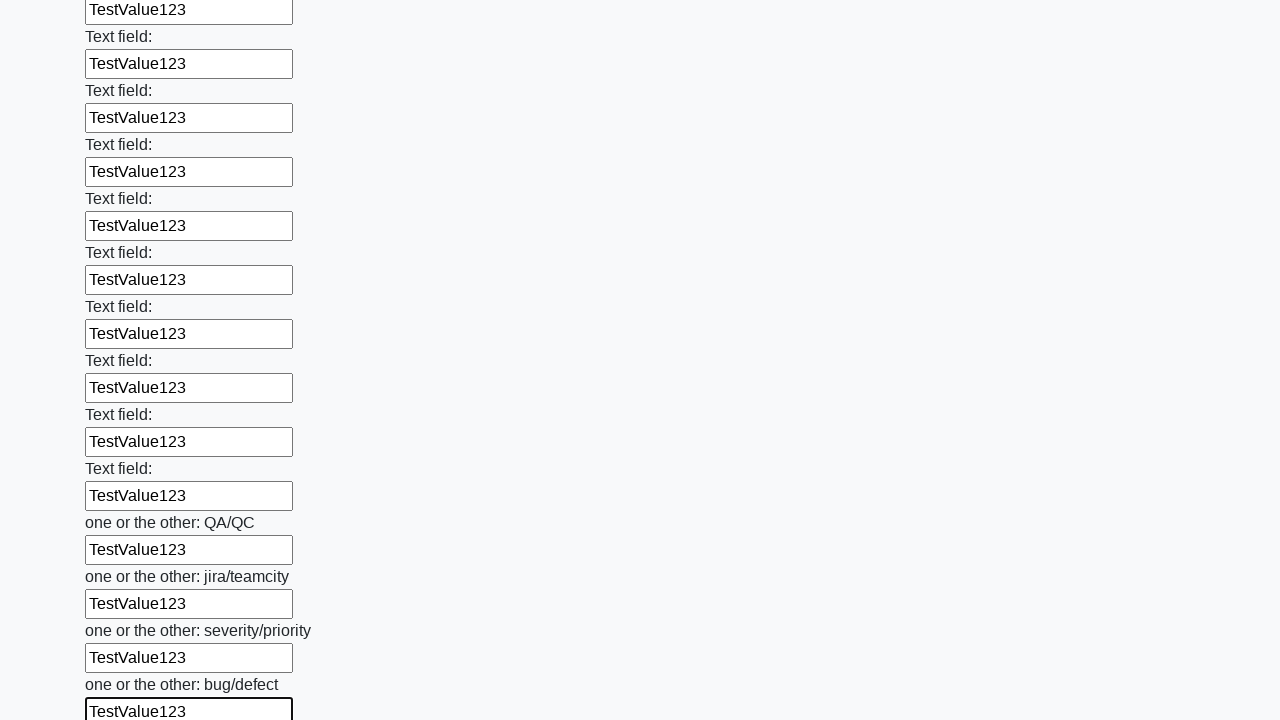

Filled an input field with 'TestValue123' on input >> nth=91
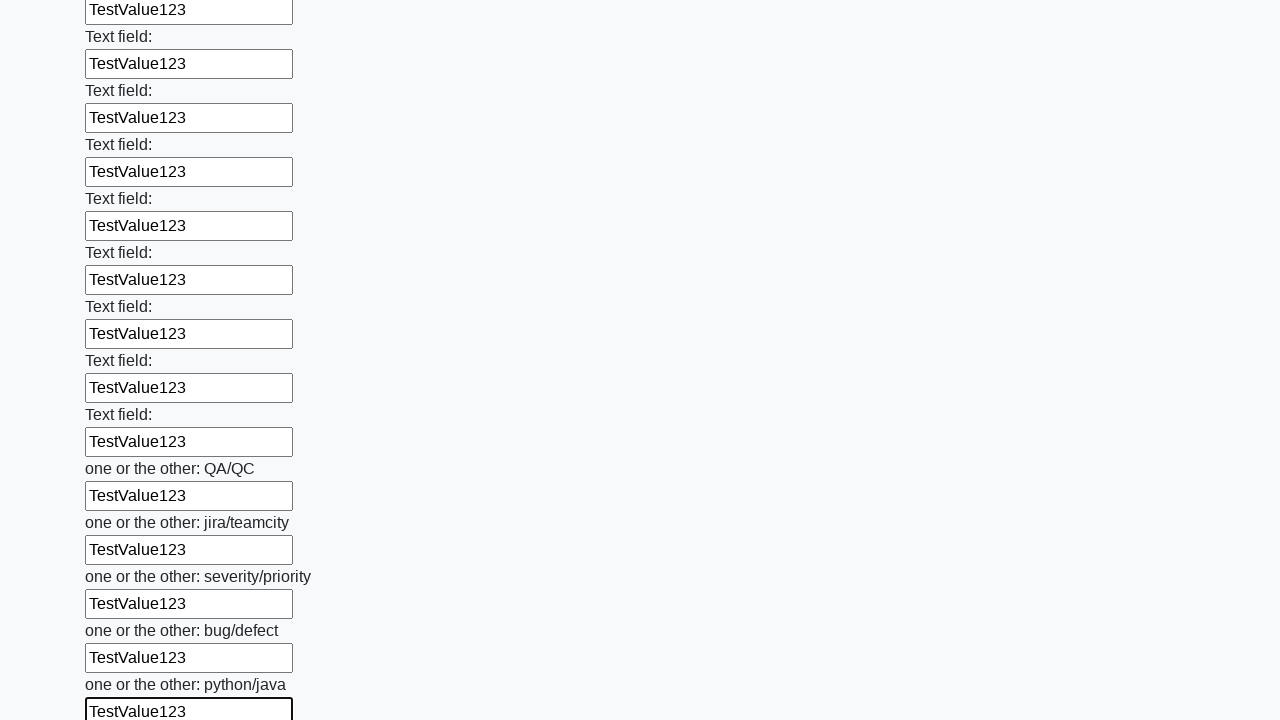

Filled an input field with 'TestValue123' on input >> nth=92
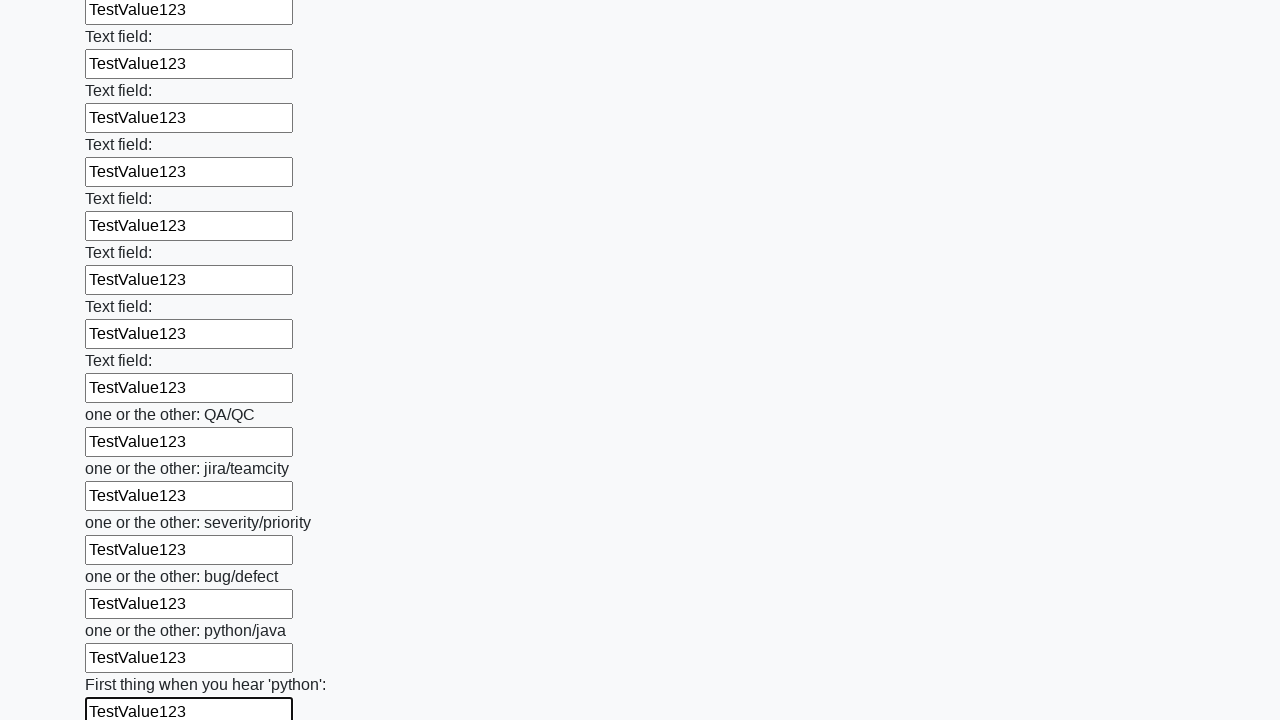

Filled an input field with 'TestValue123' on input >> nth=93
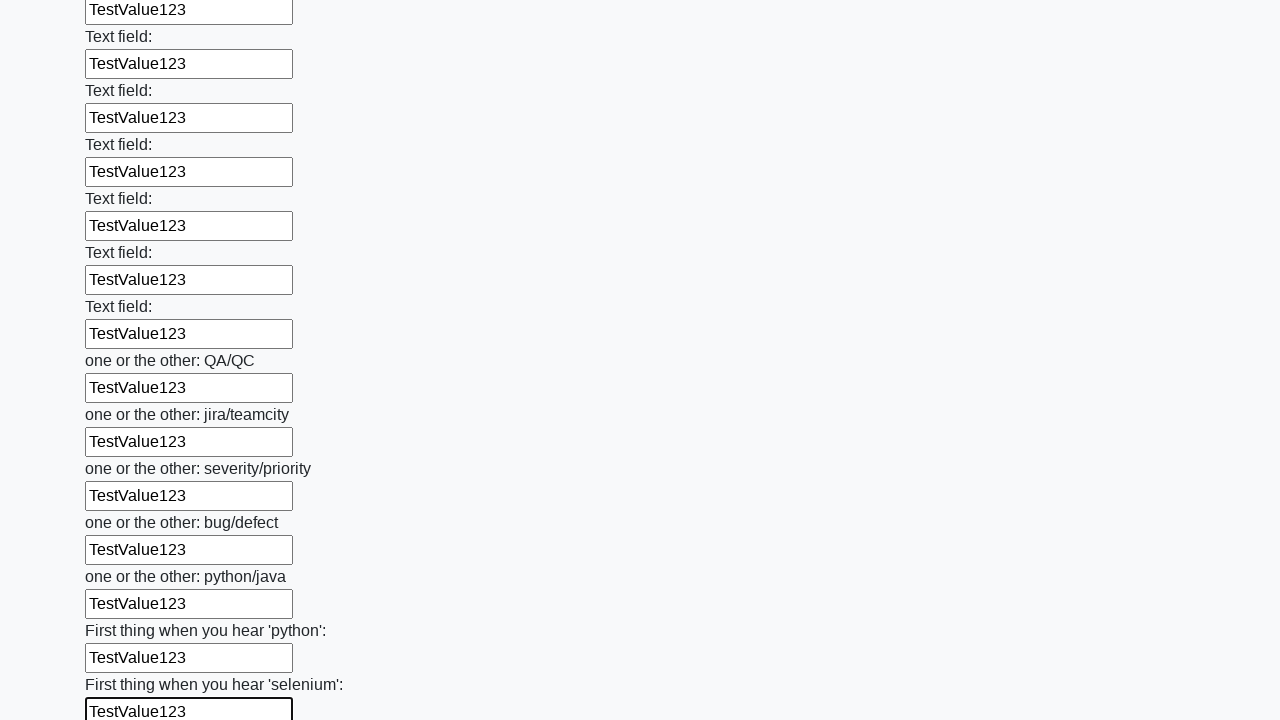

Filled an input field with 'TestValue123' on input >> nth=94
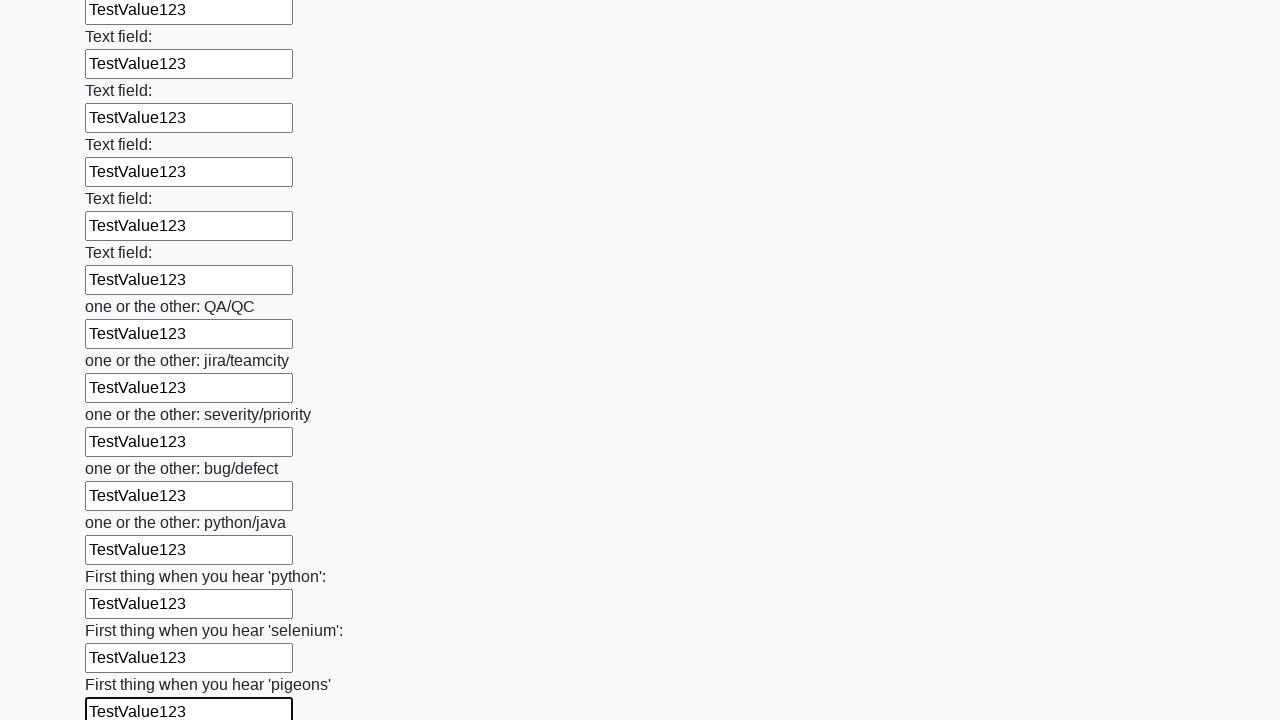

Filled an input field with 'TestValue123' on input >> nth=95
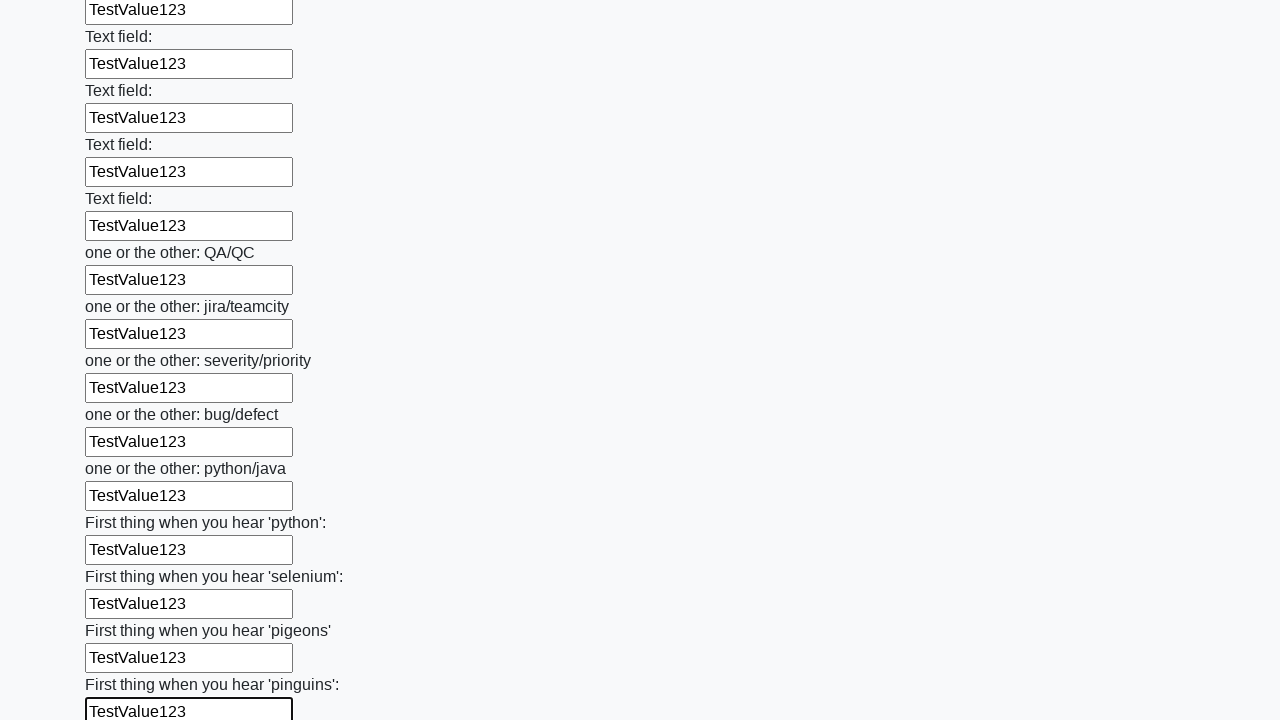

Filled an input field with 'TestValue123' on input >> nth=96
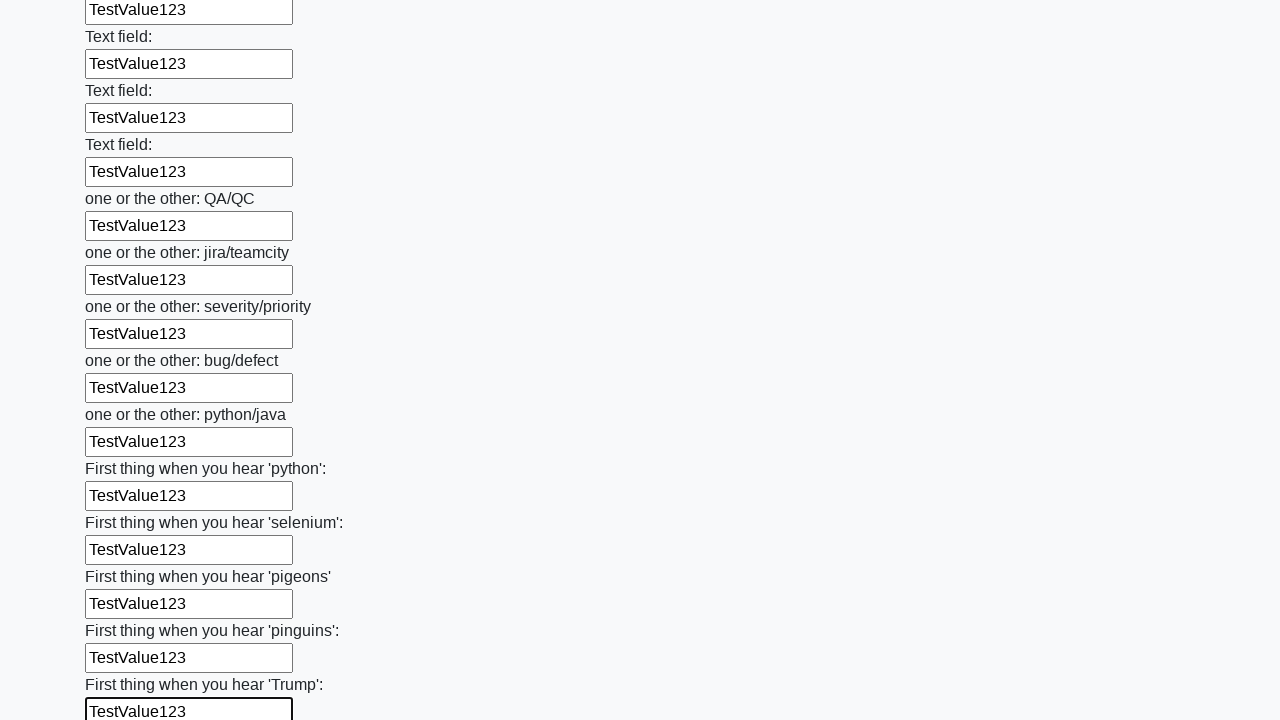

Filled an input field with 'TestValue123' on input >> nth=97
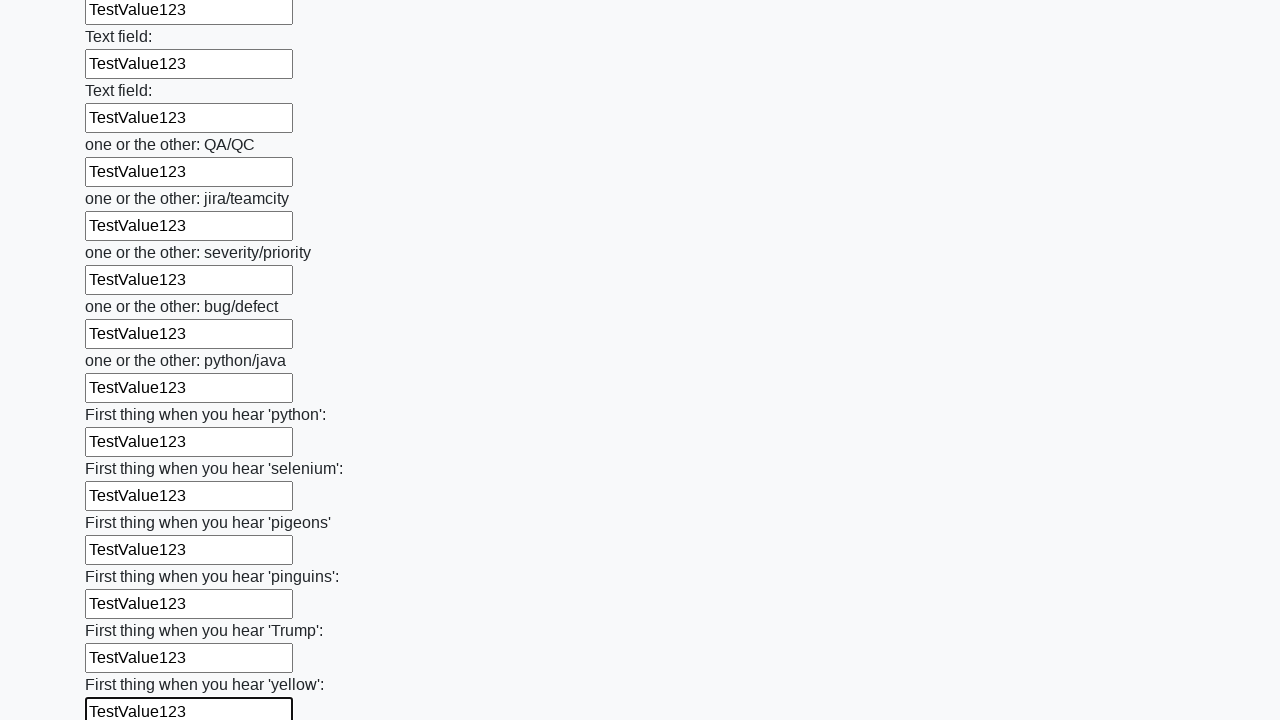

Filled an input field with 'TestValue123' on input >> nth=98
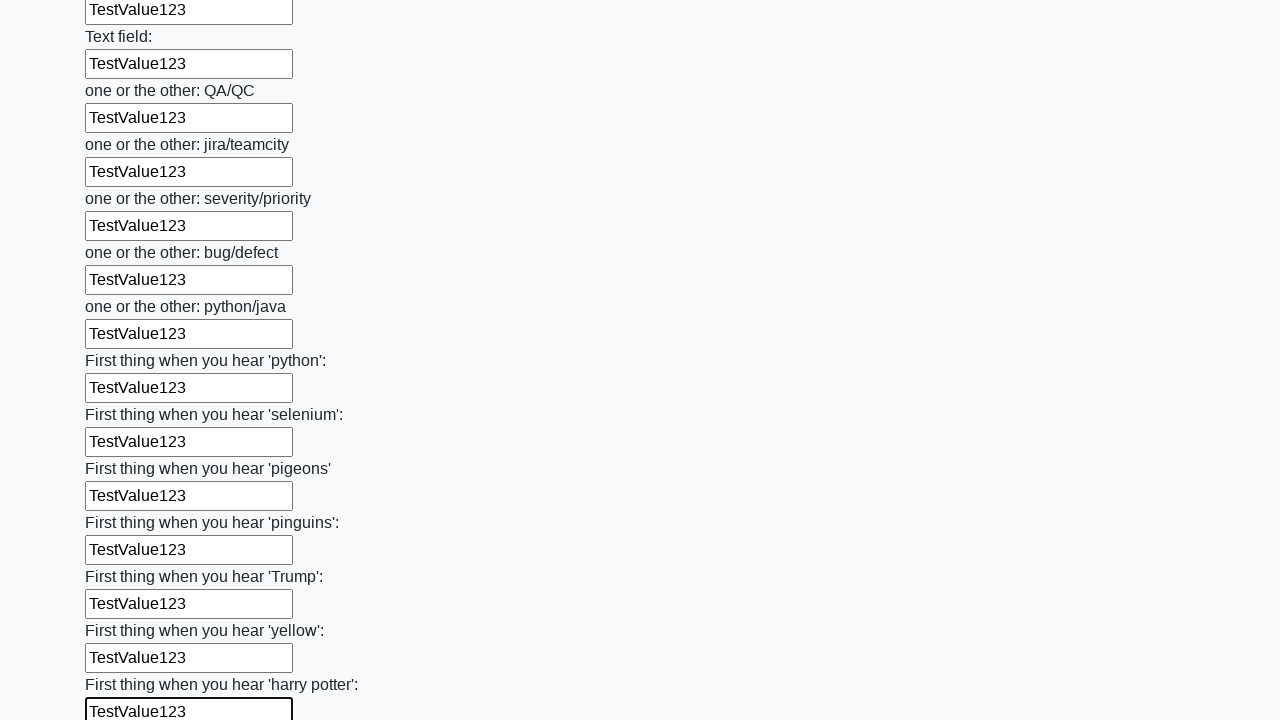

Filled an input field with 'TestValue123' on input >> nth=99
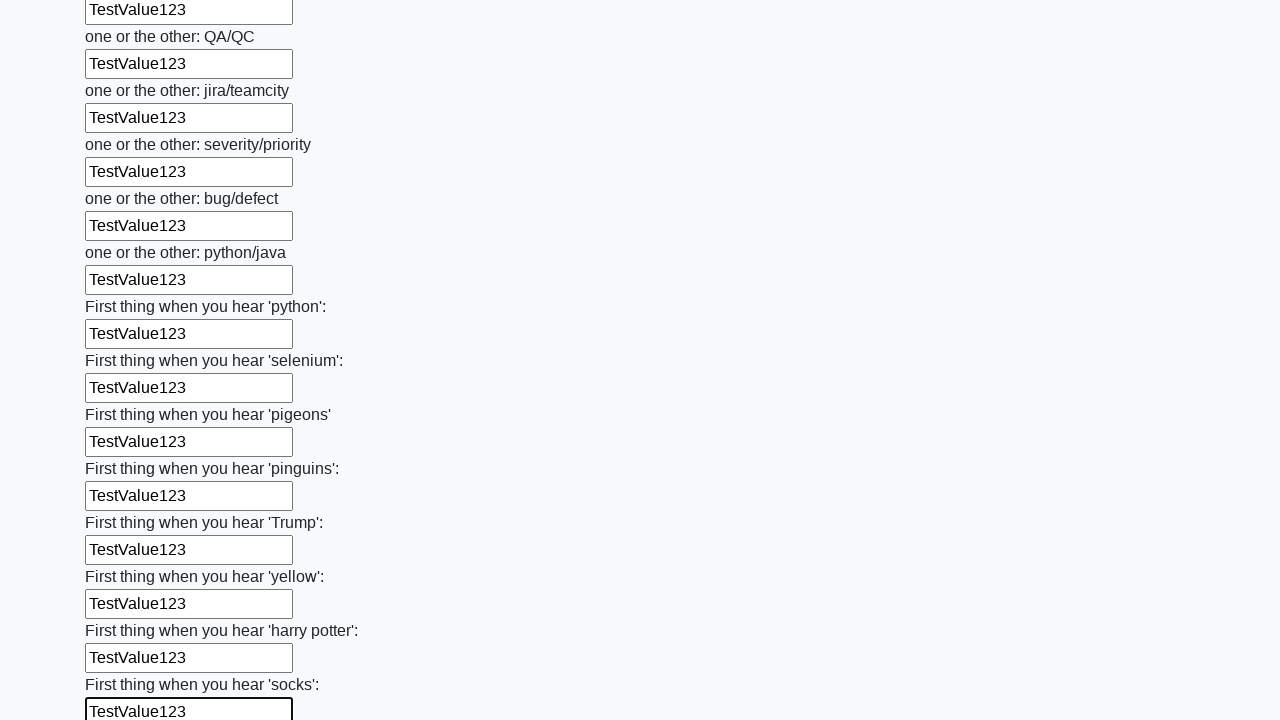

Clicked the submit button to submit the form at (123, 611) on button.btn
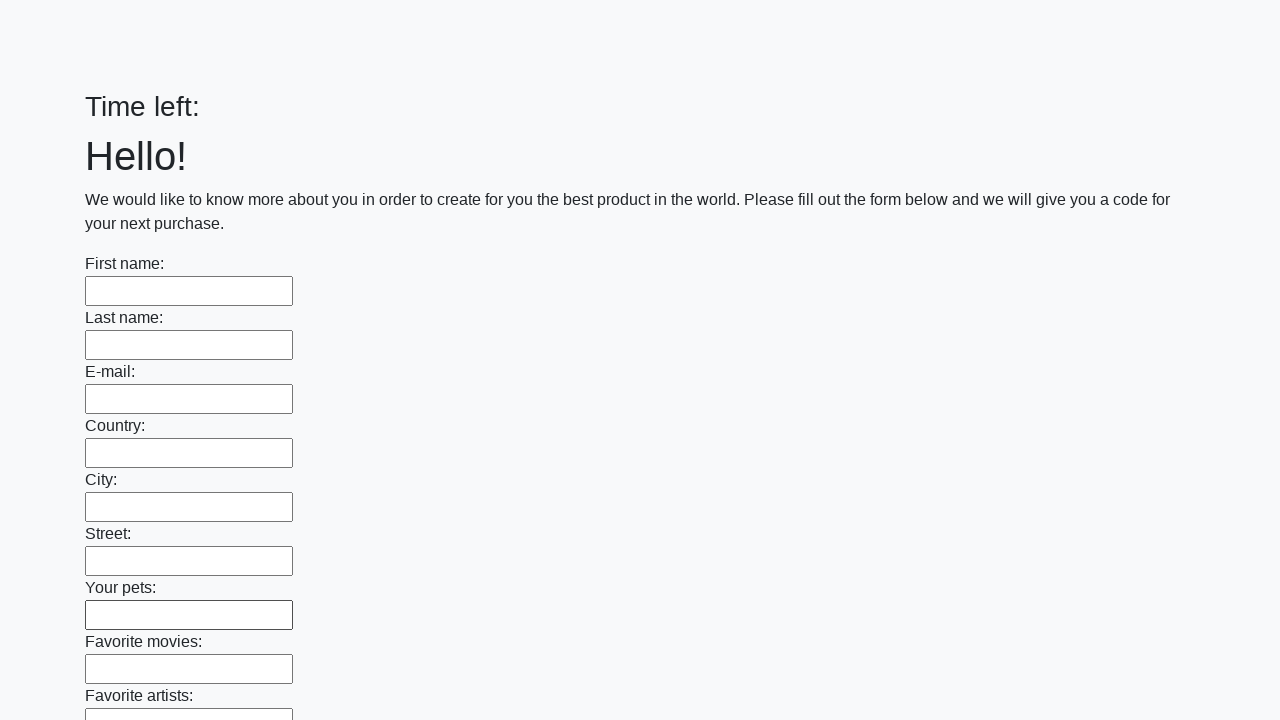

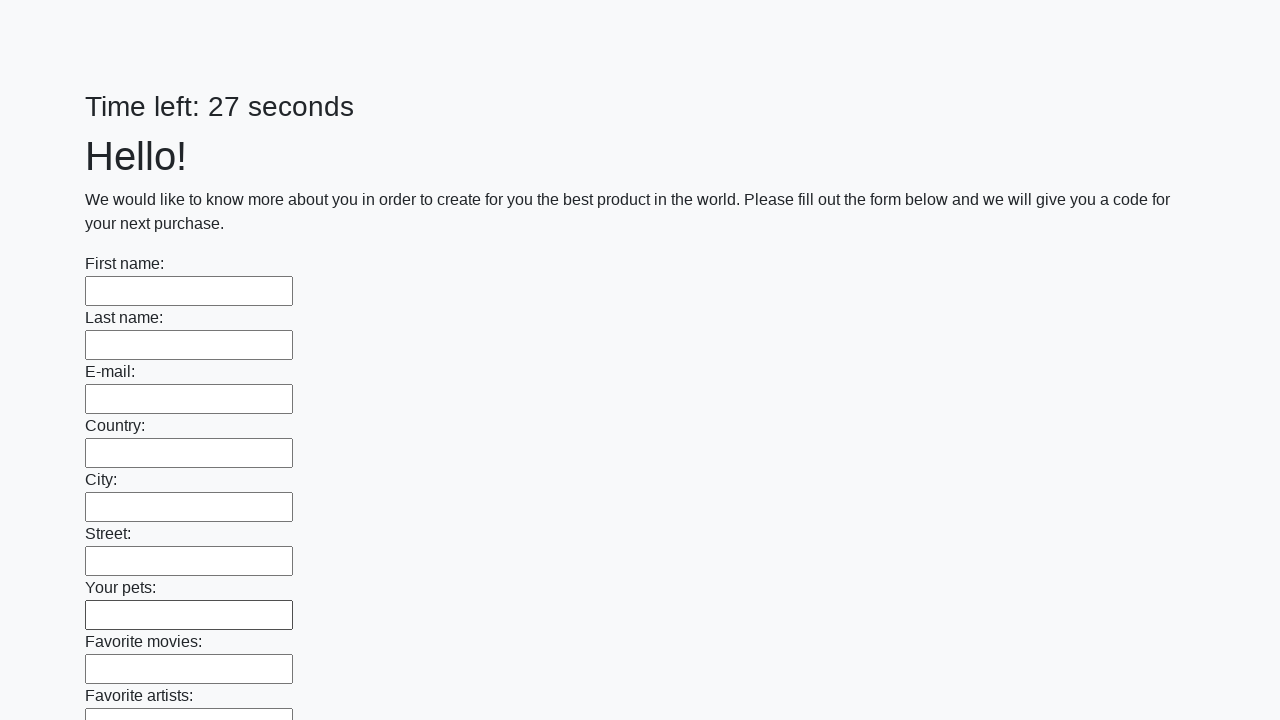